Tests jQuery UI slider functionality by moving the slider handle to the right end and then back to the left using arrow keys

Starting URL: https://jqueryui.com/slider/

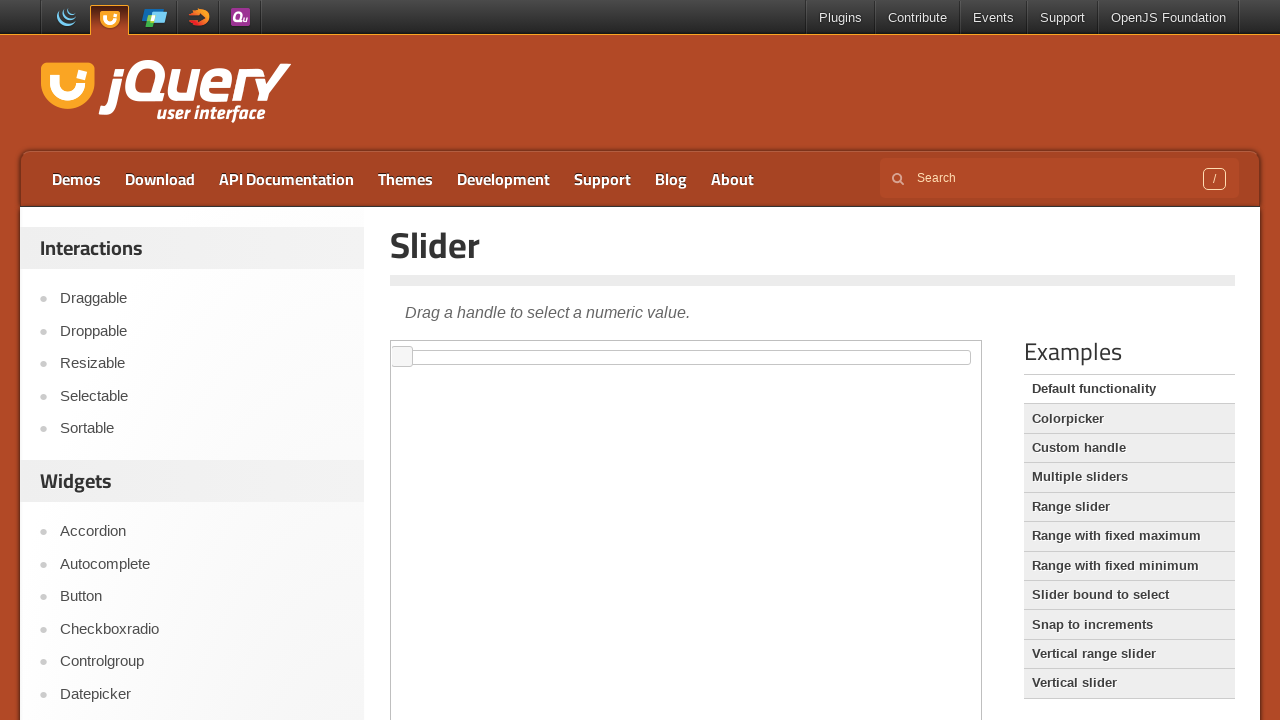

Located the iframe containing the jQuery UI slider
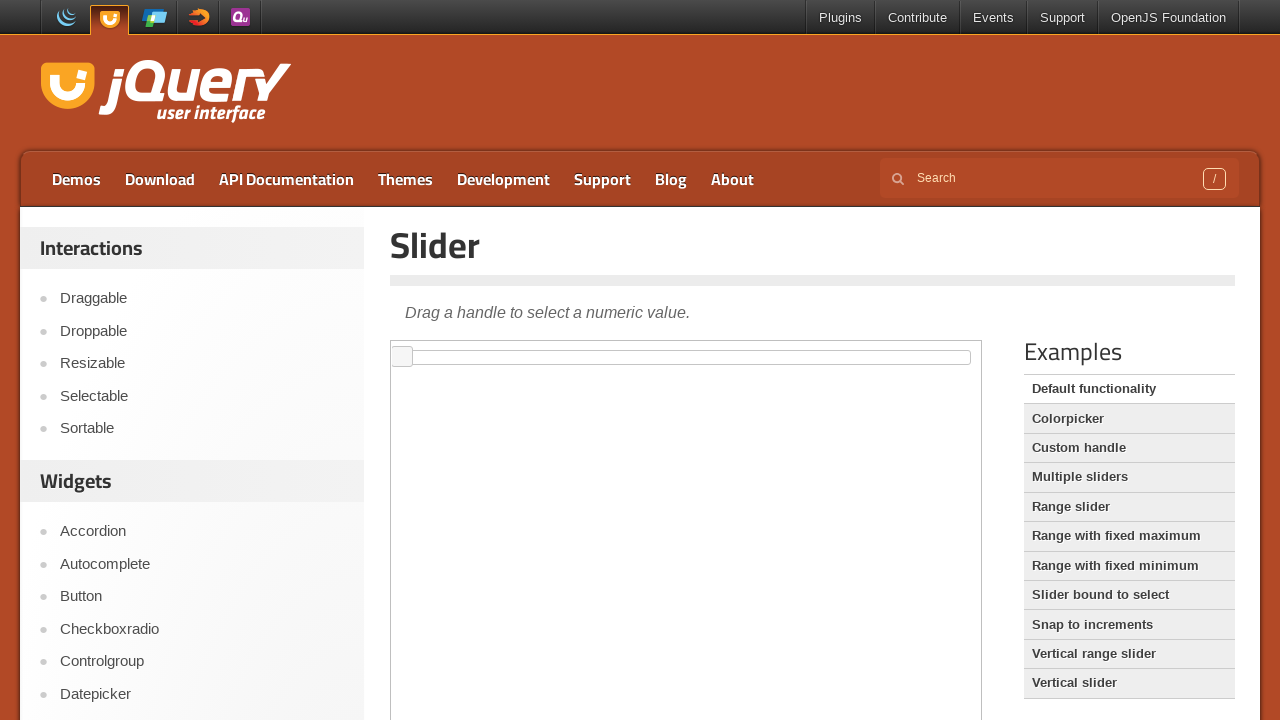

Located the slider handle element
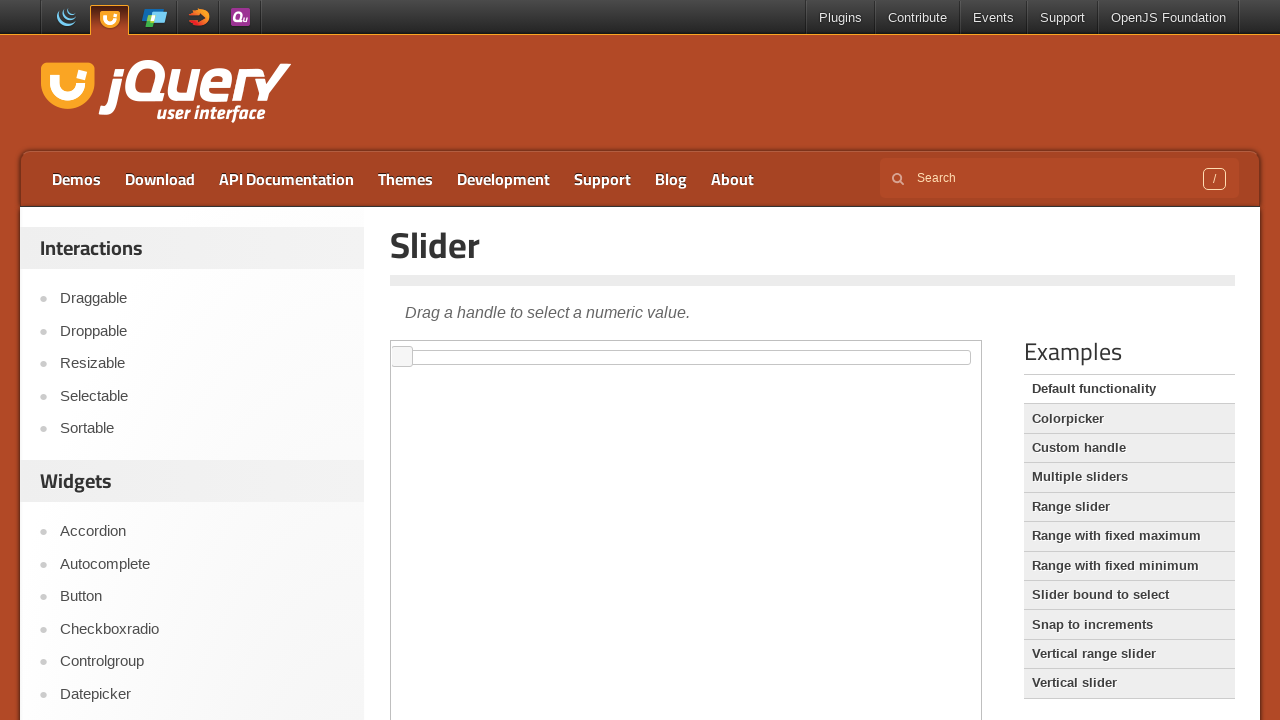

Pressed ArrowRight key to move slider right (iteration 1/50) on iframe >> nth=0 >> internal:control=enter-frame >> span.ui-slider-handle
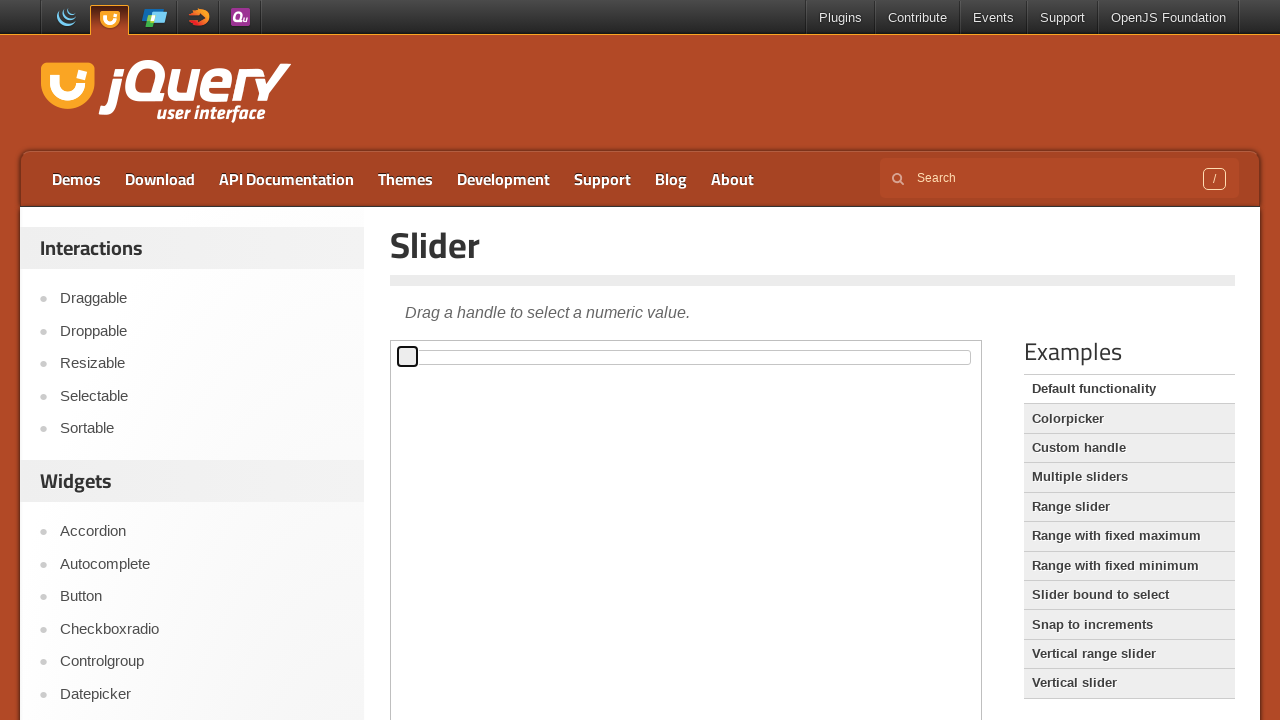

Pressed ArrowRight key to move slider right (iteration 2/50) on iframe >> nth=0 >> internal:control=enter-frame >> span.ui-slider-handle
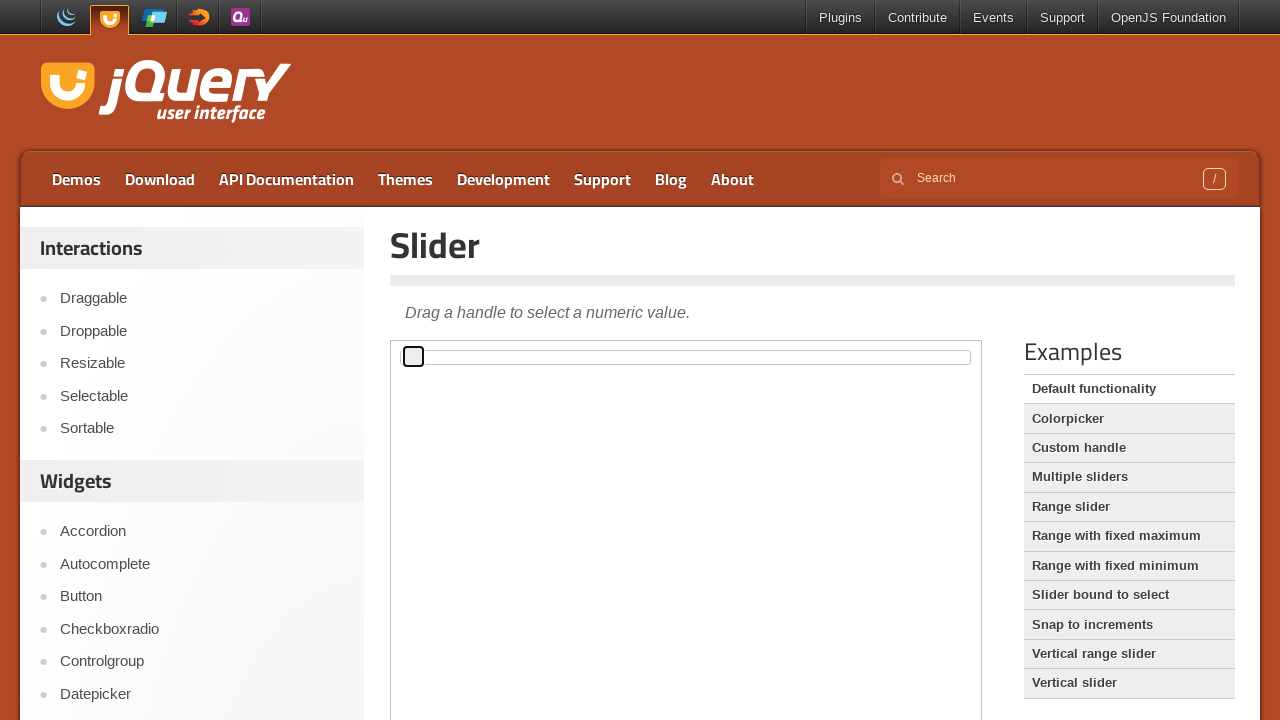

Pressed ArrowRight key to move slider right (iteration 3/50) on iframe >> nth=0 >> internal:control=enter-frame >> span.ui-slider-handle
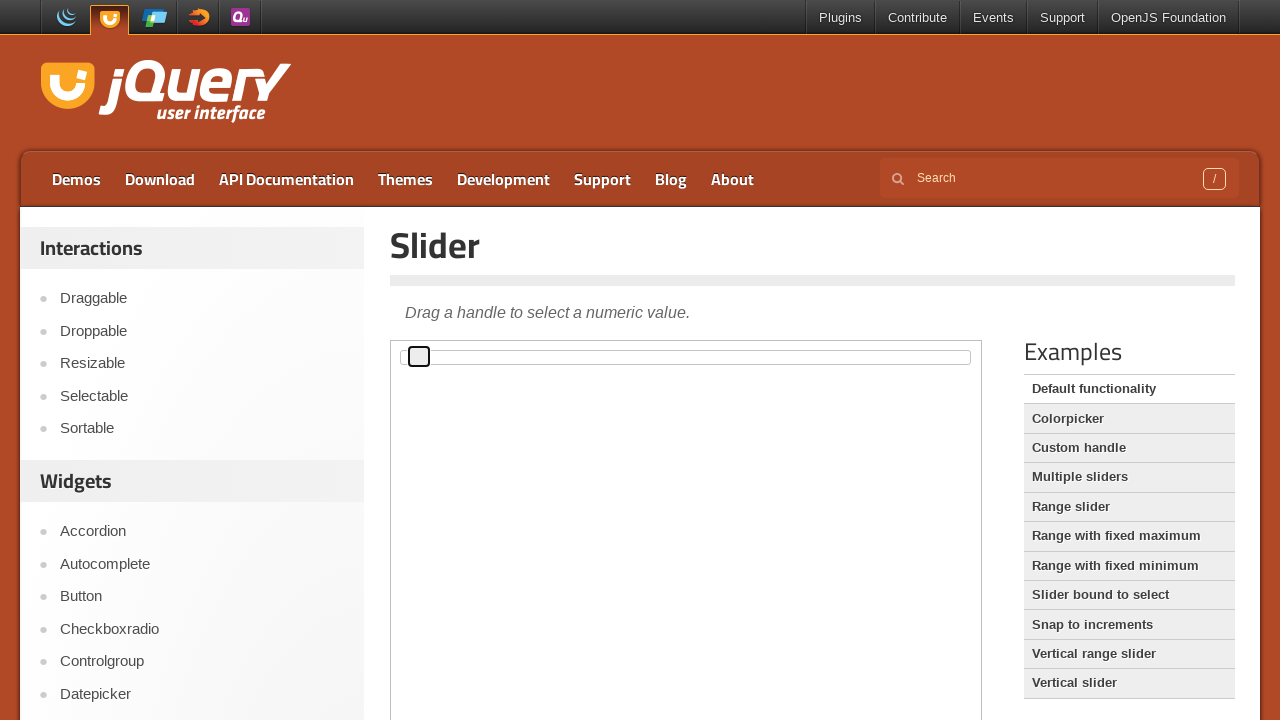

Pressed ArrowRight key to move slider right (iteration 4/50) on iframe >> nth=0 >> internal:control=enter-frame >> span.ui-slider-handle
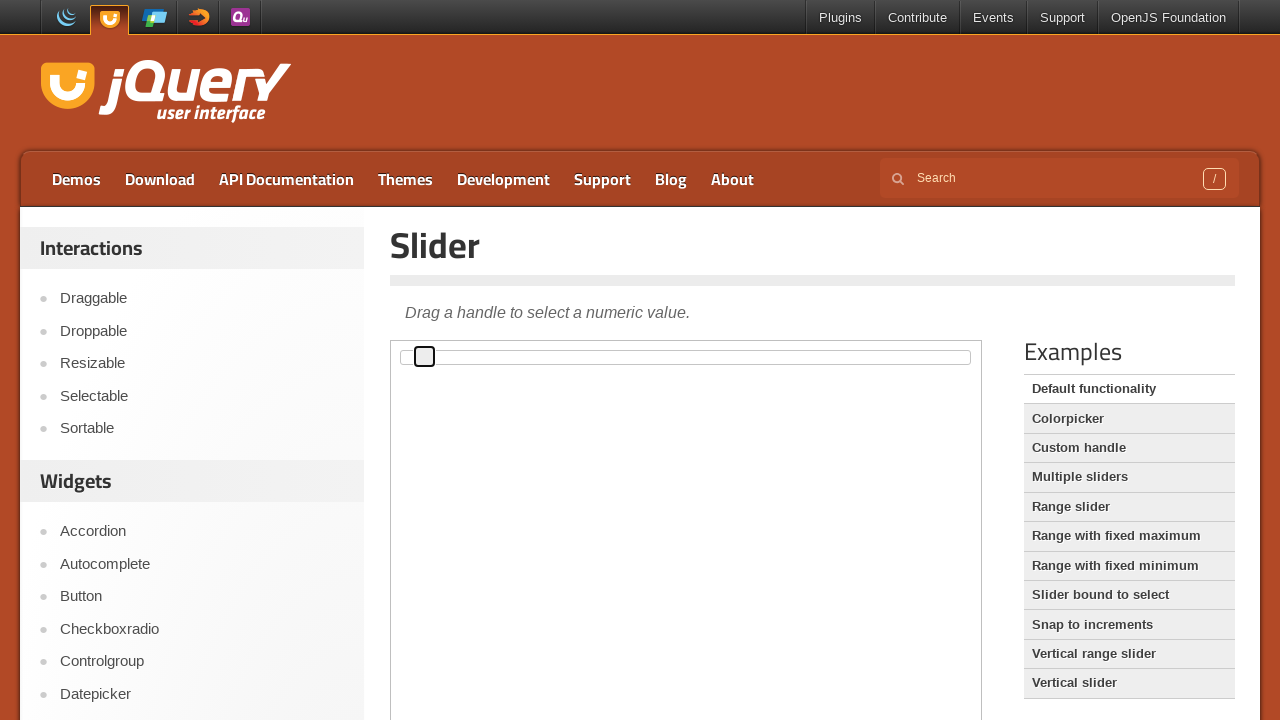

Pressed ArrowRight key to move slider right (iteration 5/50) on iframe >> nth=0 >> internal:control=enter-frame >> span.ui-slider-handle
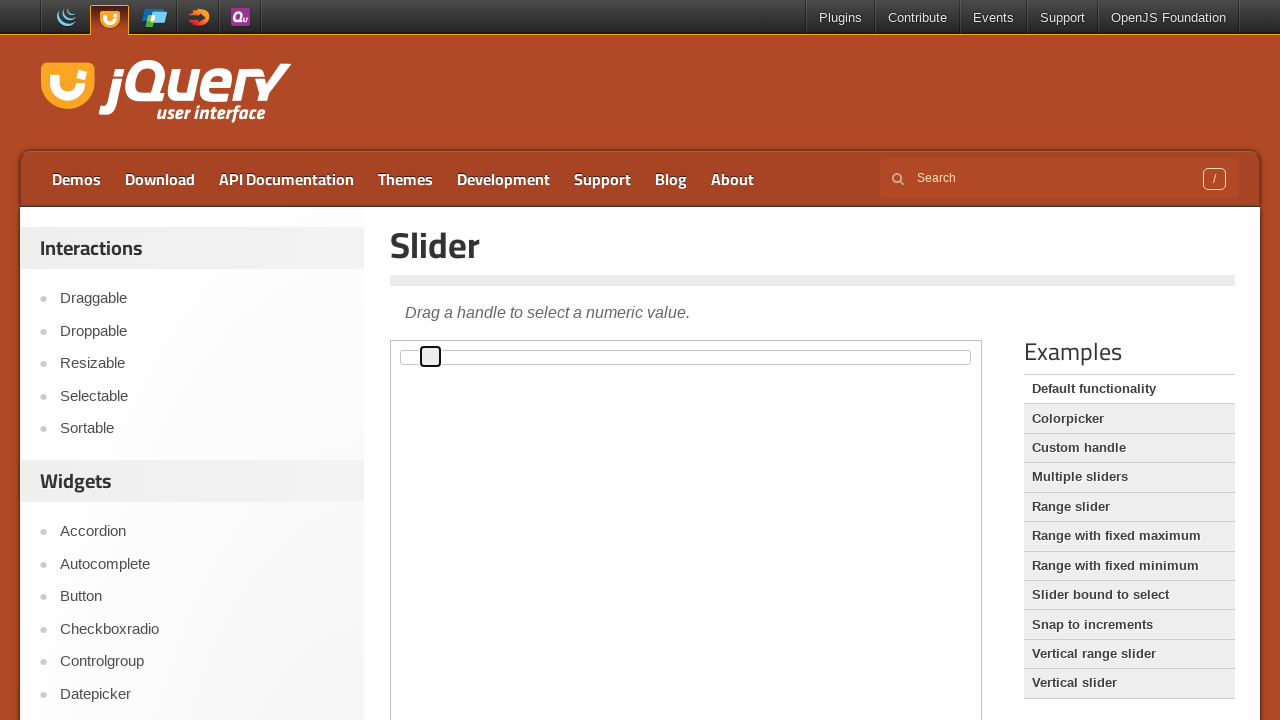

Pressed ArrowRight key to move slider right (iteration 6/50) on iframe >> nth=0 >> internal:control=enter-frame >> span.ui-slider-handle
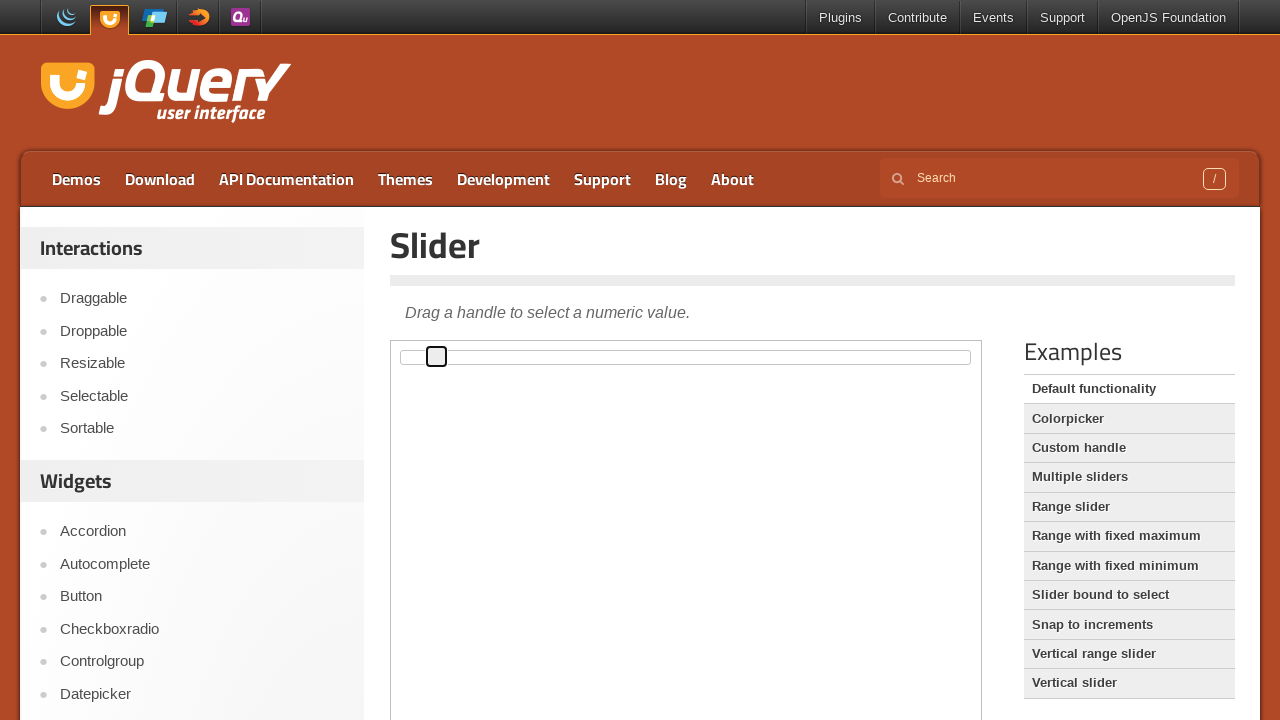

Pressed ArrowRight key to move slider right (iteration 7/50) on iframe >> nth=0 >> internal:control=enter-frame >> span.ui-slider-handle
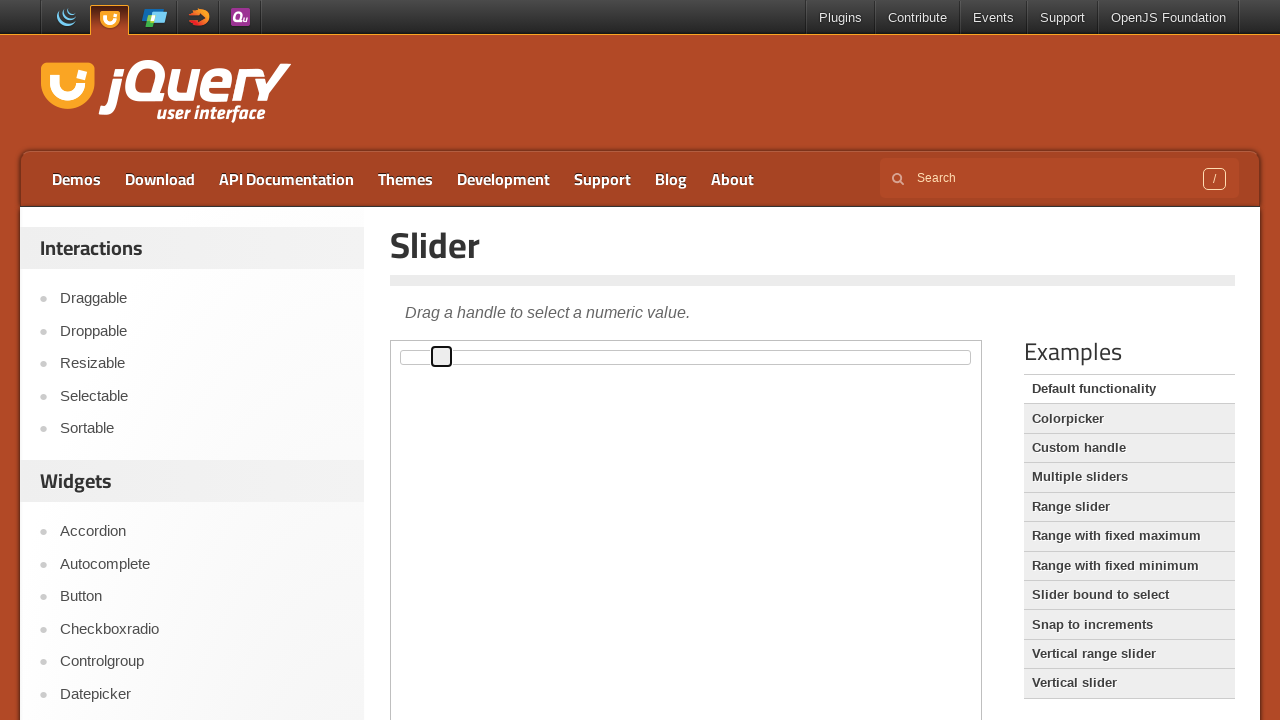

Pressed ArrowRight key to move slider right (iteration 8/50) on iframe >> nth=0 >> internal:control=enter-frame >> span.ui-slider-handle
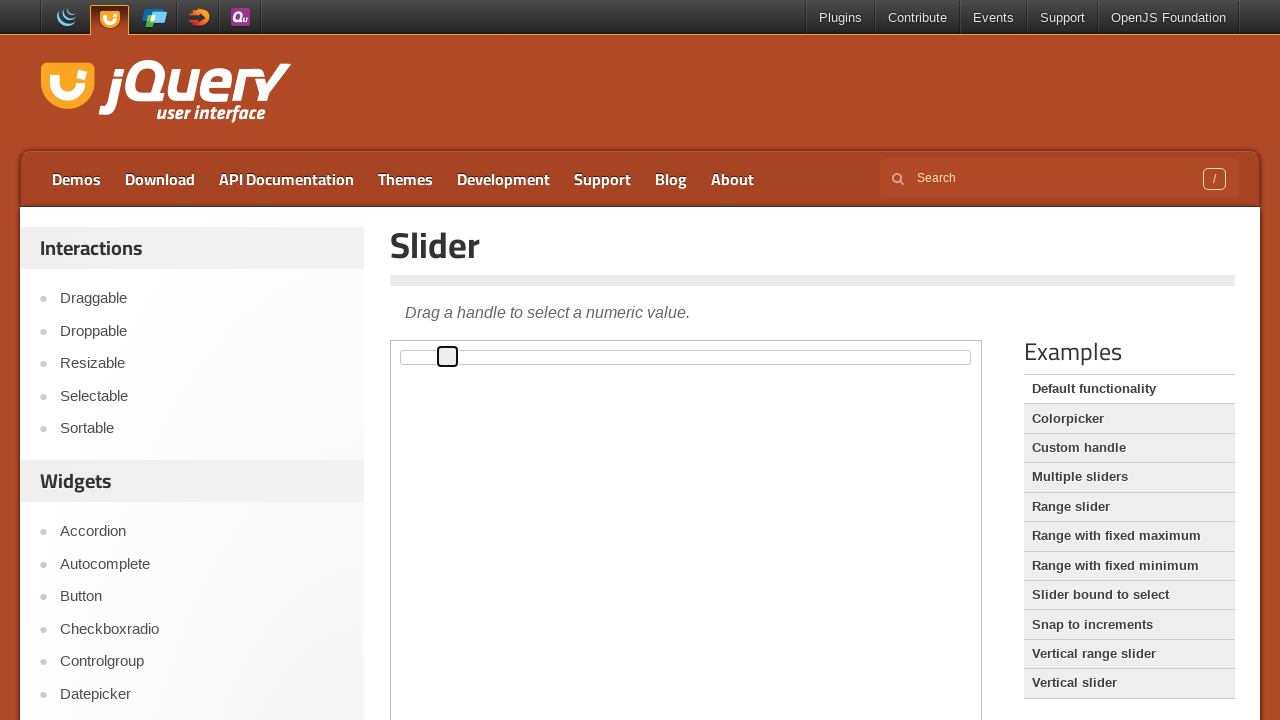

Pressed ArrowRight key to move slider right (iteration 9/50) on iframe >> nth=0 >> internal:control=enter-frame >> span.ui-slider-handle
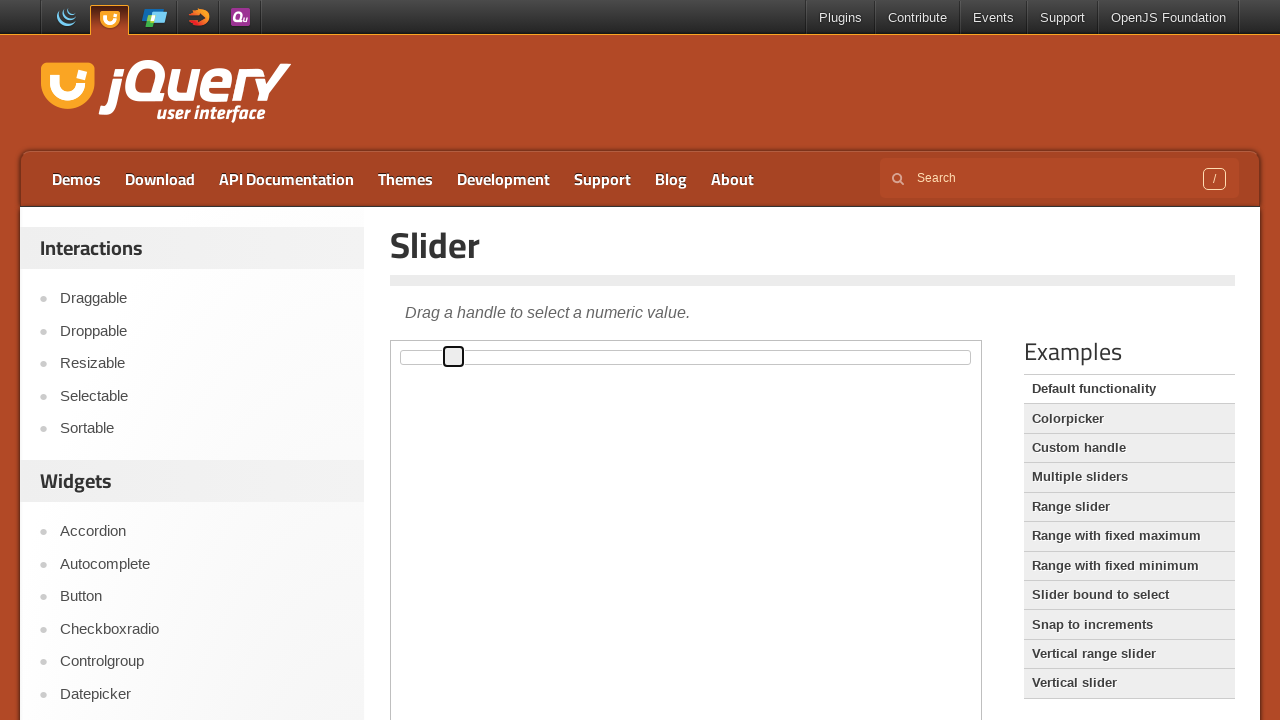

Pressed ArrowRight key to move slider right (iteration 10/50) on iframe >> nth=0 >> internal:control=enter-frame >> span.ui-slider-handle
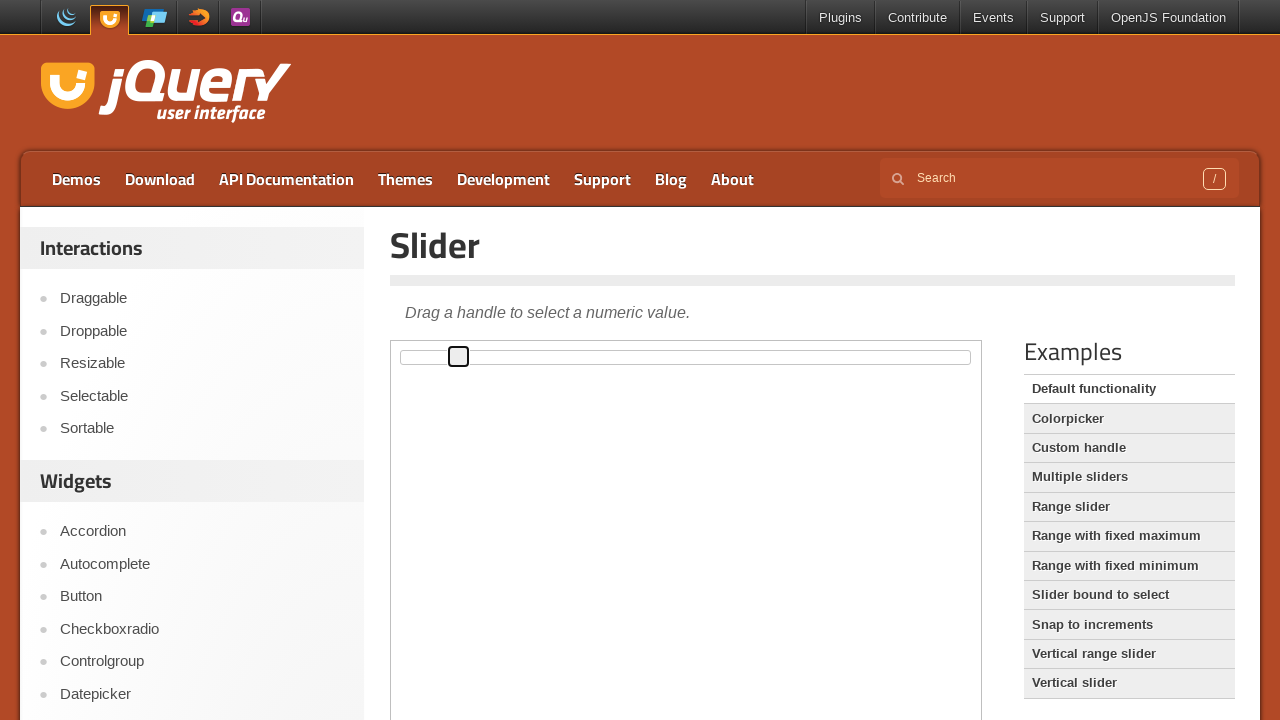

Pressed ArrowRight key to move slider right (iteration 11/50) on iframe >> nth=0 >> internal:control=enter-frame >> span.ui-slider-handle
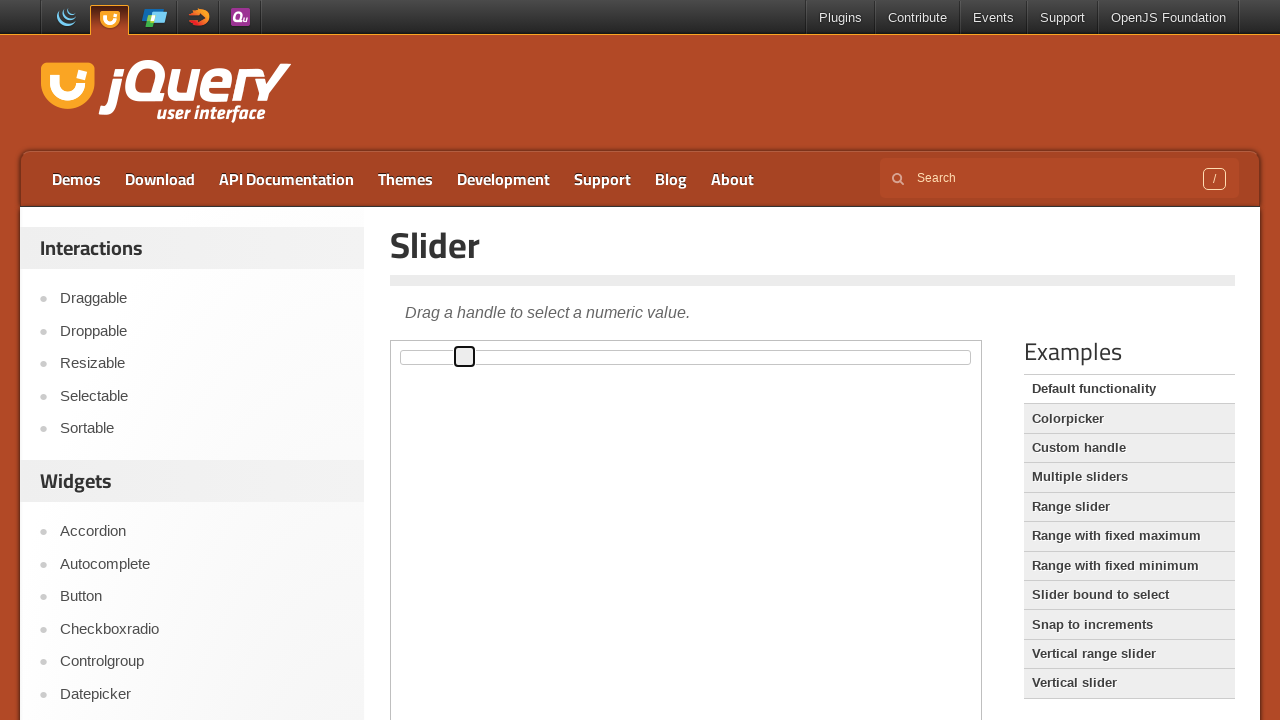

Pressed ArrowRight key to move slider right (iteration 12/50) on iframe >> nth=0 >> internal:control=enter-frame >> span.ui-slider-handle
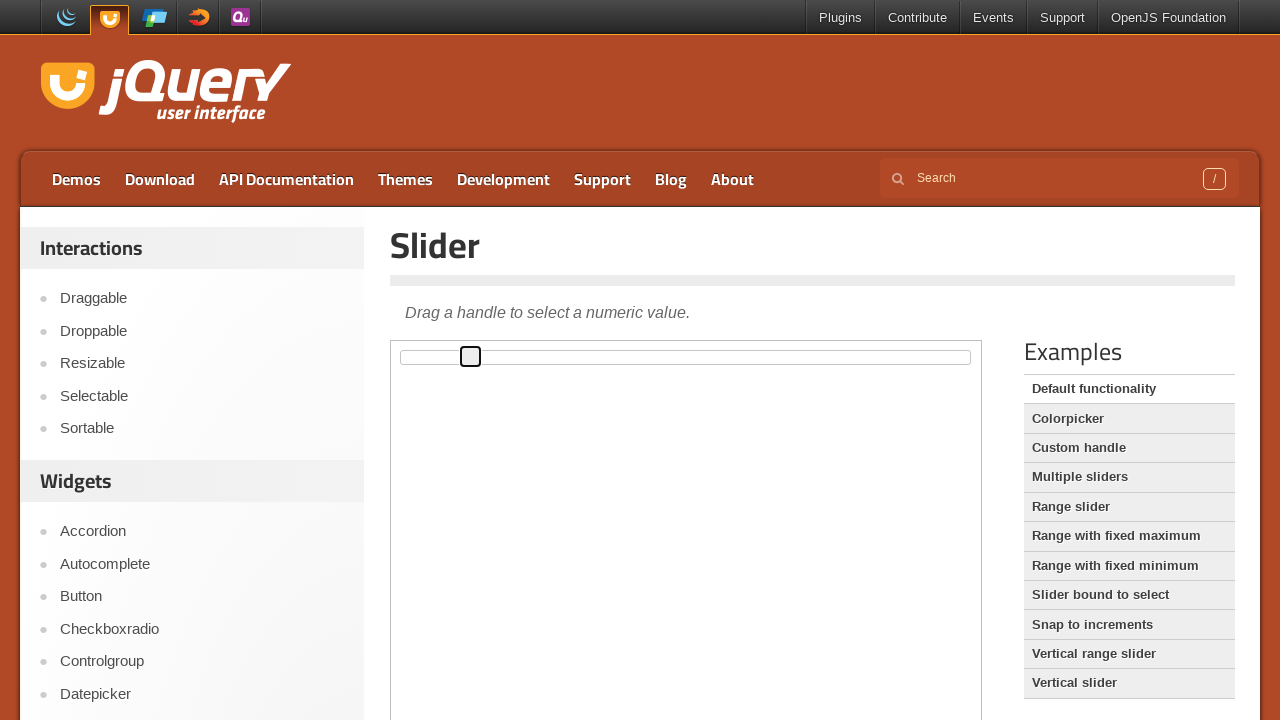

Pressed ArrowRight key to move slider right (iteration 13/50) on iframe >> nth=0 >> internal:control=enter-frame >> span.ui-slider-handle
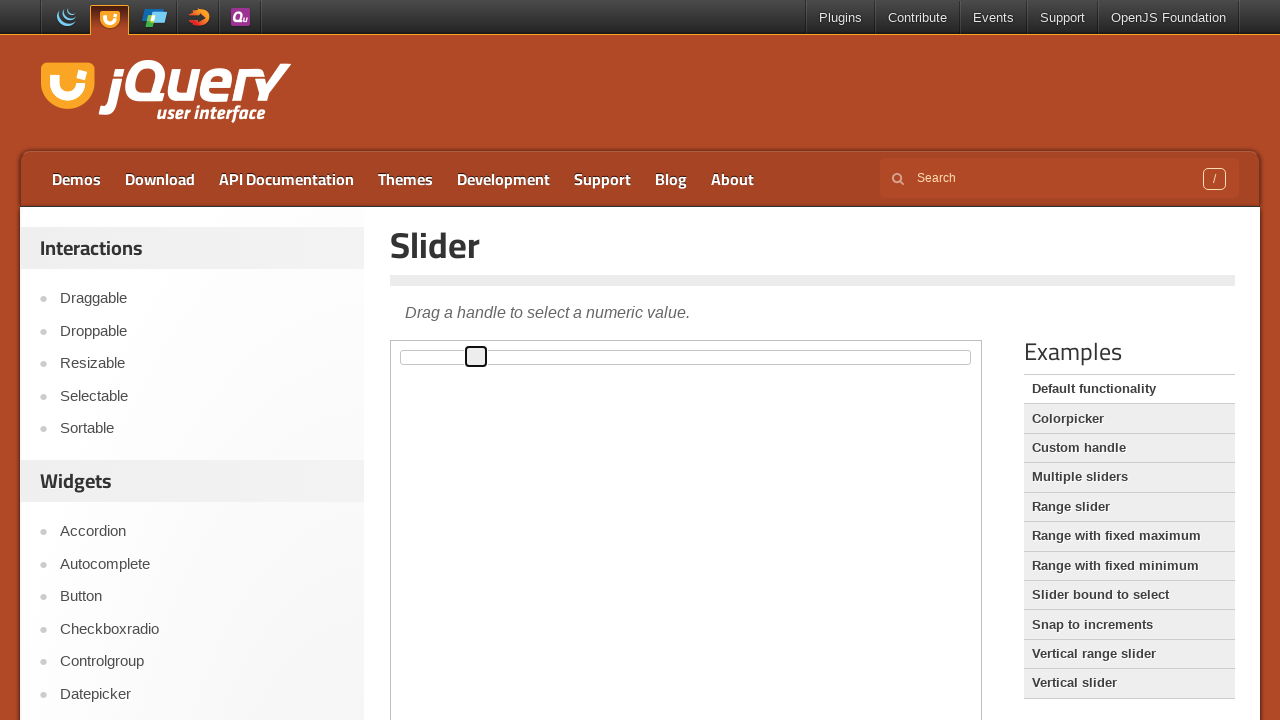

Pressed ArrowRight key to move slider right (iteration 14/50) on iframe >> nth=0 >> internal:control=enter-frame >> span.ui-slider-handle
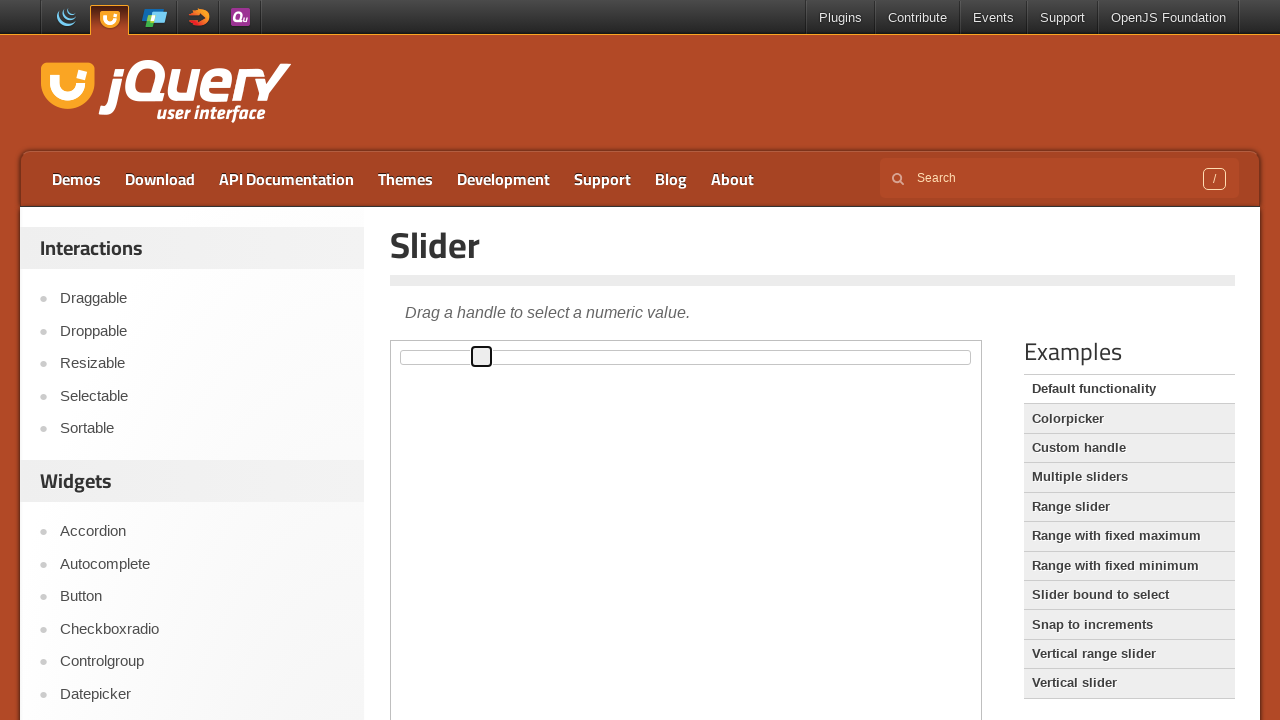

Pressed ArrowRight key to move slider right (iteration 15/50) on iframe >> nth=0 >> internal:control=enter-frame >> span.ui-slider-handle
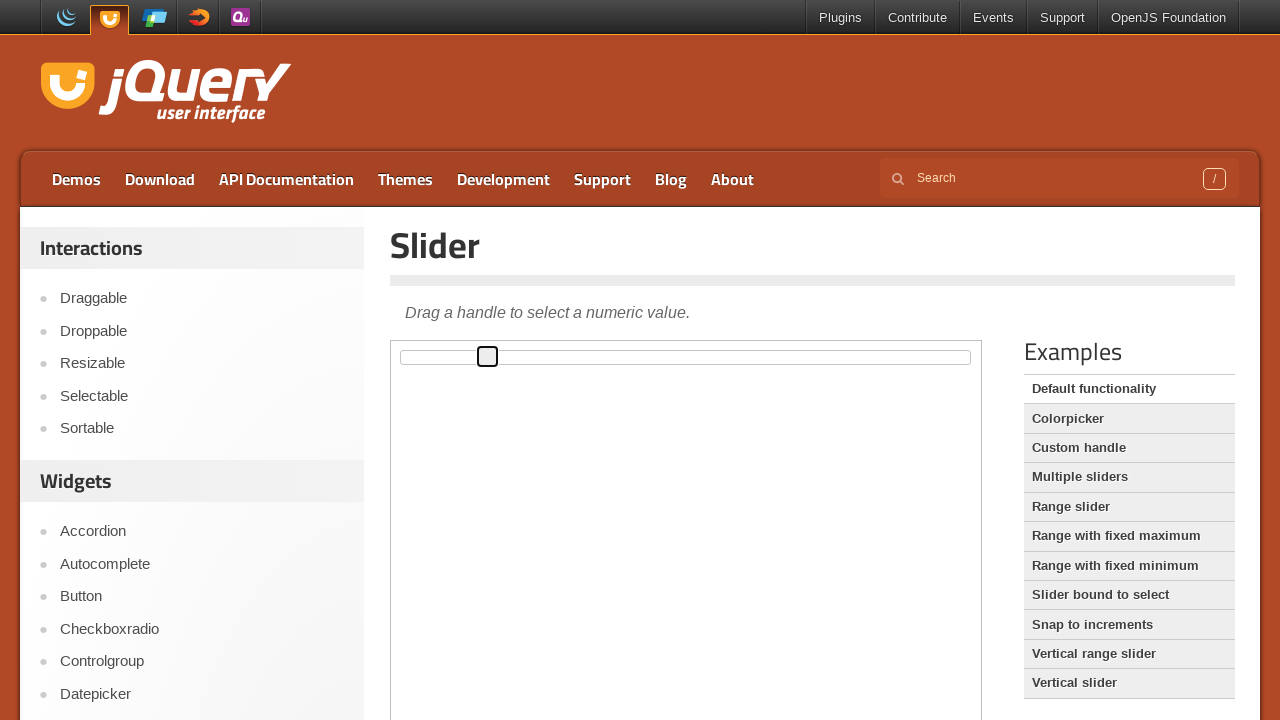

Pressed ArrowRight key to move slider right (iteration 16/50) on iframe >> nth=0 >> internal:control=enter-frame >> span.ui-slider-handle
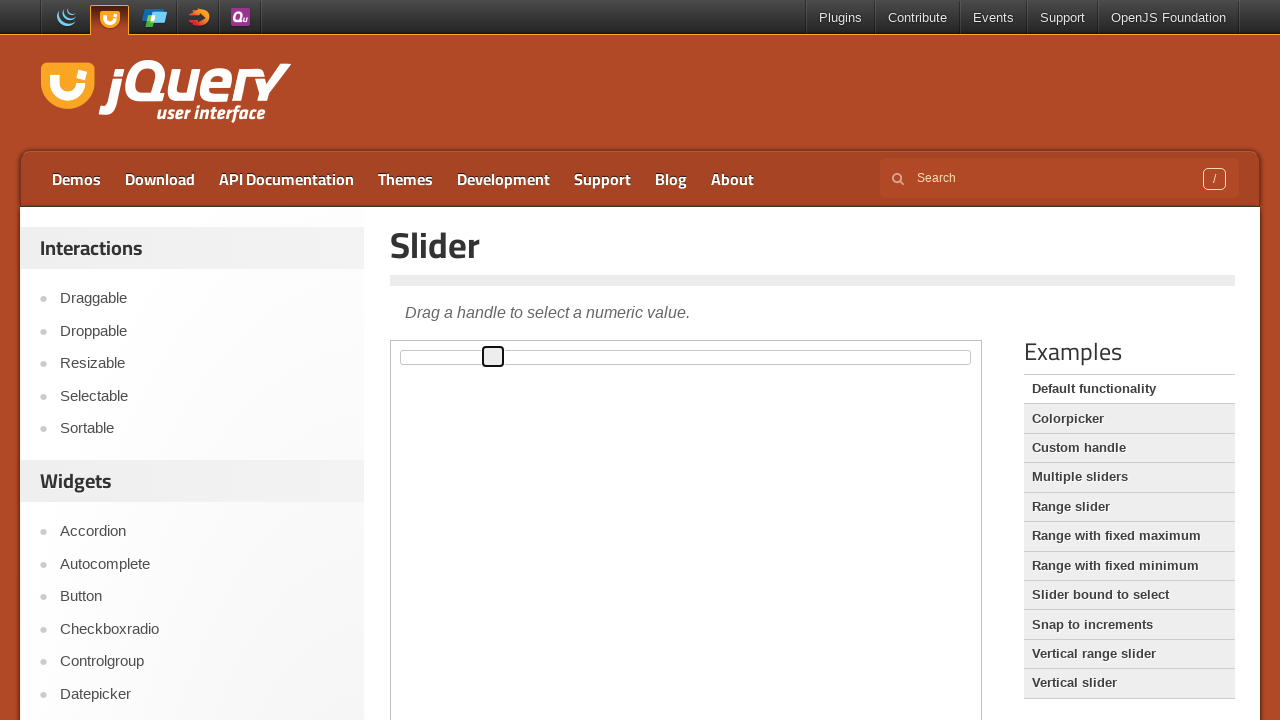

Pressed ArrowRight key to move slider right (iteration 17/50) on iframe >> nth=0 >> internal:control=enter-frame >> span.ui-slider-handle
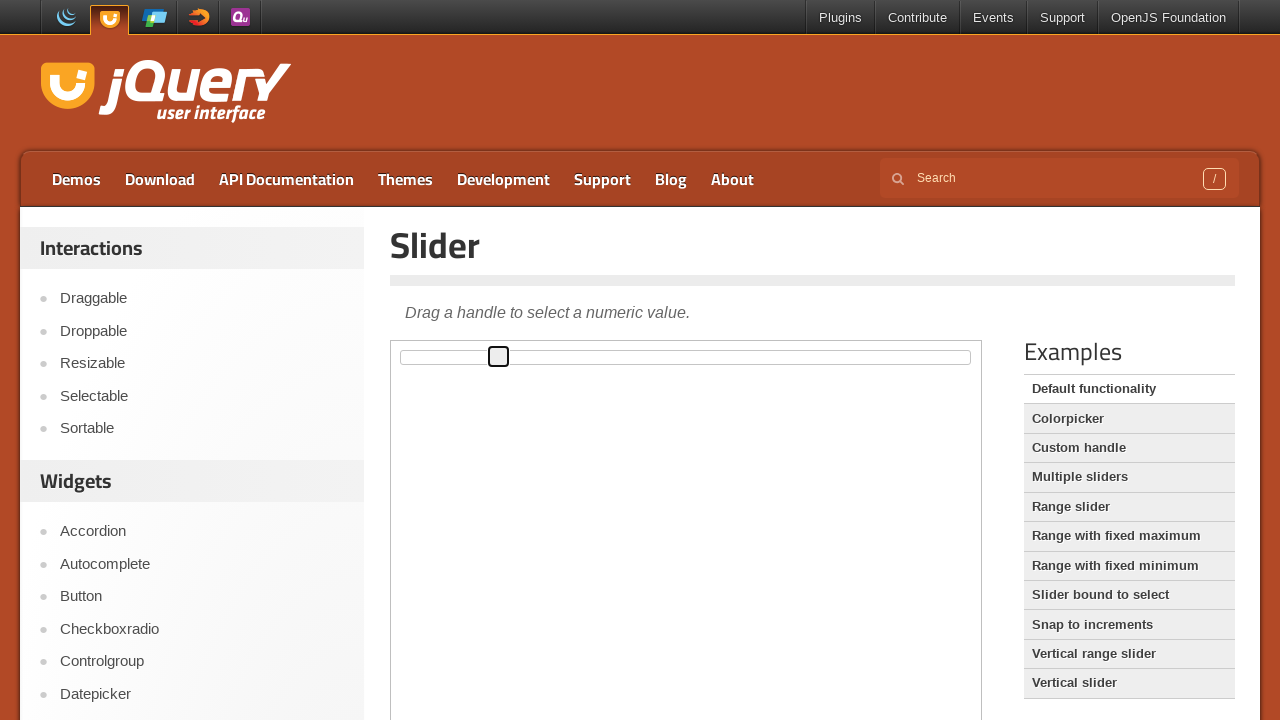

Pressed ArrowRight key to move slider right (iteration 18/50) on iframe >> nth=0 >> internal:control=enter-frame >> span.ui-slider-handle
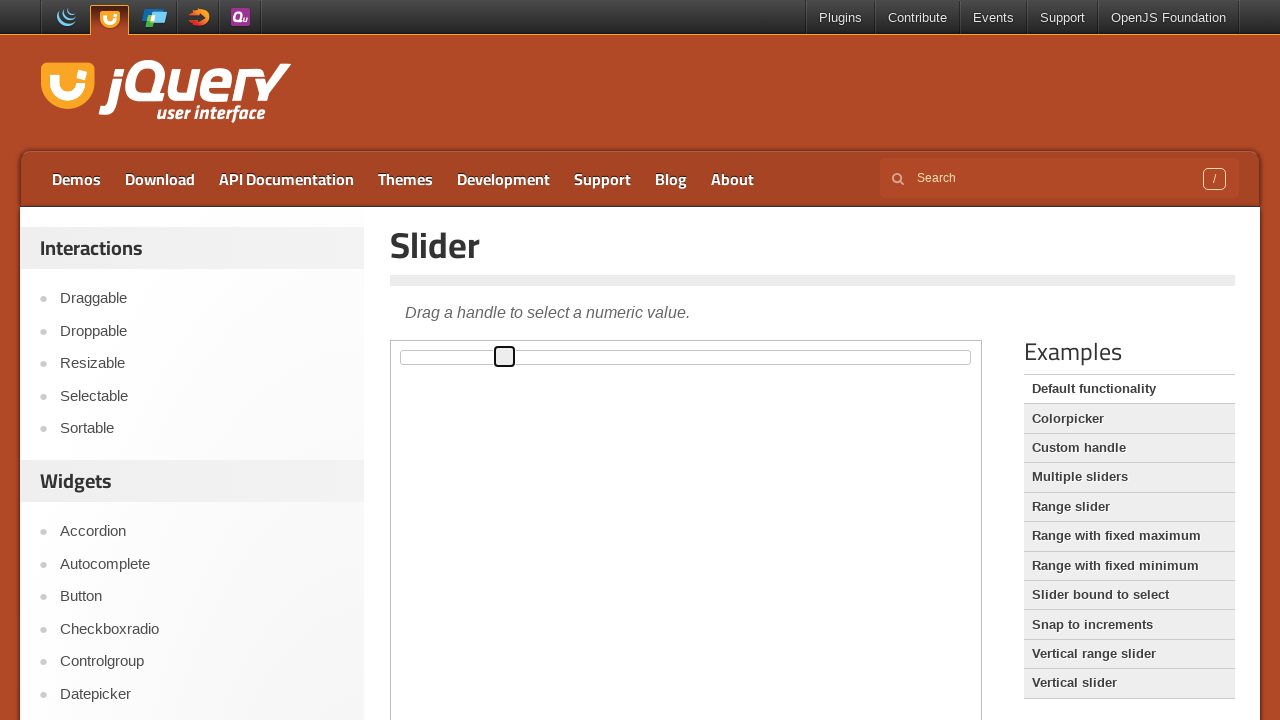

Pressed ArrowRight key to move slider right (iteration 19/50) on iframe >> nth=0 >> internal:control=enter-frame >> span.ui-slider-handle
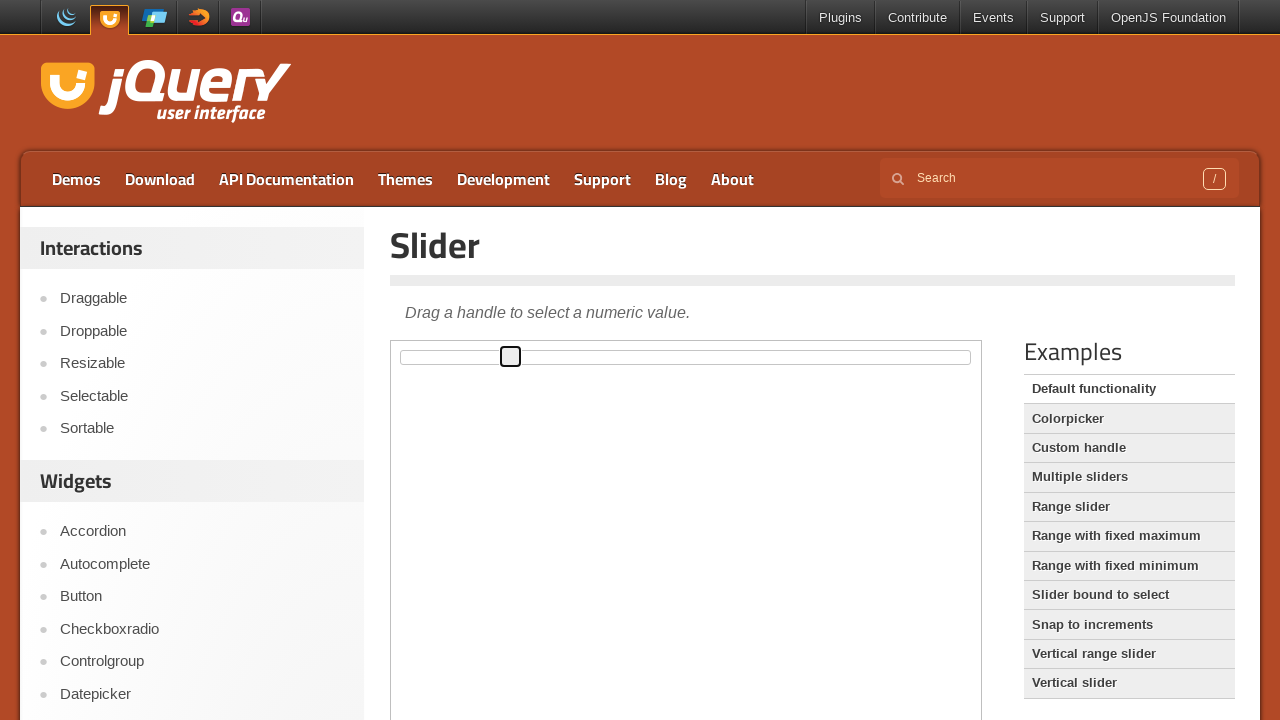

Pressed ArrowRight key to move slider right (iteration 20/50) on iframe >> nth=0 >> internal:control=enter-frame >> span.ui-slider-handle
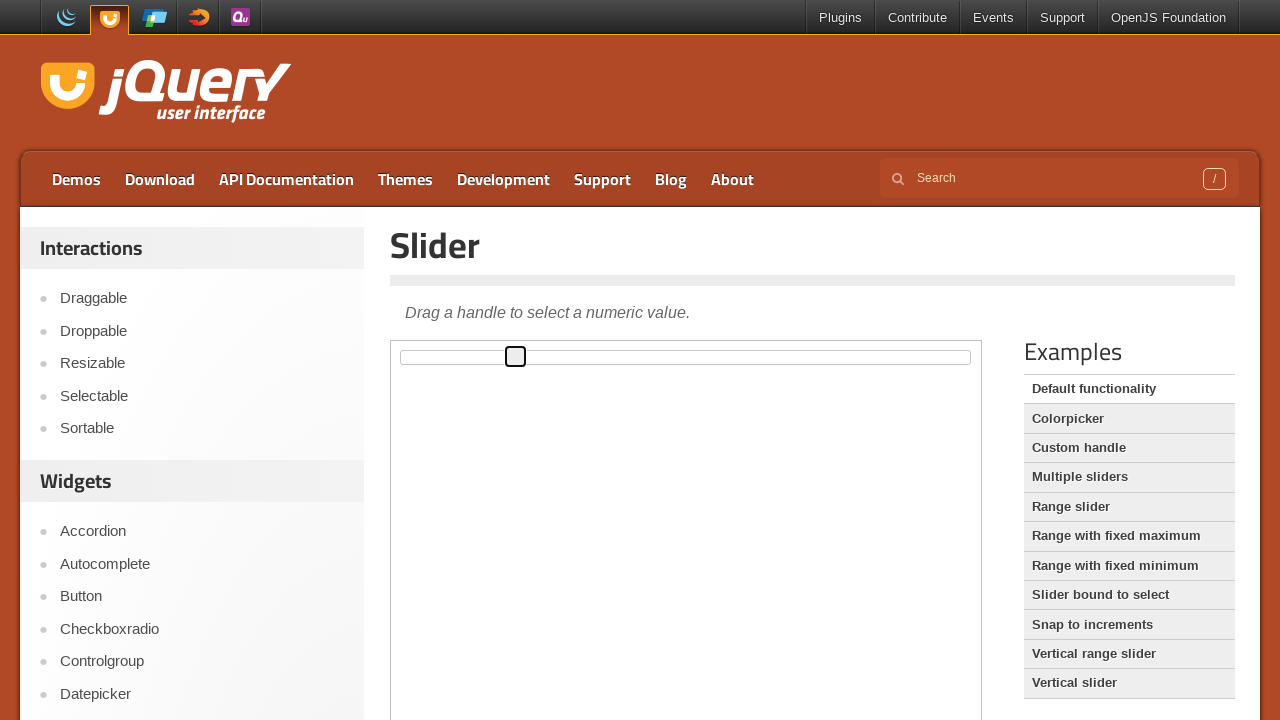

Pressed ArrowRight key to move slider right (iteration 21/50) on iframe >> nth=0 >> internal:control=enter-frame >> span.ui-slider-handle
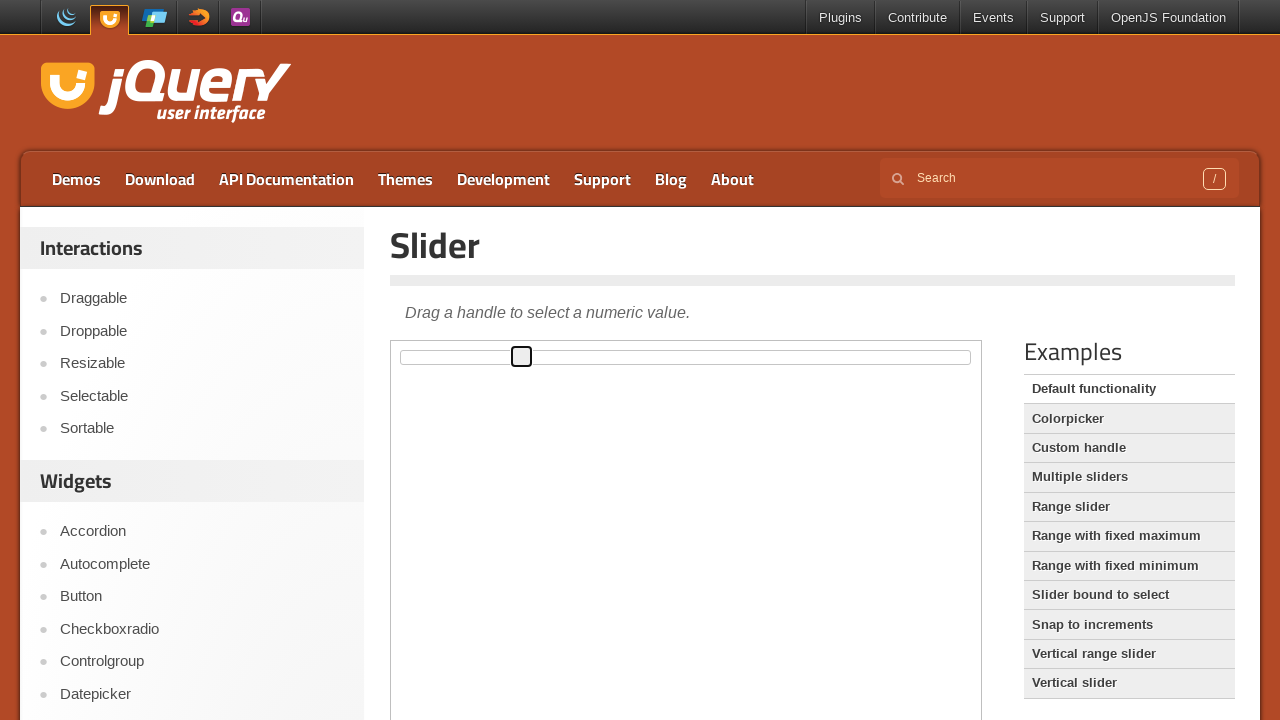

Pressed ArrowRight key to move slider right (iteration 22/50) on iframe >> nth=0 >> internal:control=enter-frame >> span.ui-slider-handle
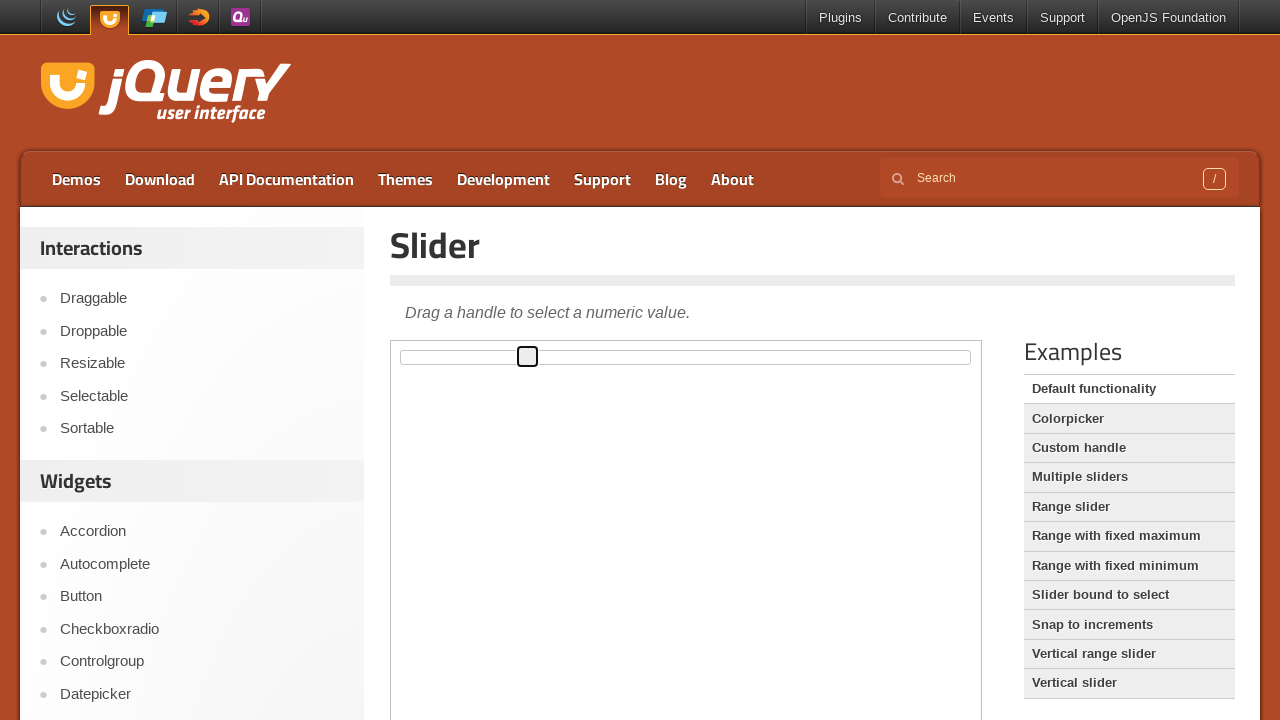

Pressed ArrowRight key to move slider right (iteration 23/50) on iframe >> nth=0 >> internal:control=enter-frame >> span.ui-slider-handle
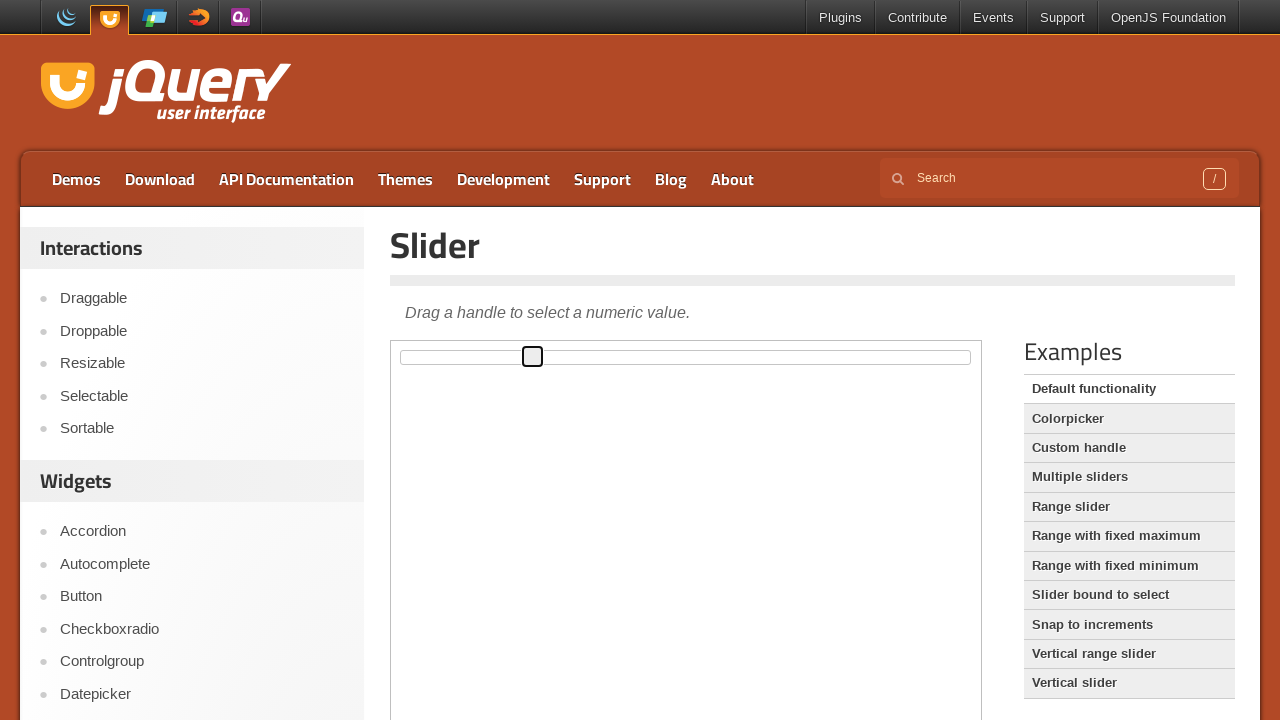

Pressed ArrowRight key to move slider right (iteration 24/50) on iframe >> nth=0 >> internal:control=enter-frame >> span.ui-slider-handle
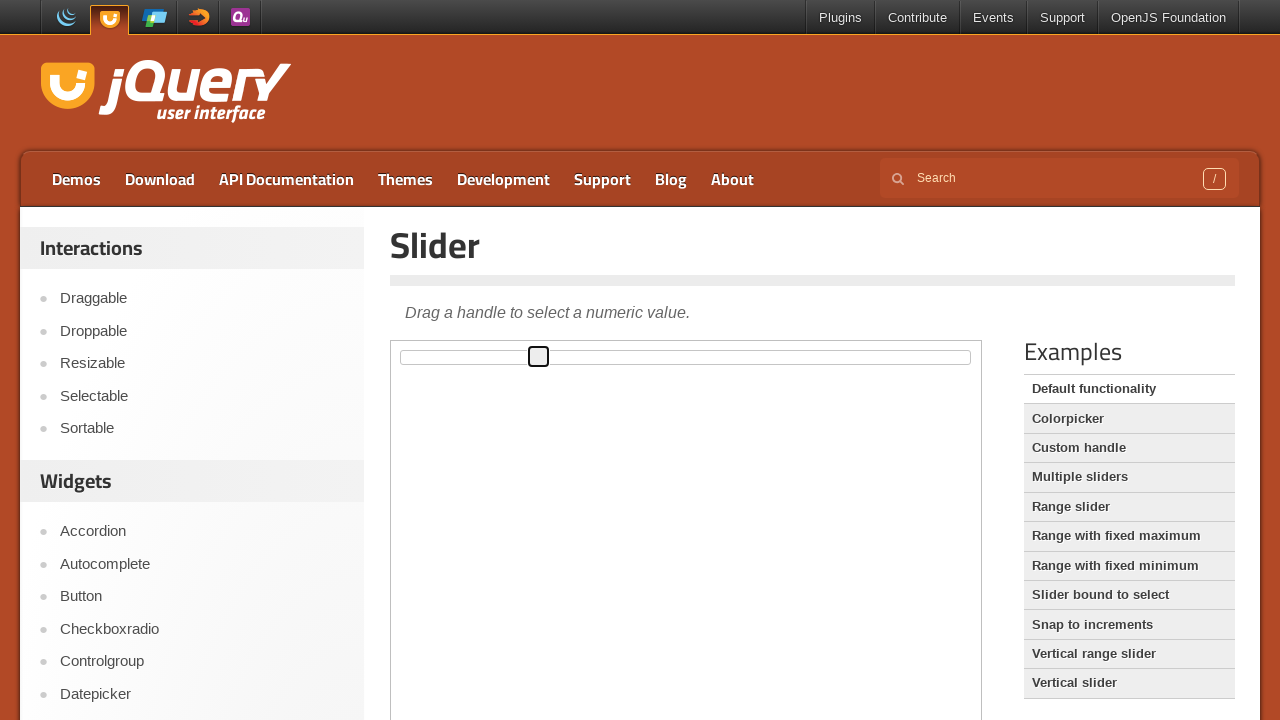

Pressed ArrowRight key to move slider right (iteration 25/50) on iframe >> nth=0 >> internal:control=enter-frame >> span.ui-slider-handle
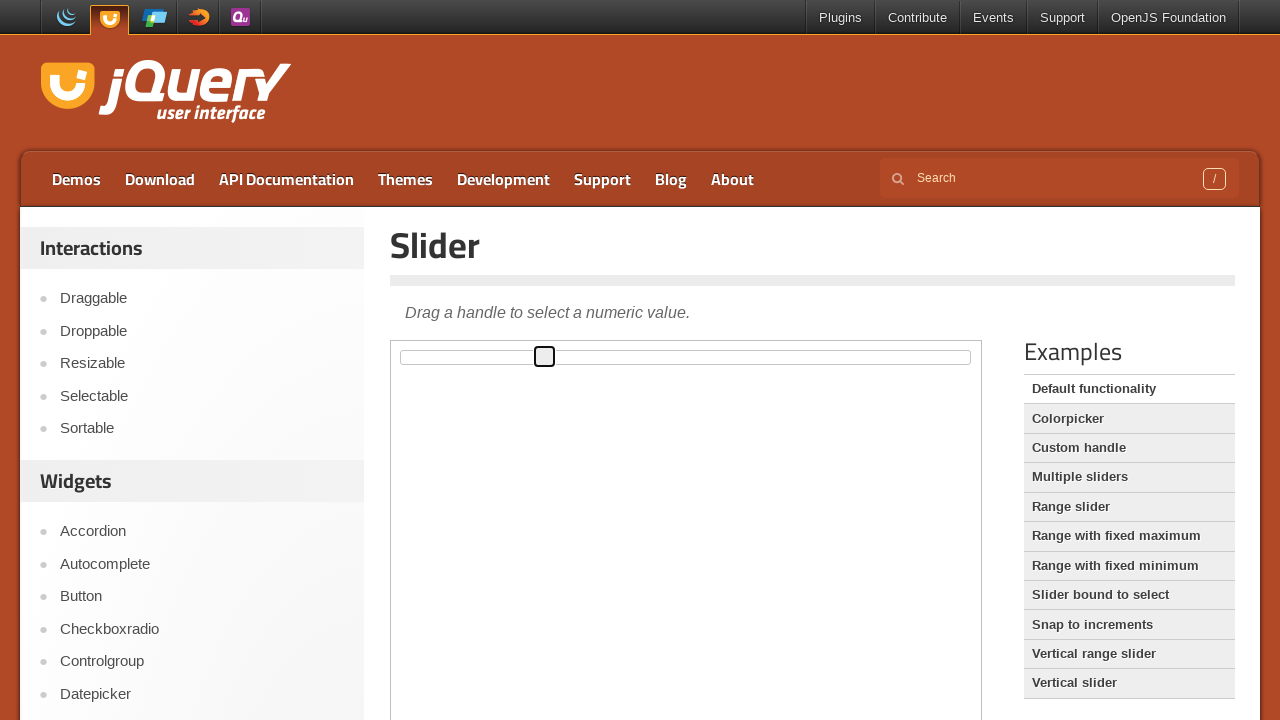

Pressed ArrowRight key to move slider right (iteration 26/50) on iframe >> nth=0 >> internal:control=enter-frame >> span.ui-slider-handle
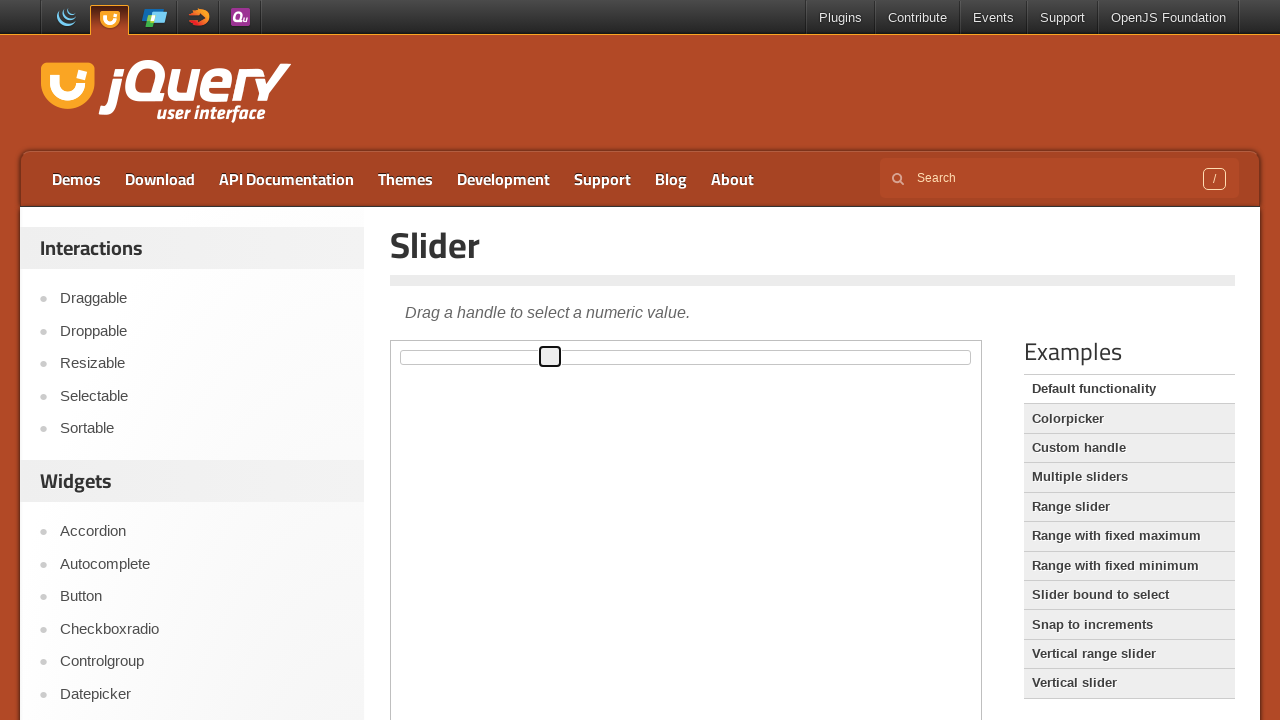

Pressed ArrowRight key to move slider right (iteration 27/50) on iframe >> nth=0 >> internal:control=enter-frame >> span.ui-slider-handle
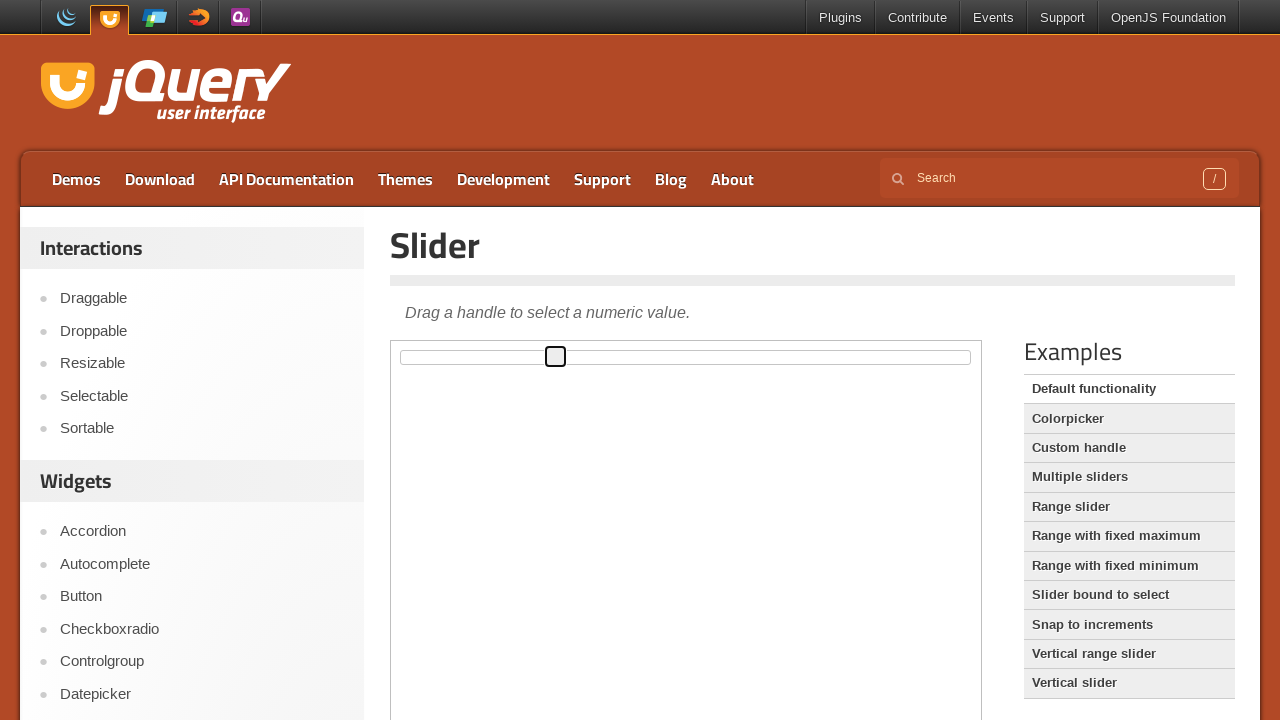

Pressed ArrowRight key to move slider right (iteration 28/50) on iframe >> nth=0 >> internal:control=enter-frame >> span.ui-slider-handle
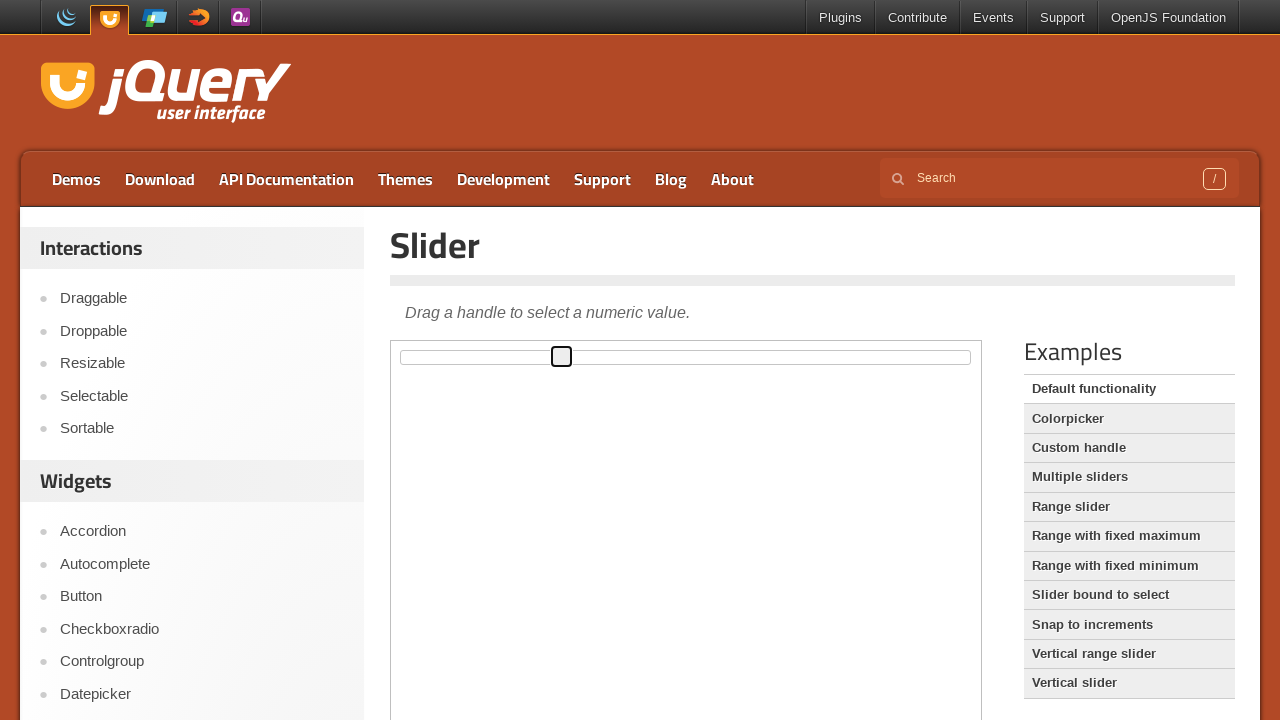

Pressed ArrowRight key to move slider right (iteration 29/50) on iframe >> nth=0 >> internal:control=enter-frame >> span.ui-slider-handle
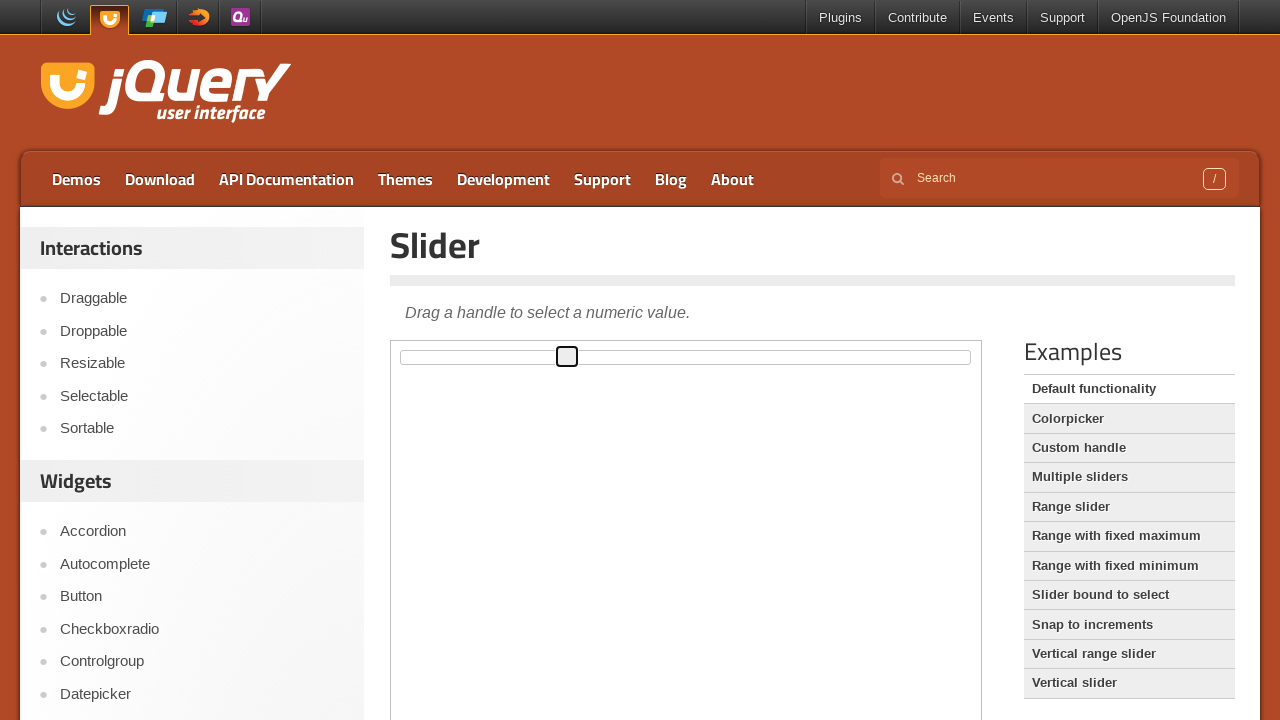

Pressed ArrowRight key to move slider right (iteration 30/50) on iframe >> nth=0 >> internal:control=enter-frame >> span.ui-slider-handle
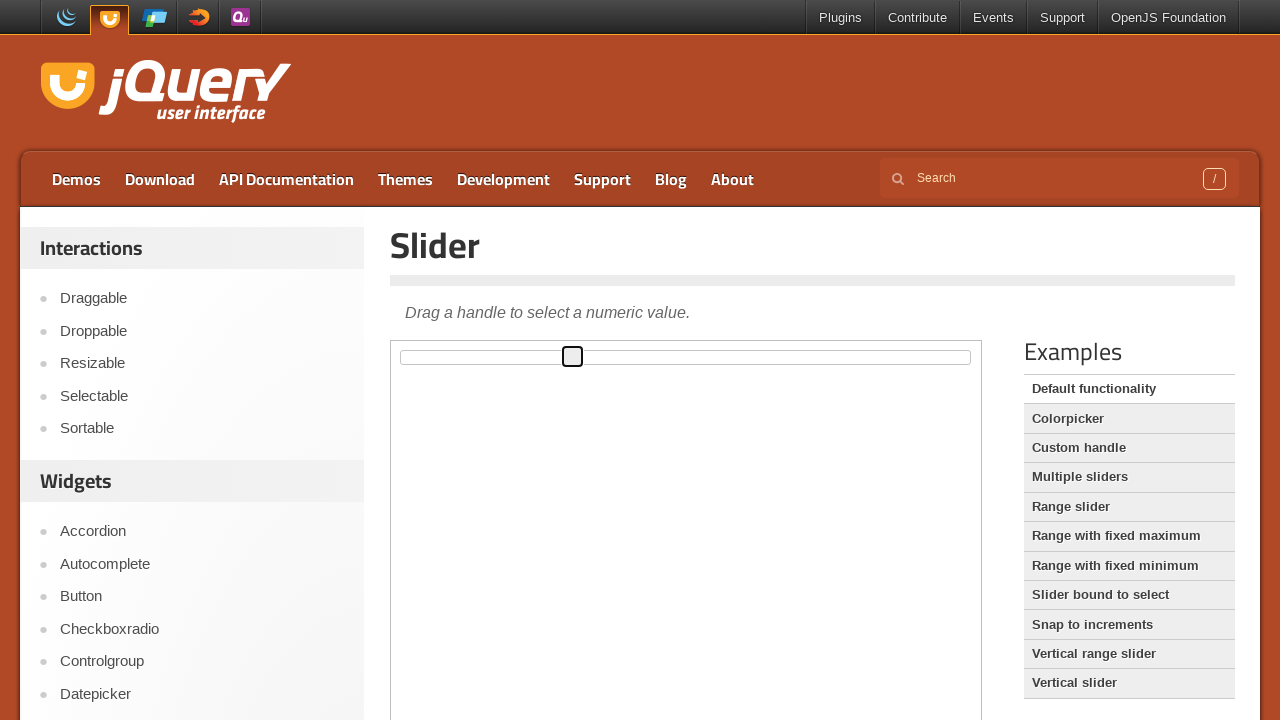

Pressed ArrowRight key to move slider right (iteration 31/50) on iframe >> nth=0 >> internal:control=enter-frame >> span.ui-slider-handle
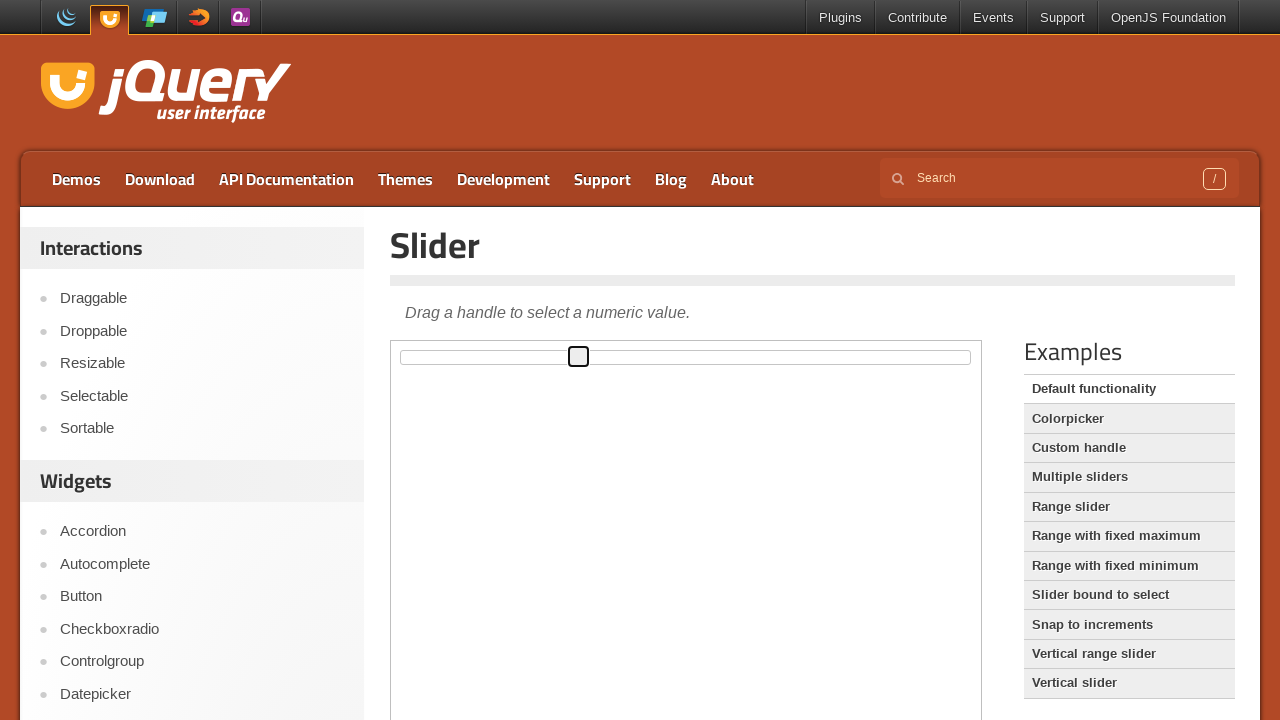

Pressed ArrowRight key to move slider right (iteration 32/50) on iframe >> nth=0 >> internal:control=enter-frame >> span.ui-slider-handle
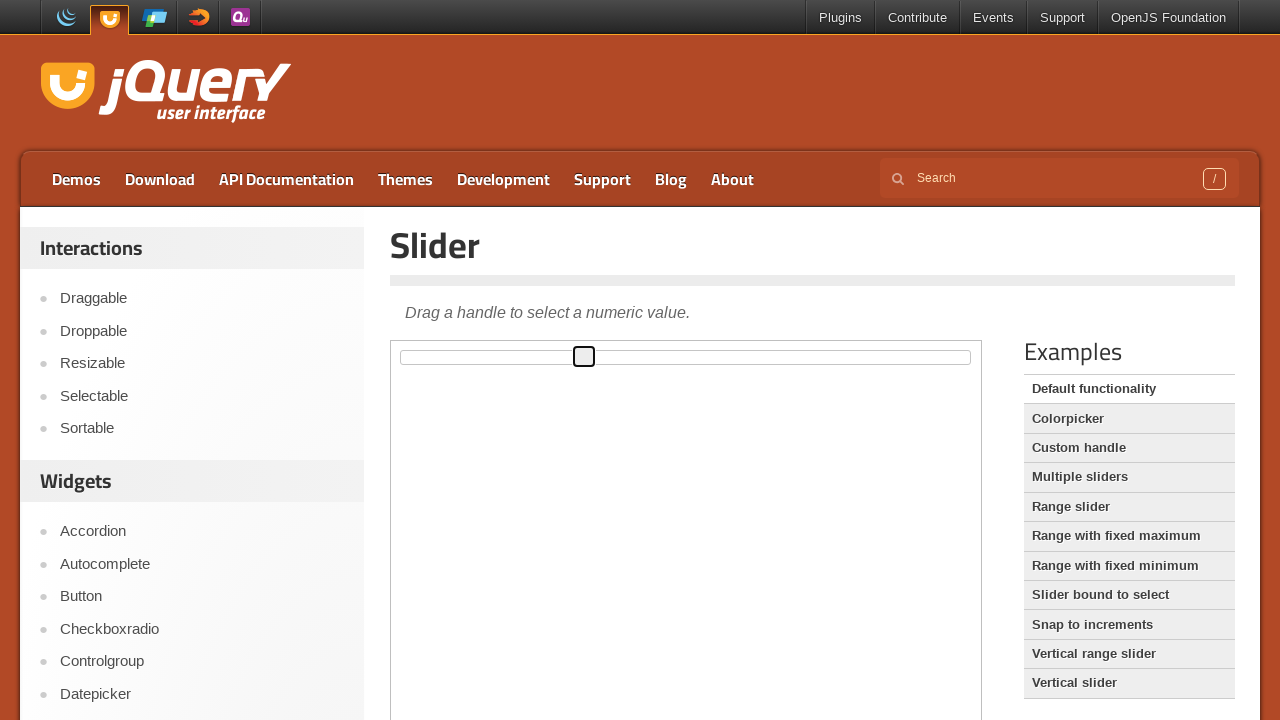

Pressed ArrowRight key to move slider right (iteration 33/50) on iframe >> nth=0 >> internal:control=enter-frame >> span.ui-slider-handle
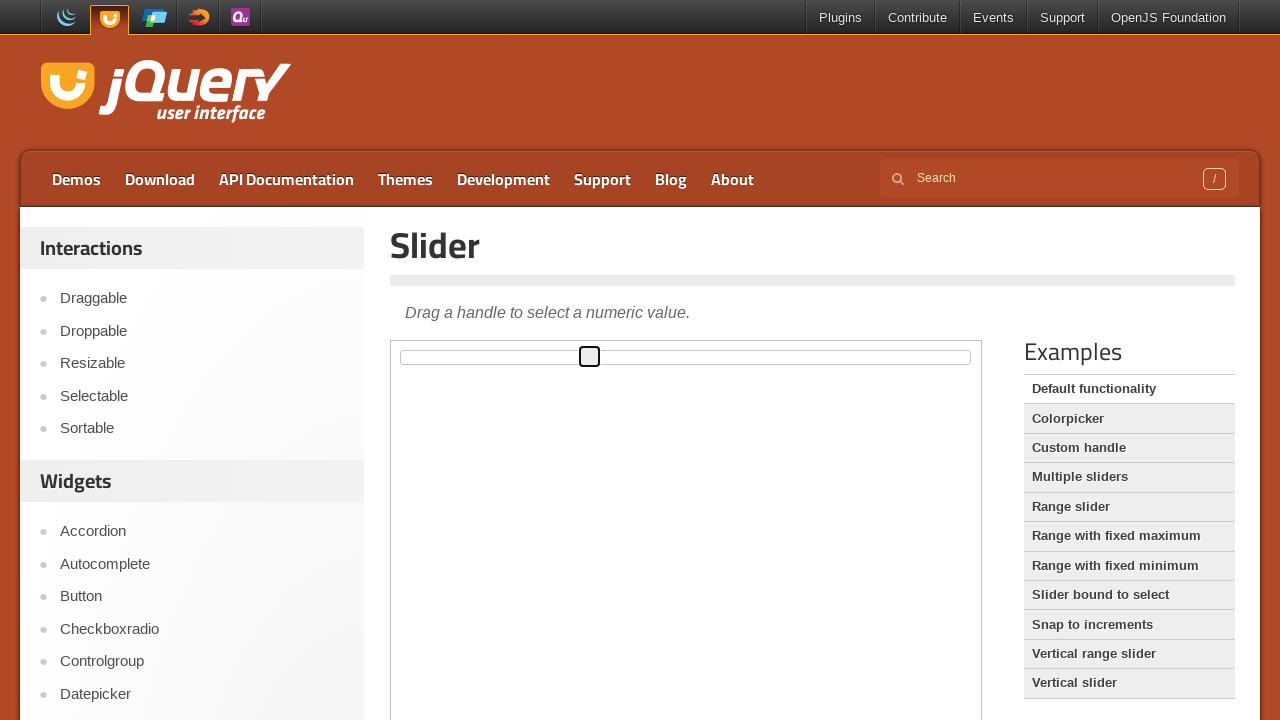

Pressed ArrowRight key to move slider right (iteration 34/50) on iframe >> nth=0 >> internal:control=enter-frame >> span.ui-slider-handle
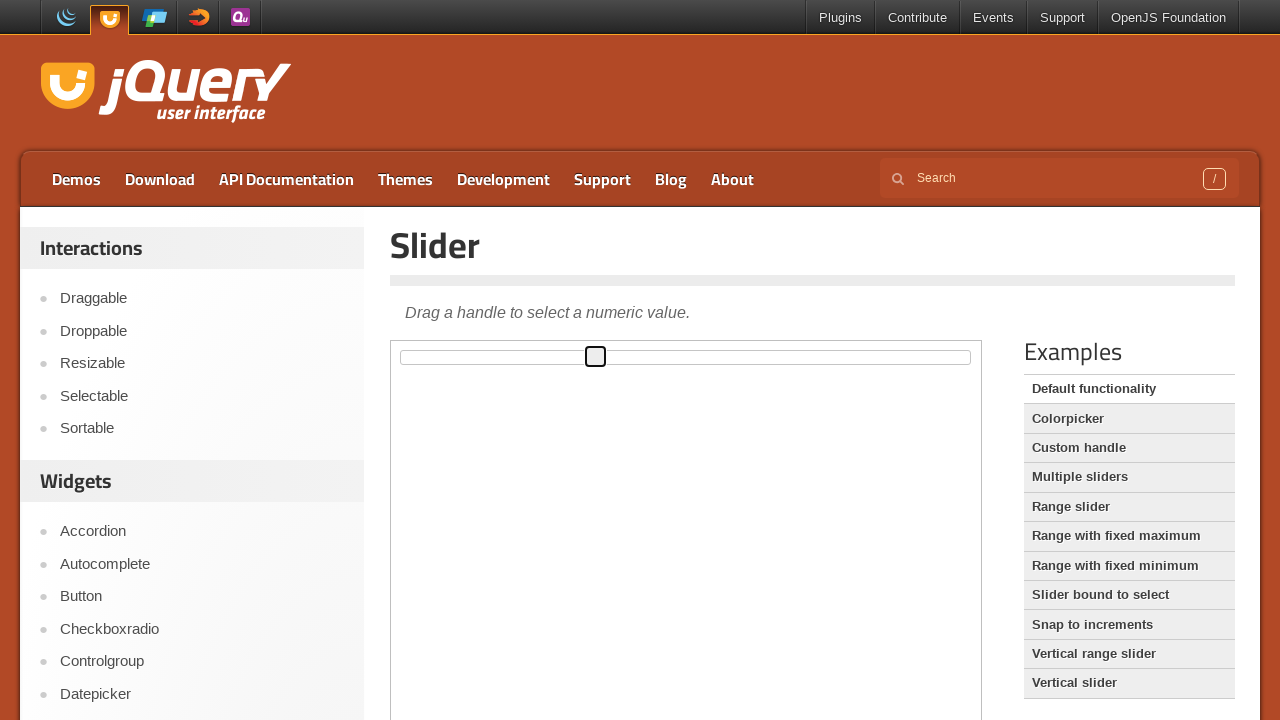

Pressed ArrowRight key to move slider right (iteration 35/50) on iframe >> nth=0 >> internal:control=enter-frame >> span.ui-slider-handle
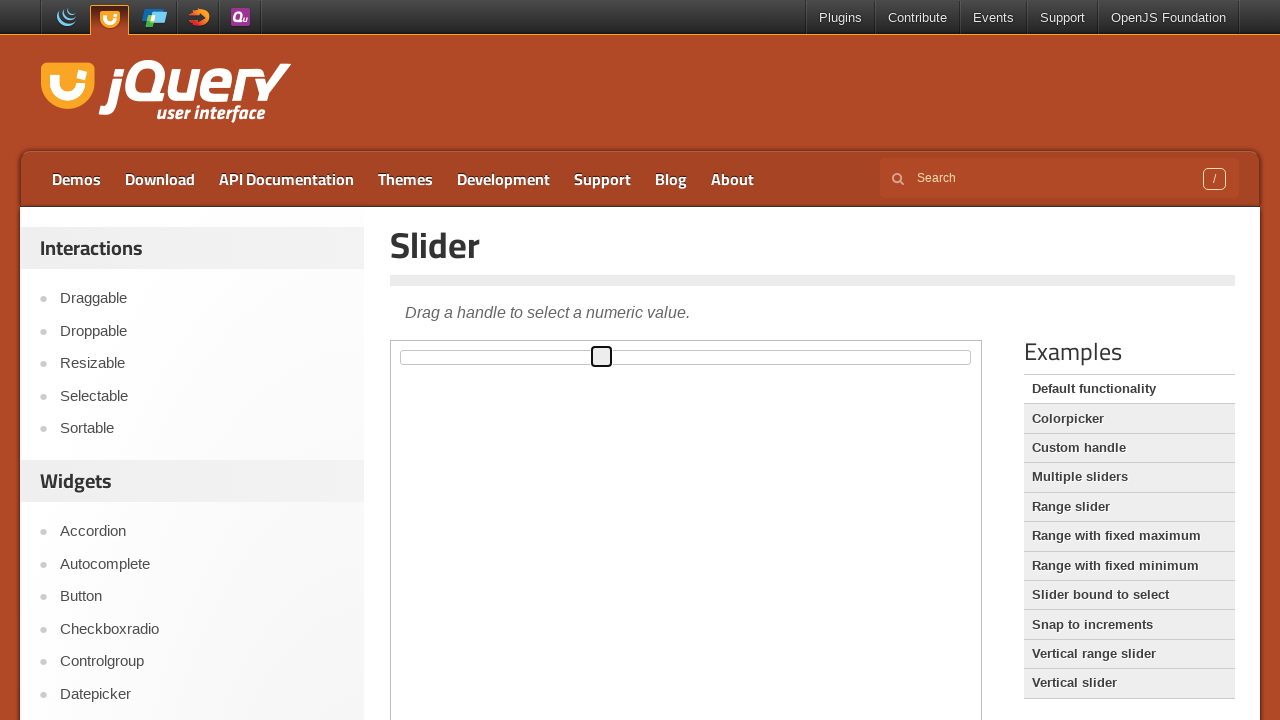

Pressed ArrowRight key to move slider right (iteration 36/50) on iframe >> nth=0 >> internal:control=enter-frame >> span.ui-slider-handle
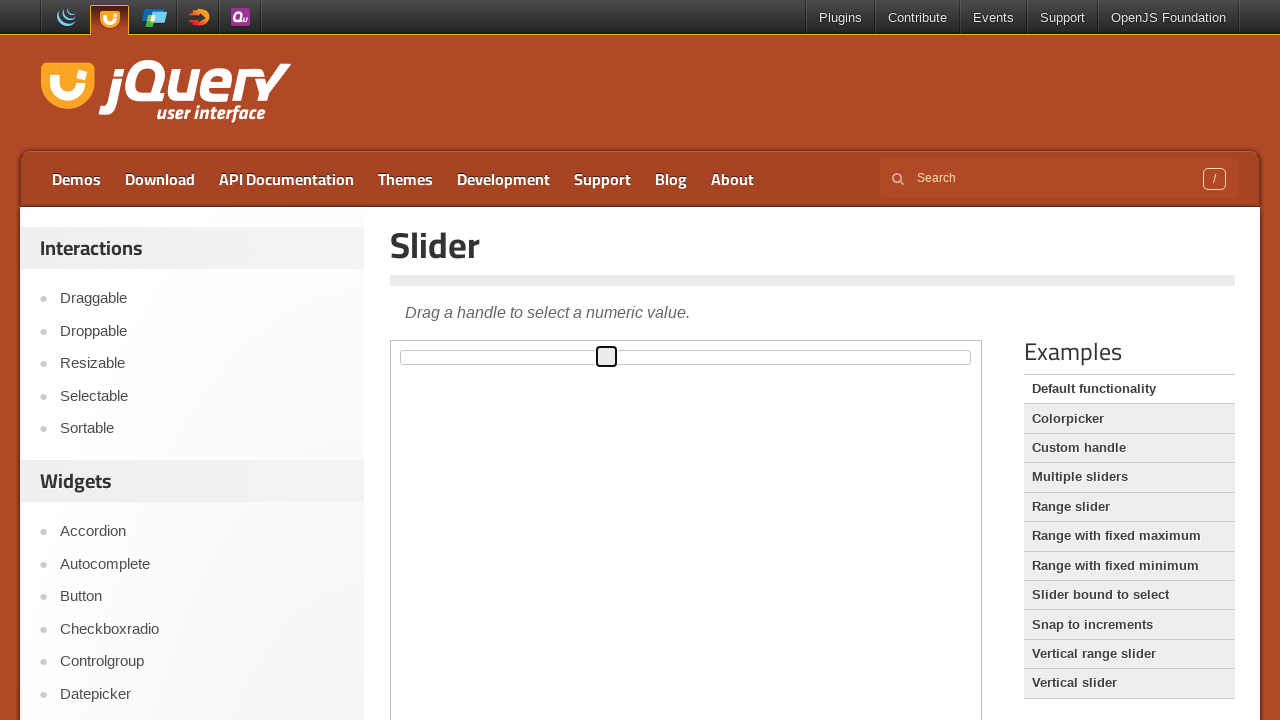

Pressed ArrowRight key to move slider right (iteration 37/50) on iframe >> nth=0 >> internal:control=enter-frame >> span.ui-slider-handle
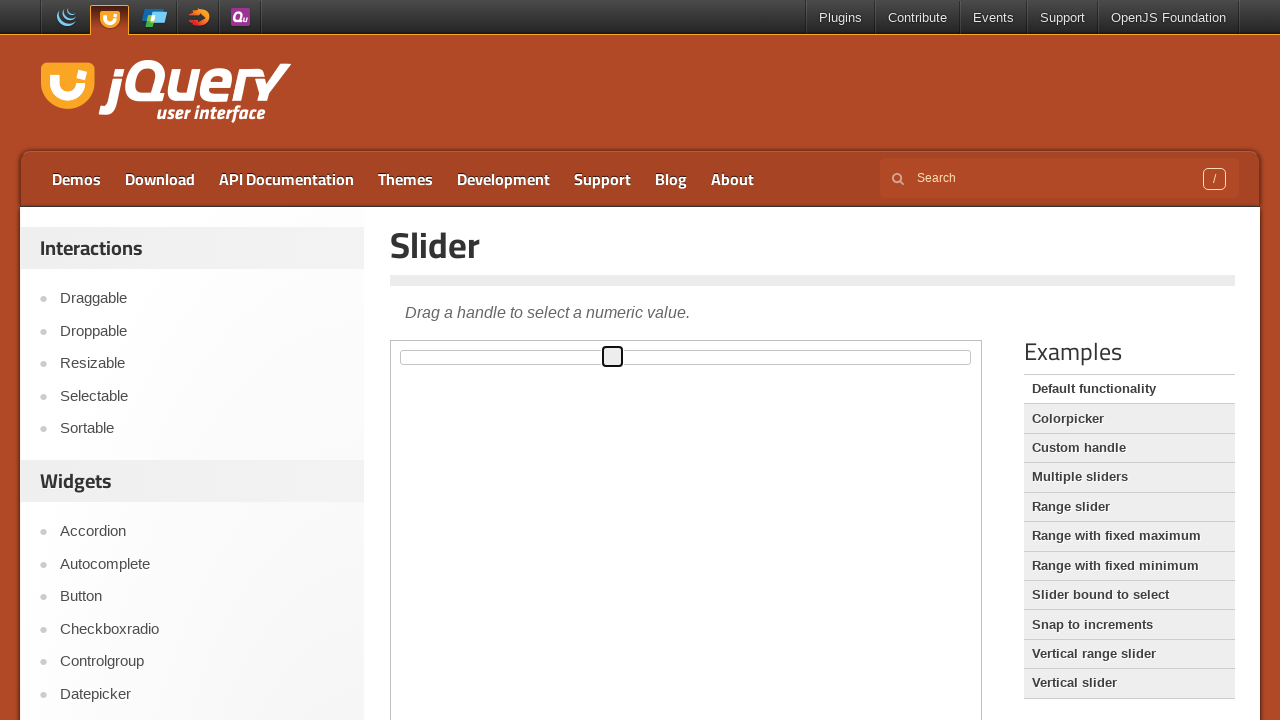

Pressed ArrowRight key to move slider right (iteration 38/50) on iframe >> nth=0 >> internal:control=enter-frame >> span.ui-slider-handle
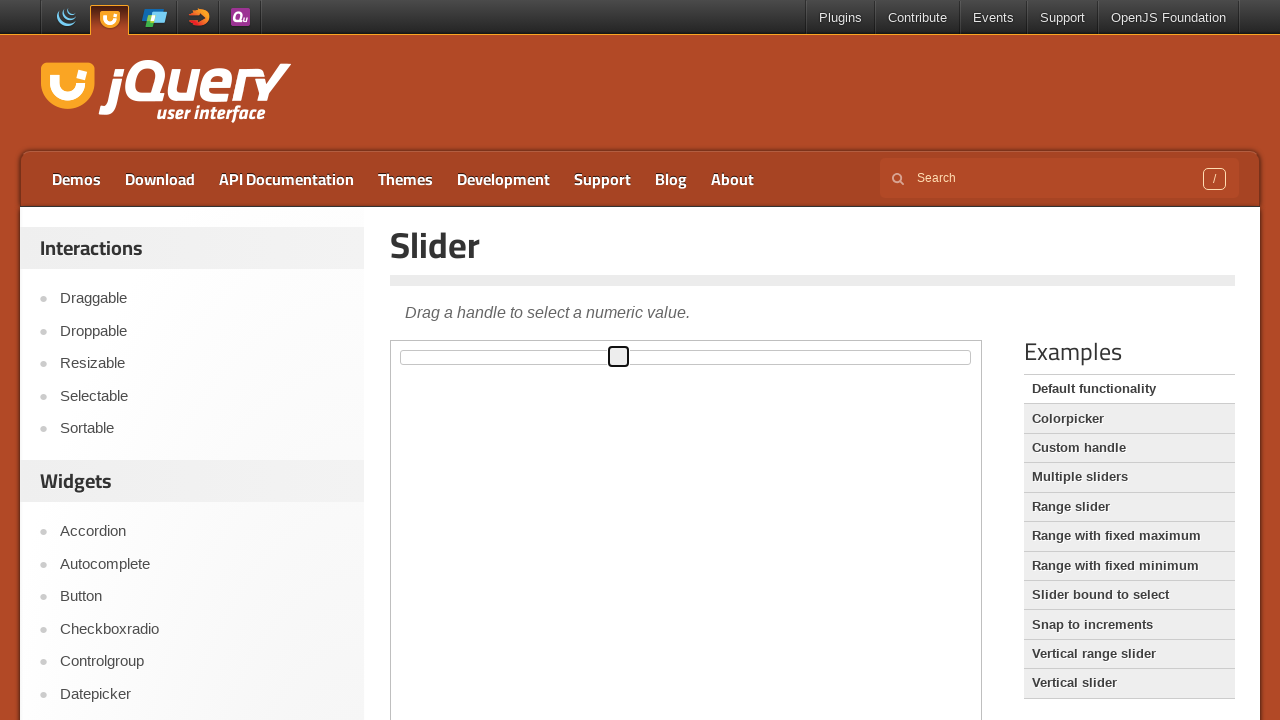

Pressed ArrowRight key to move slider right (iteration 39/50) on iframe >> nth=0 >> internal:control=enter-frame >> span.ui-slider-handle
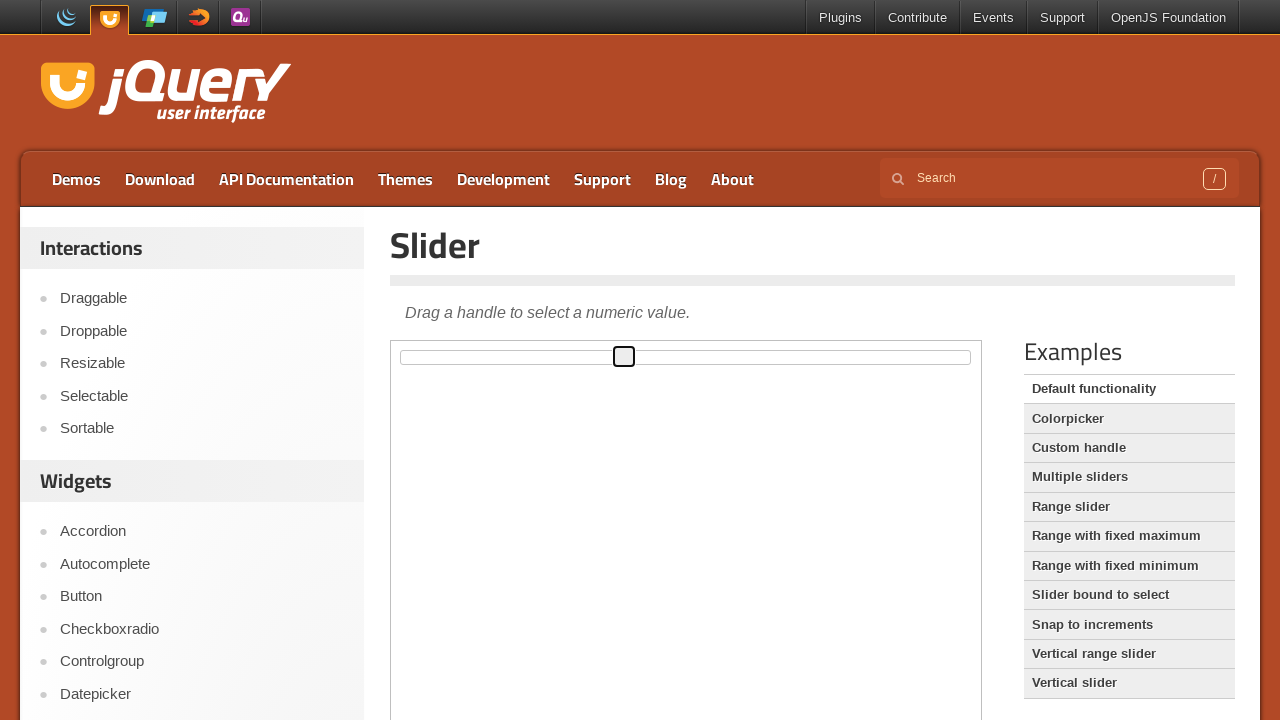

Pressed ArrowRight key to move slider right (iteration 40/50) on iframe >> nth=0 >> internal:control=enter-frame >> span.ui-slider-handle
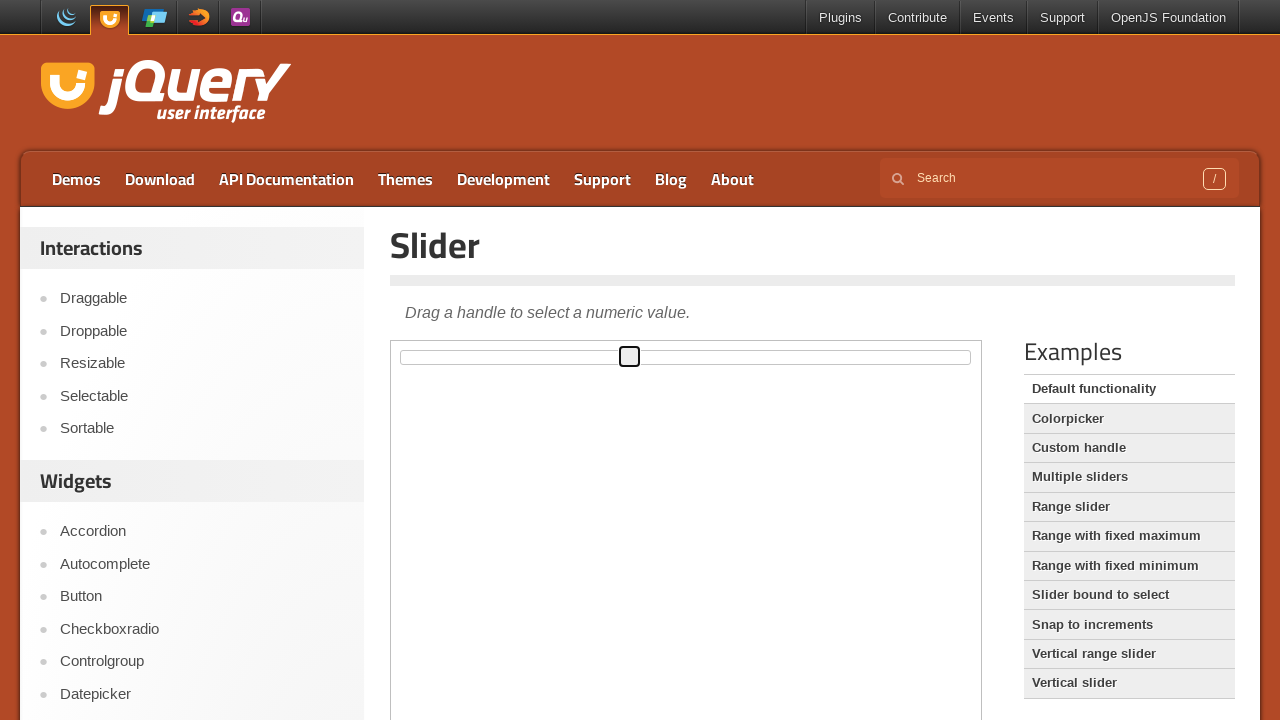

Pressed ArrowRight key to move slider right (iteration 41/50) on iframe >> nth=0 >> internal:control=enter-frame >> span.ui-slider-handle
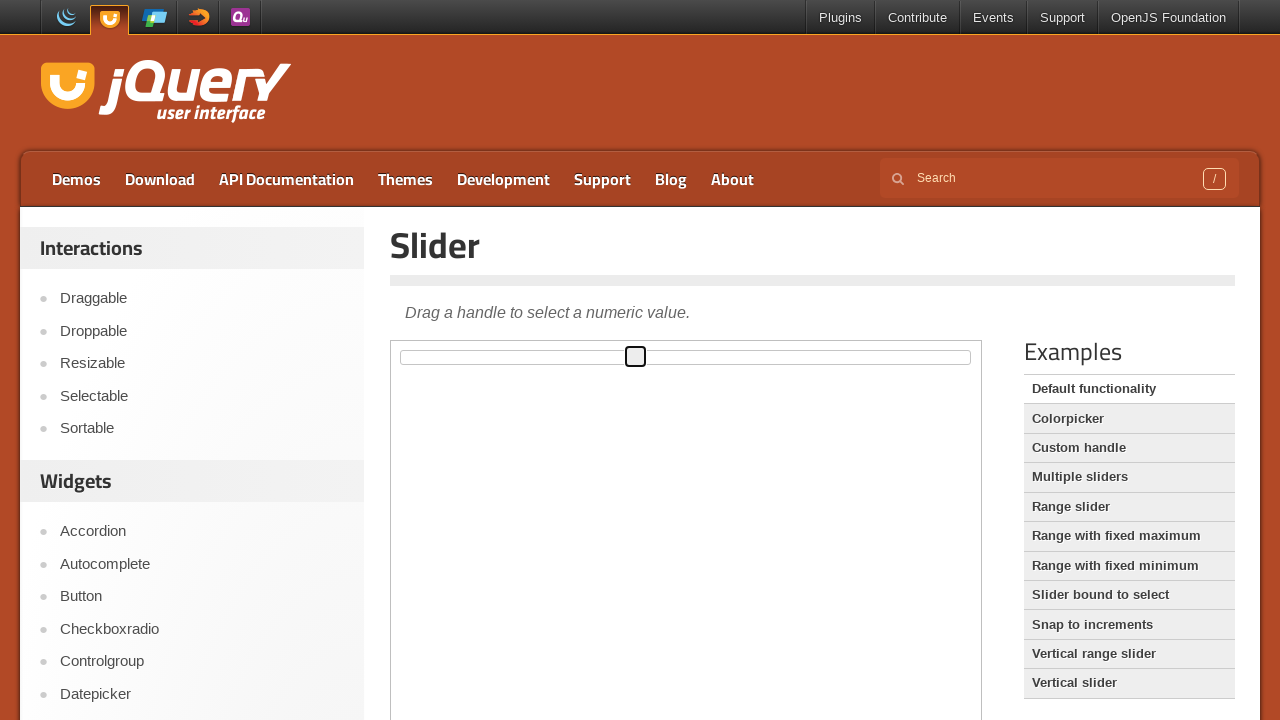

Pressed ArrowRight key to move slider right (iteration 42/50) on iframe >> nth=0 >> internal:control=enter-frame >> span.ui-slider-handle
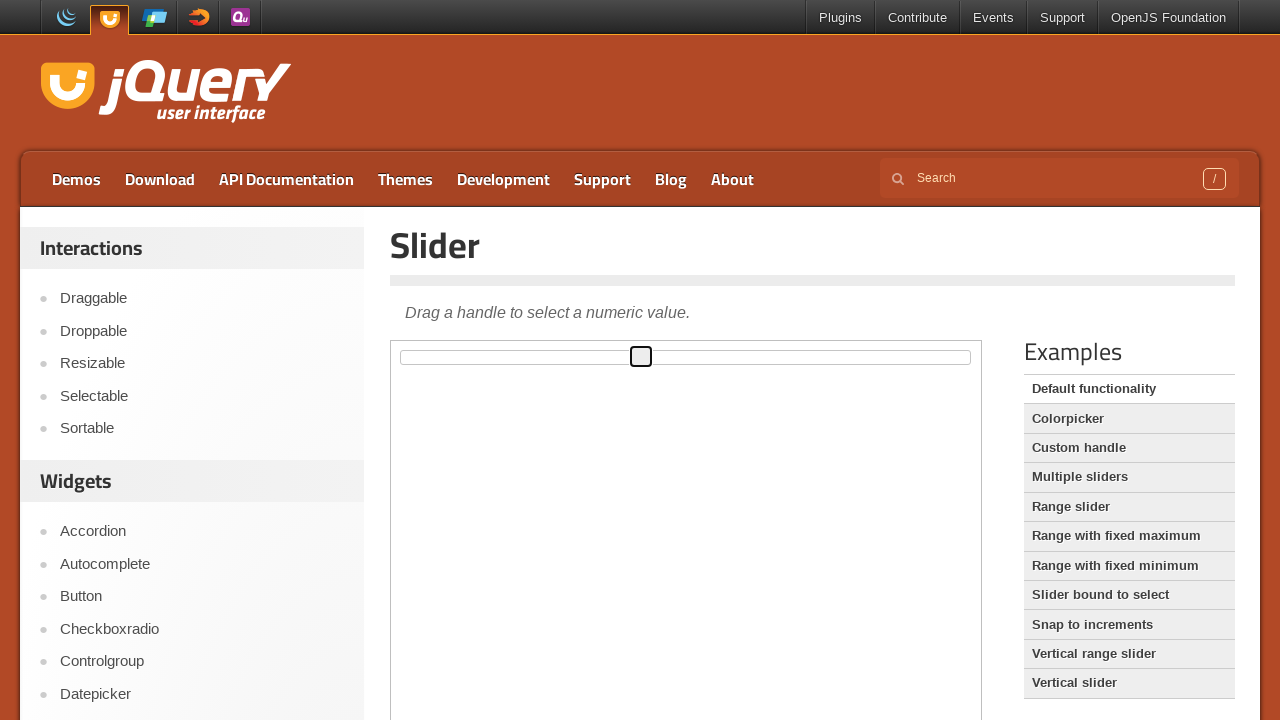

Pressed ArrowRight key to move slider right (iteration 43/50) on iframe >> nth=0 >> internal:control=enter-frame >> span.ui-slider-handle
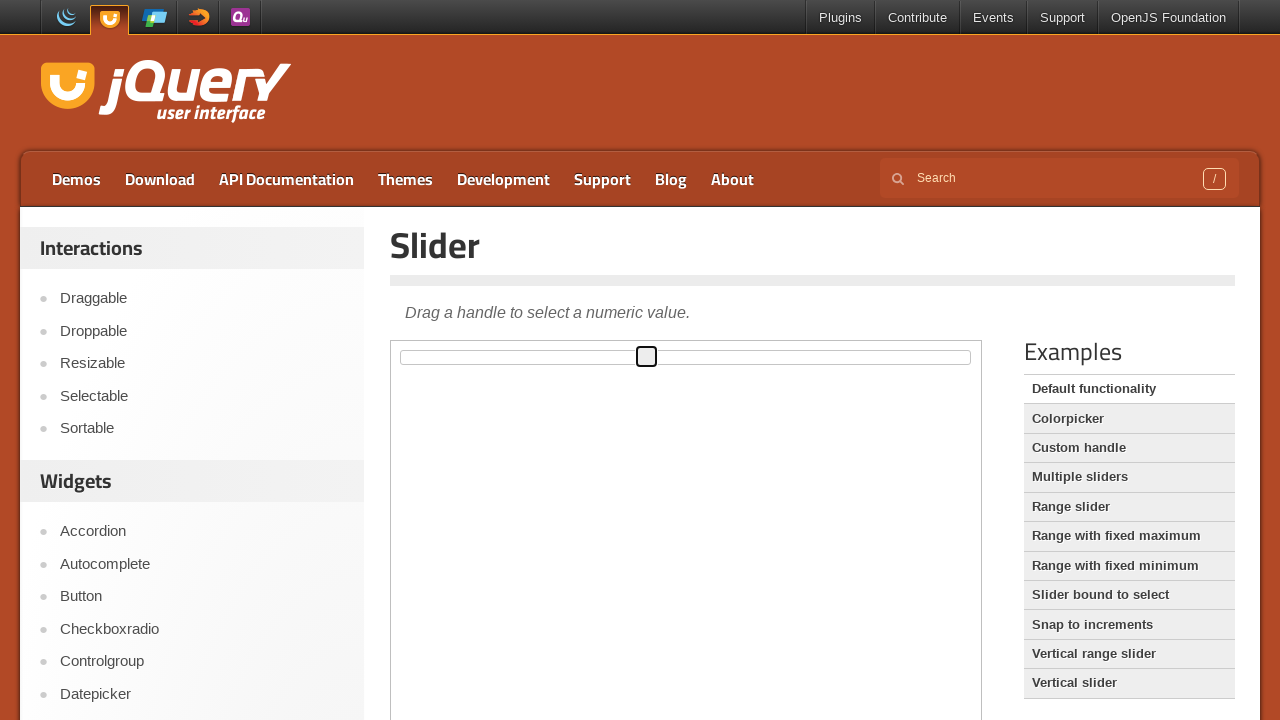

Pressed ArrowRight key to move slider right (iteration 44/50) on iframe >> nth=0 >> internal:control=enter-frame >> span.ui-slider-handle
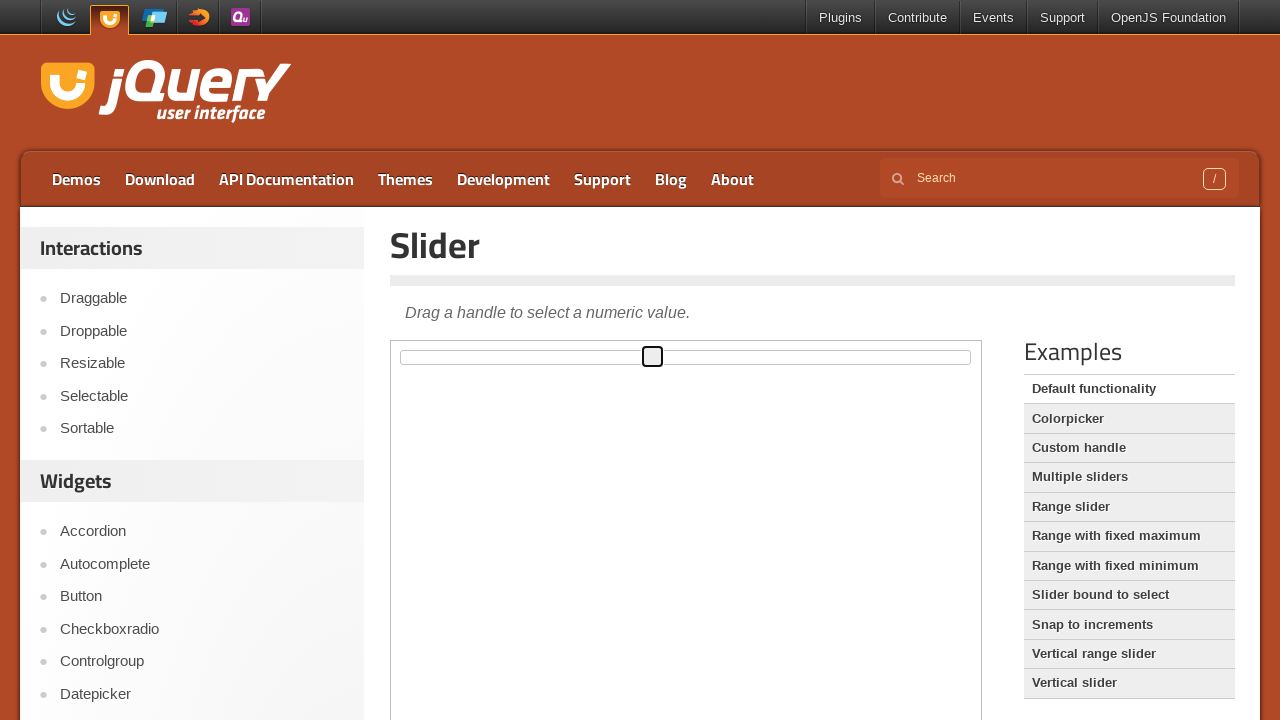

Pressed ArrowRight key to move slider right (iteration 45/50) on iframe >> nth=0 >> internal:control=enter-frame >> span.ui-slider-handle
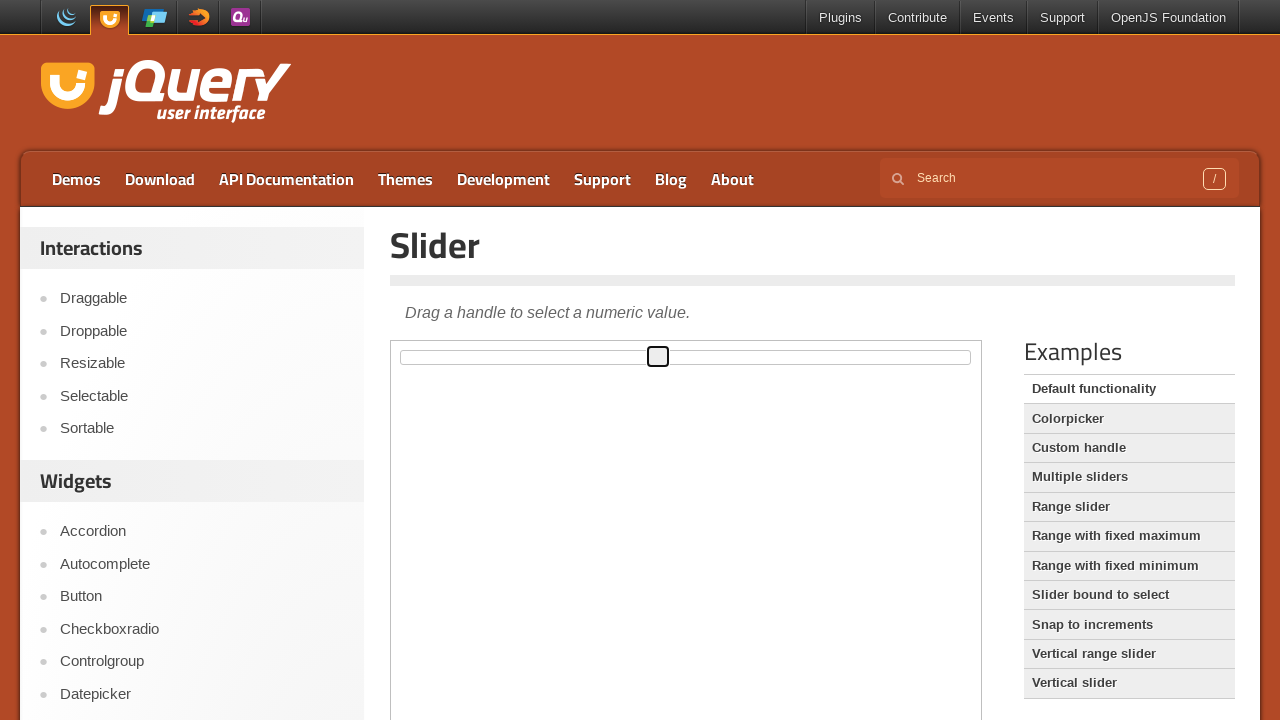

Pressed ArrowRight key to move slider right (iteration 46/50) on iframe >> nth=0 >> internal:control=enter-frame >> span.ui-slider-handle
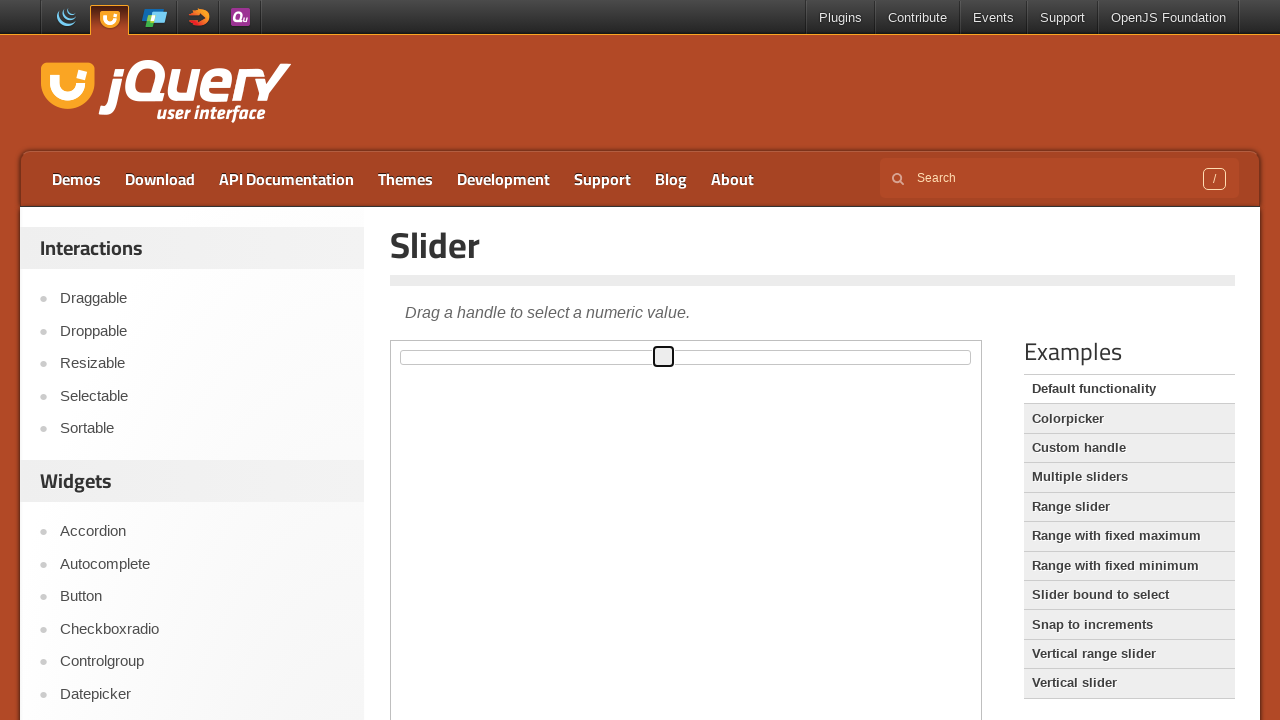

Pressed ArrowRight key to move slider right (iteration 47/50) on iframe >> nth=0 >> internal:control=enter-frame >> span.ui-slider-handle
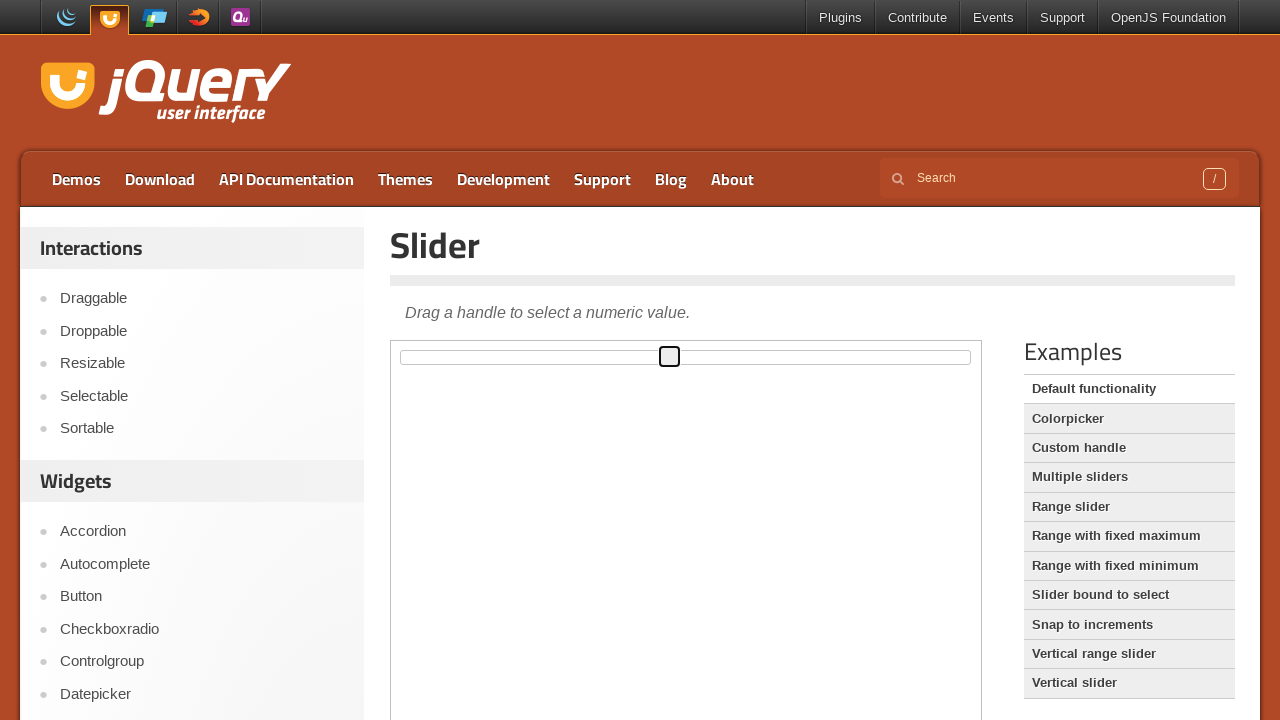

Pressed ArrowRight key to move slider right (iteration 48/50) on iframe >> nth=0 >> internal:control=enter-frame >> span.ui-slider-handle
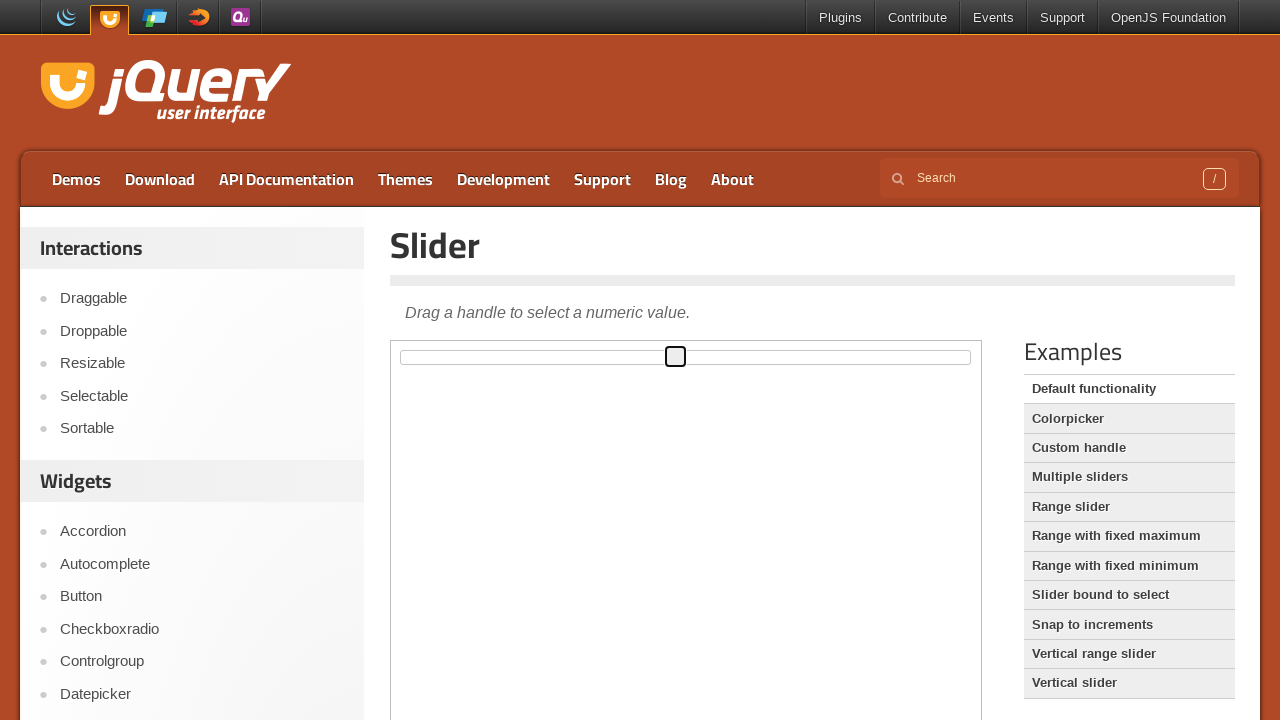

Pressed ArrowRight key to move slider right (iteration 49/50) on iframe >> nth=0 >> internal:control=enter-frame >> span.ui-slider-handle
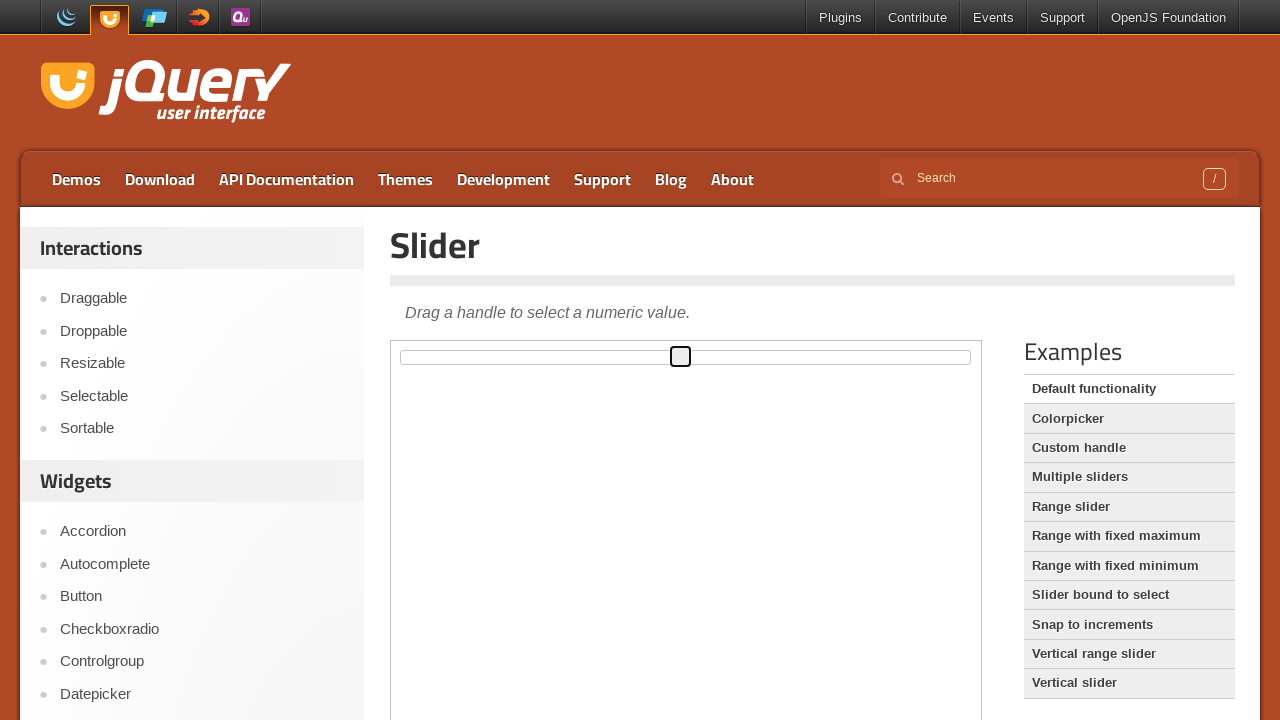

Pressed ArrowRight key to move slider right (iteration 50/50) on iframe >> nth=0 >> internal:control=enter-frame >> span.ui-slider-handle
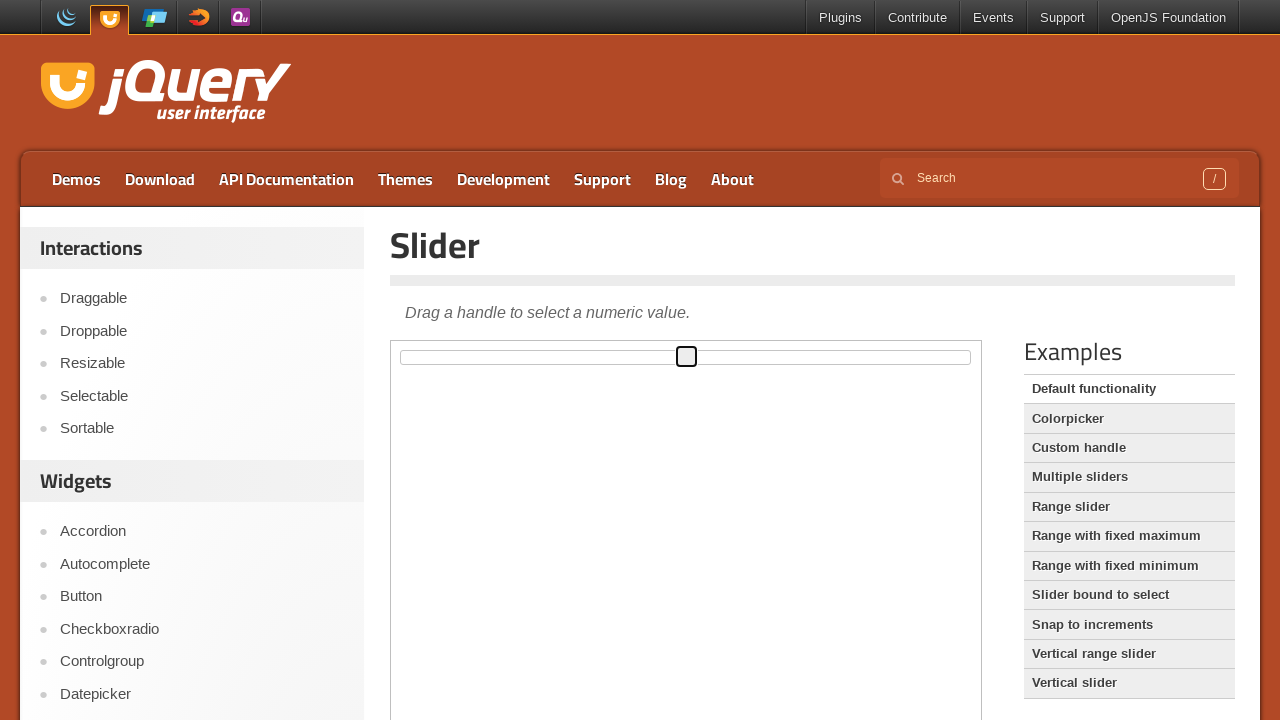

Pressed ArrowLeft key to move slider left (iteration 1/50) on iframe >> nth=0 >> internal:control=enter-frame >> span.ui-slider-handle
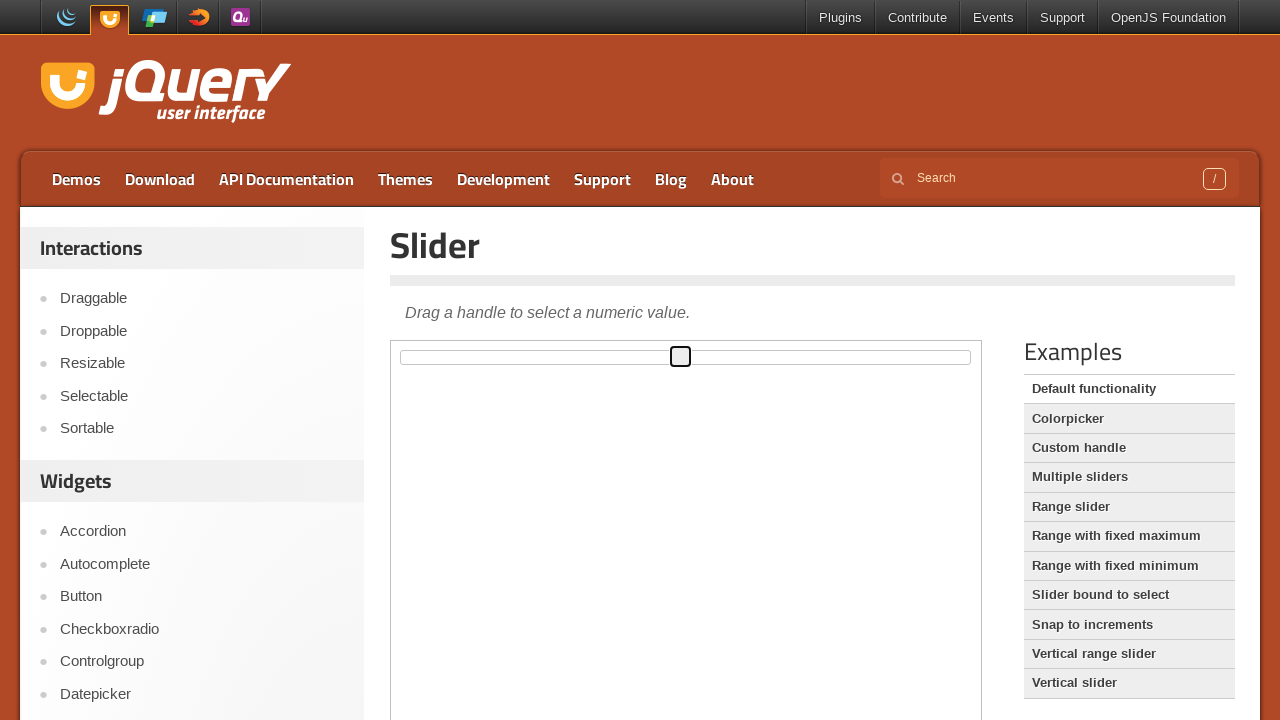

Pressed ArrowLeft key to move slider left (iteration 2/50) on iframe >> nth=0 >> internal:control=enter-frame >> span.ui-slider-handle
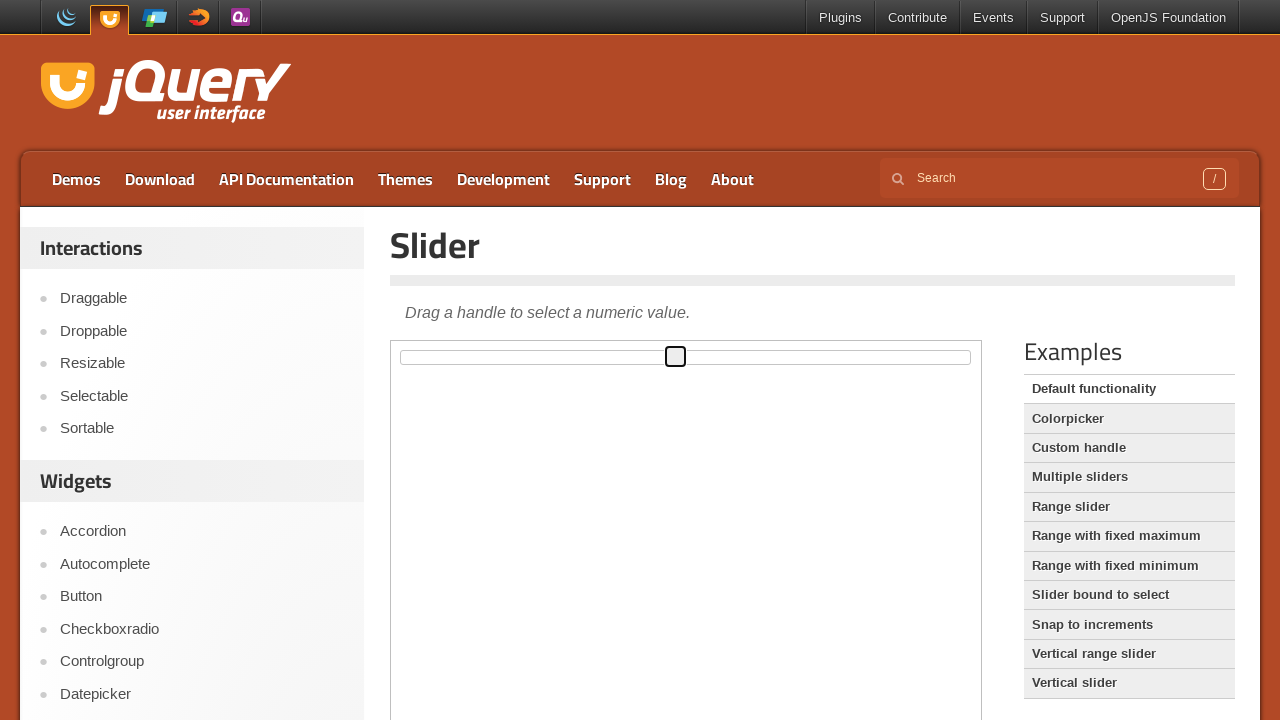

Pressed ArrowLeft key to move slider left (iteration 3/50) on iframe >> nth=0 >> internal:control=enter-frame >> span.ui-slider-handle
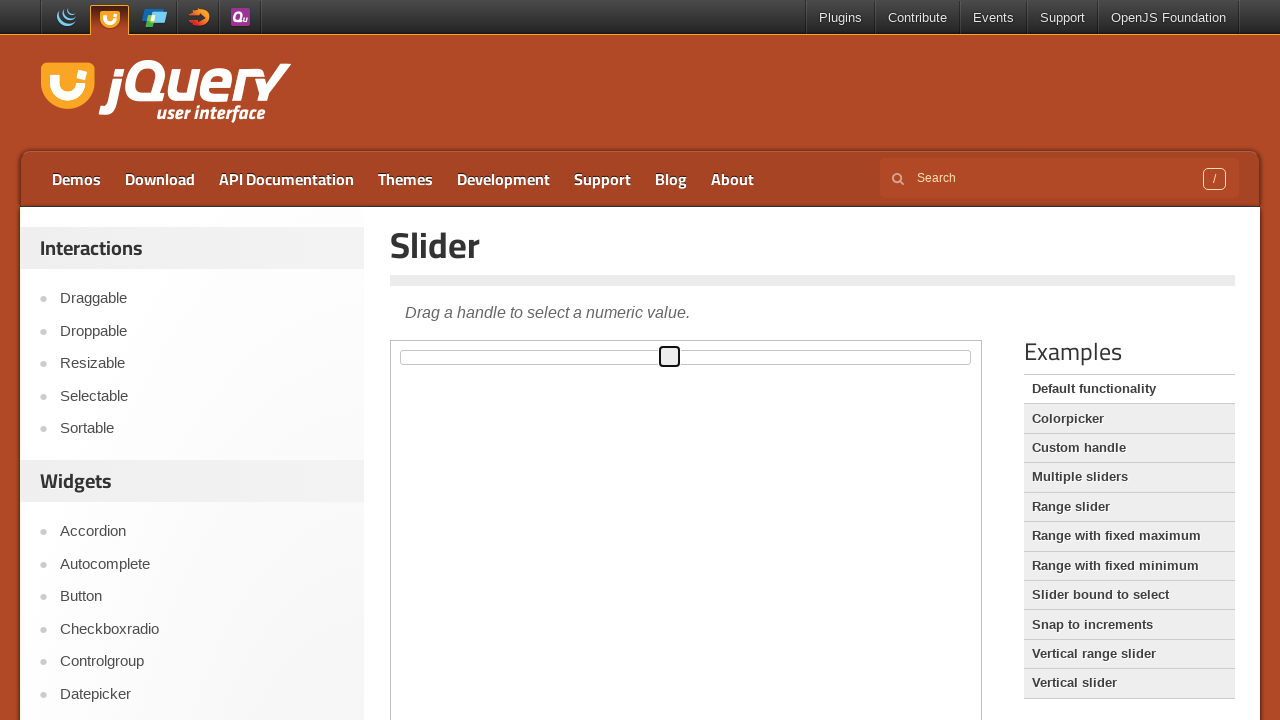

Pressed ArrowLeft key to move slider left (iteration 4/50) on iframe >> nth=0 >> internal:control=enter-frame >> span.ui-slider-handle
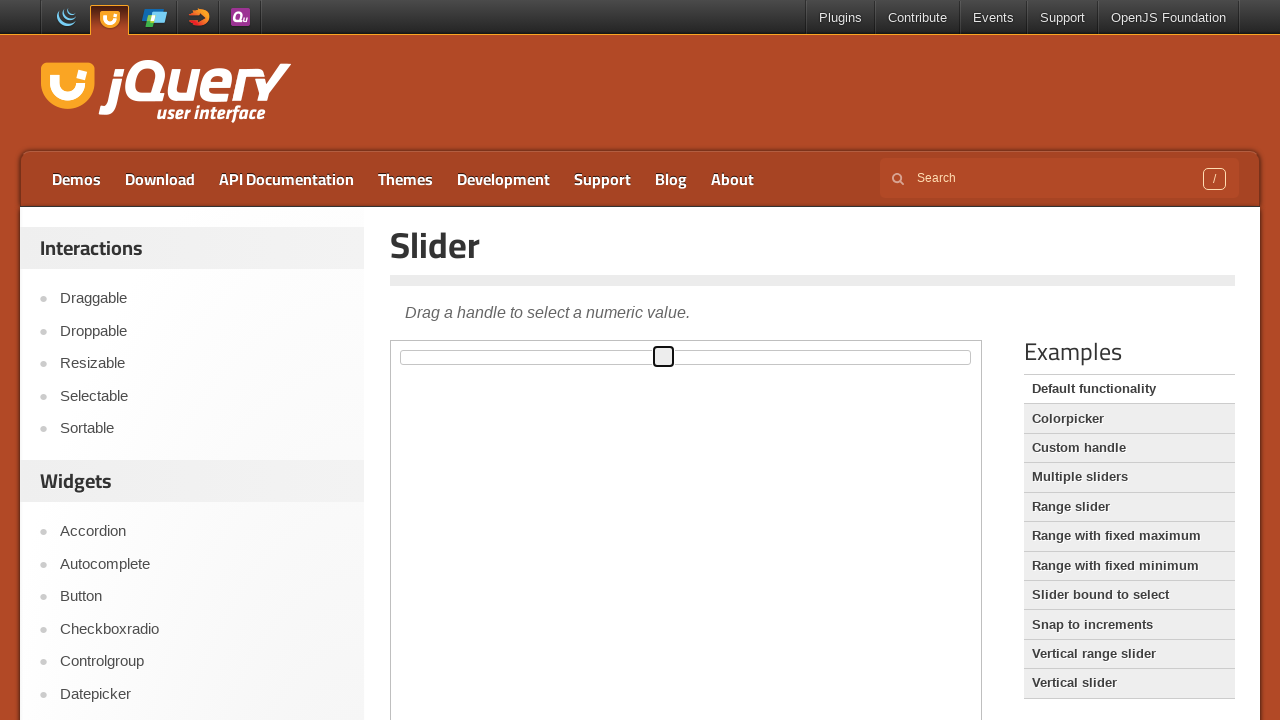

Pressed ArrowLeft key to move slider left (iteration 5/50) on iframe >> nth=0 >> internal:control=enter-frame >> span.ui-slider-handle
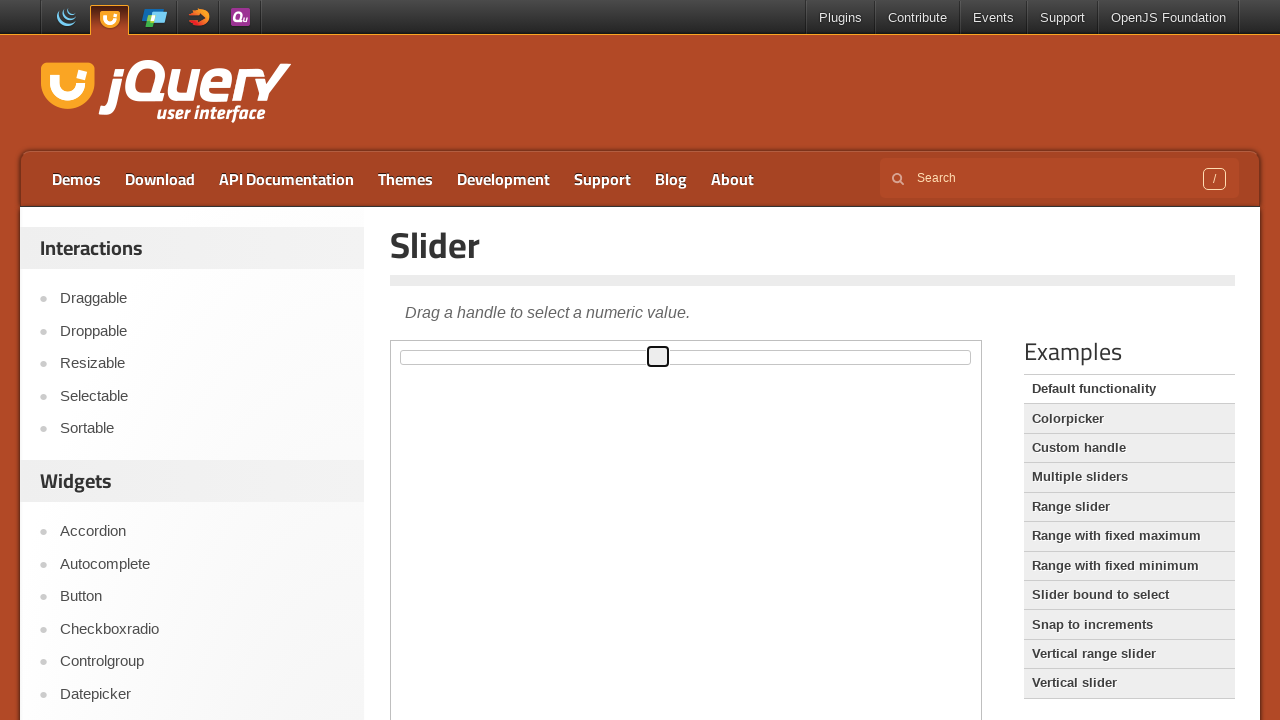

Pressed ArrowLeft key to move slider left (iteration 6/50) on iframe >> nth=0 >> internal:control=enter-frame >> span.ui-slider-handle
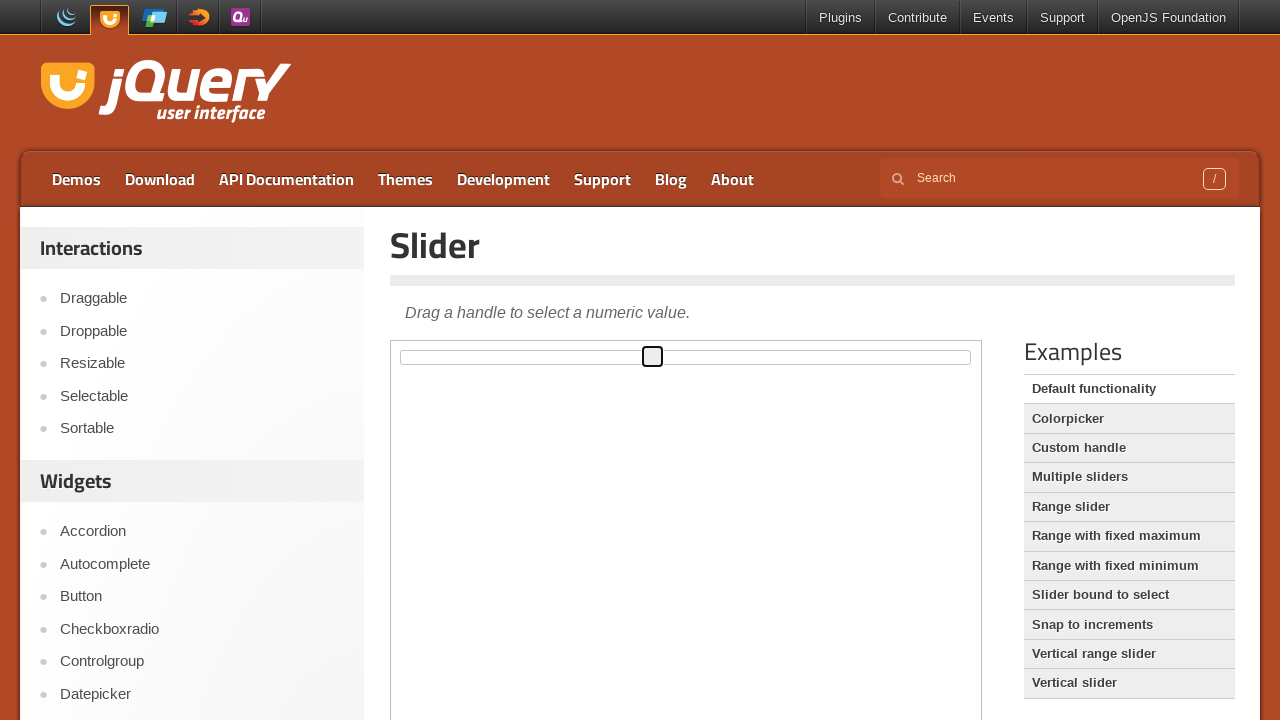

Pressed ArrowLeft key to move slider left (iteration 7/50) on iframe >> nth=0 >> internal:control=enter-frame >> span.ui-slider-handle
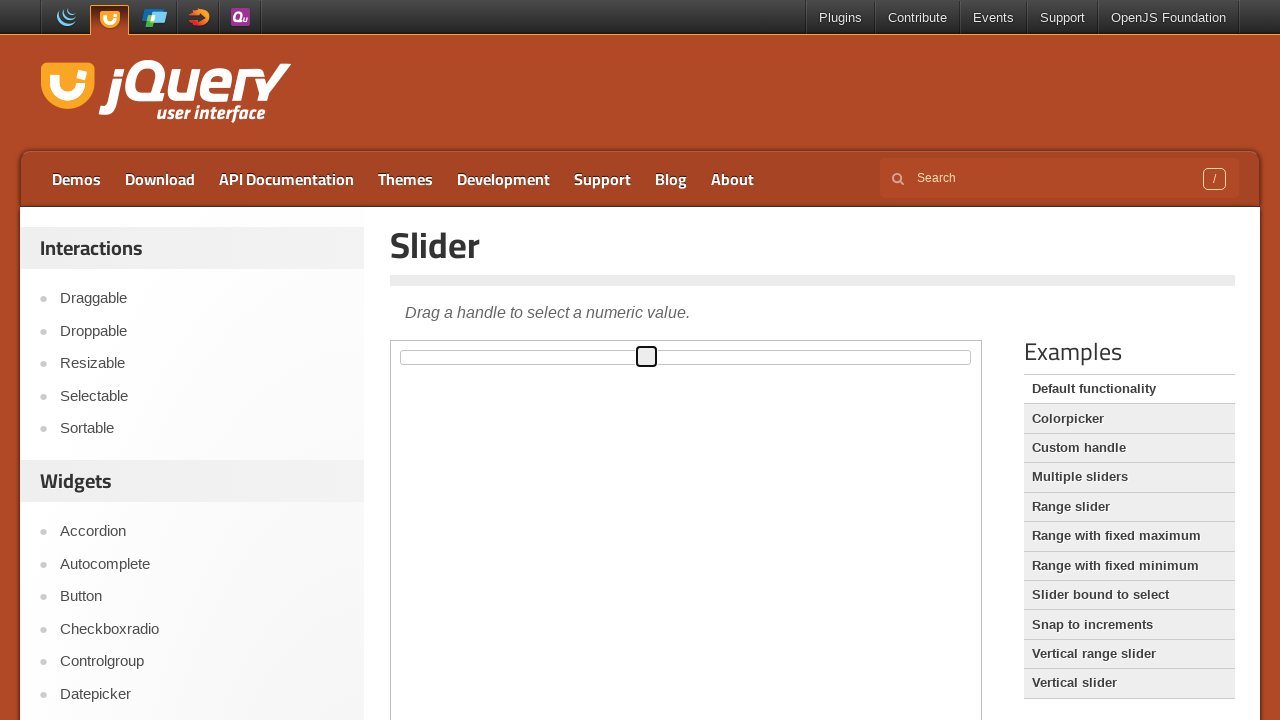

Pressed ArrowLeft key to move slider left (iteration 8/50) on iframe >> nth=0 >> internal:control=enter-frame >> span.ui-slider-handle
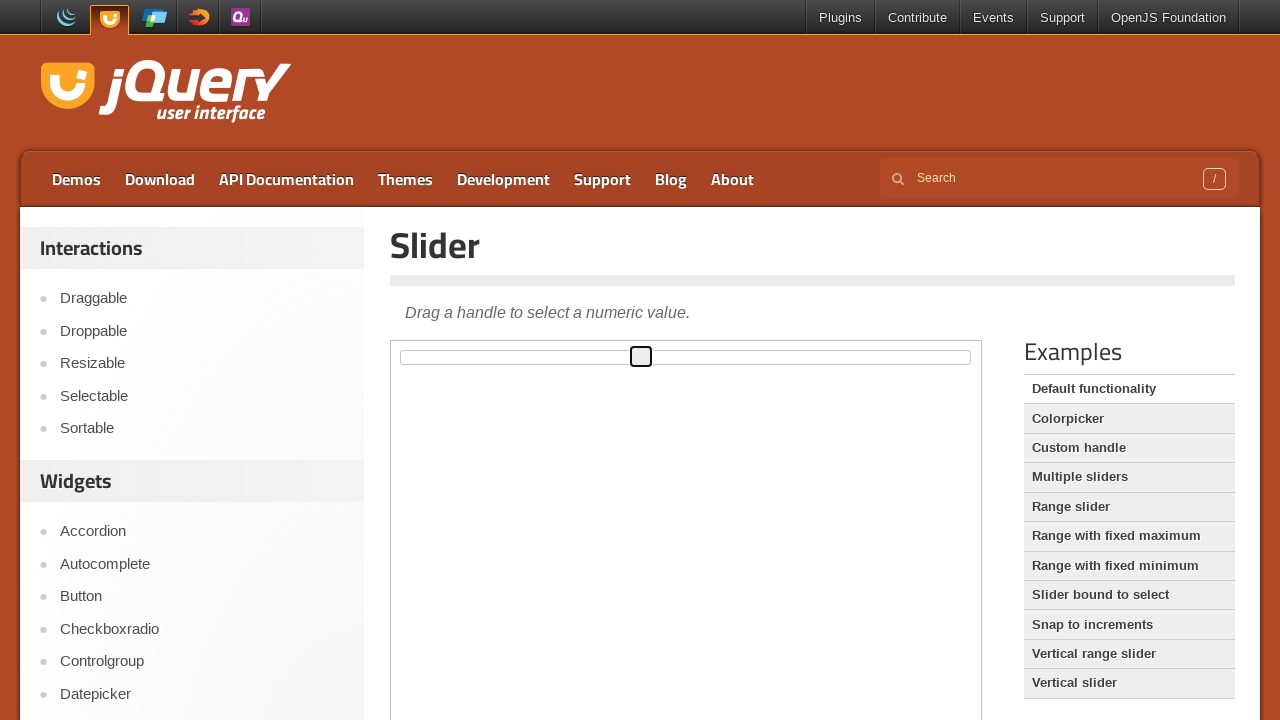

Pressed ArrowLeft key to move slider left (iteration 9/50) on iframe >> nth=0 >> internal:control=enter-frame >> span.ui-slider-handle
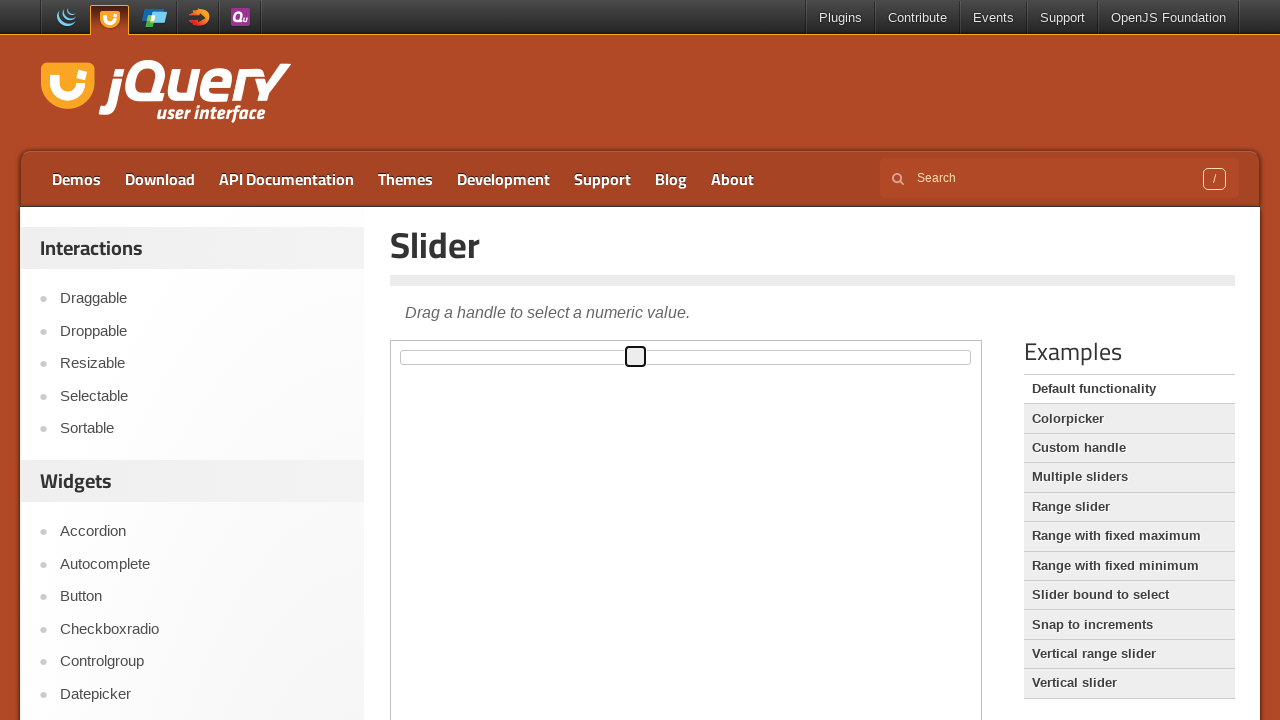

Pressed ArrowLeft key to move slider left (iteration 10/50) on iframe >> nth=0 >> internal:control=enter-frame >> span.ui-slider-handle
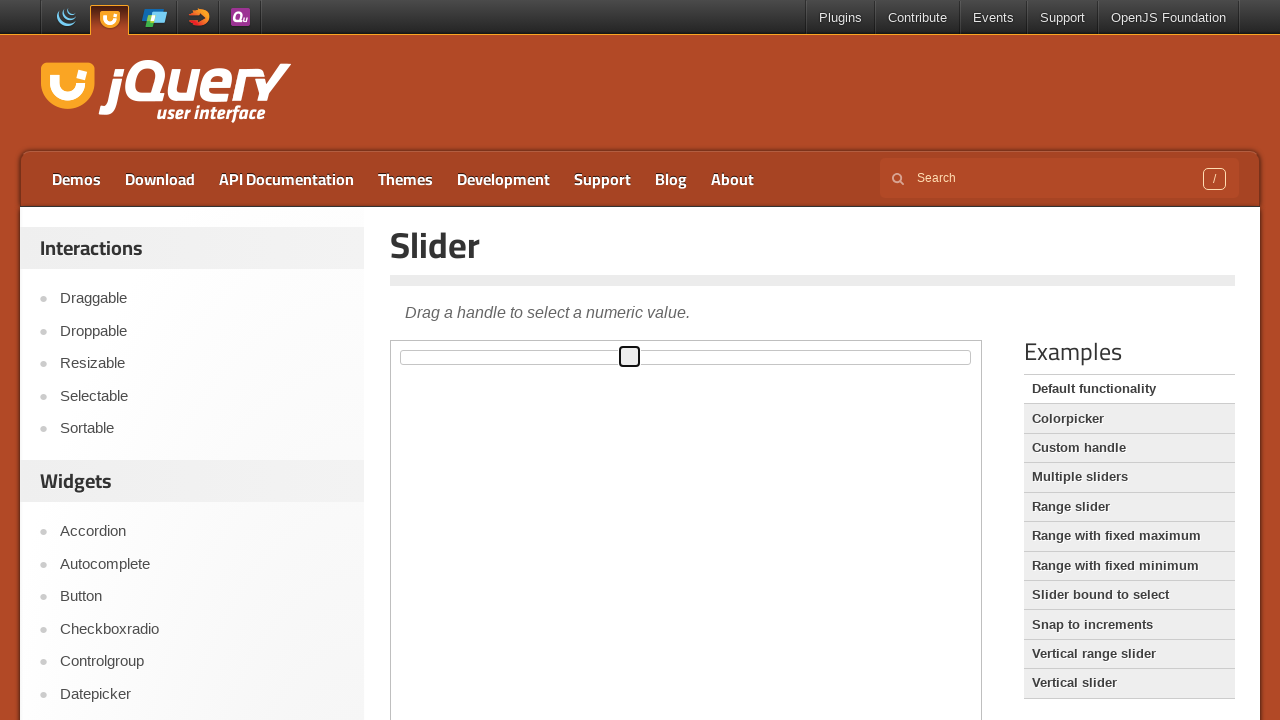

Pressed ArrowLeft key to move slider left (iteration 11/50) on iframe >> nth=0 >> internal:control=enter-frame >> span.ui-slider-handle
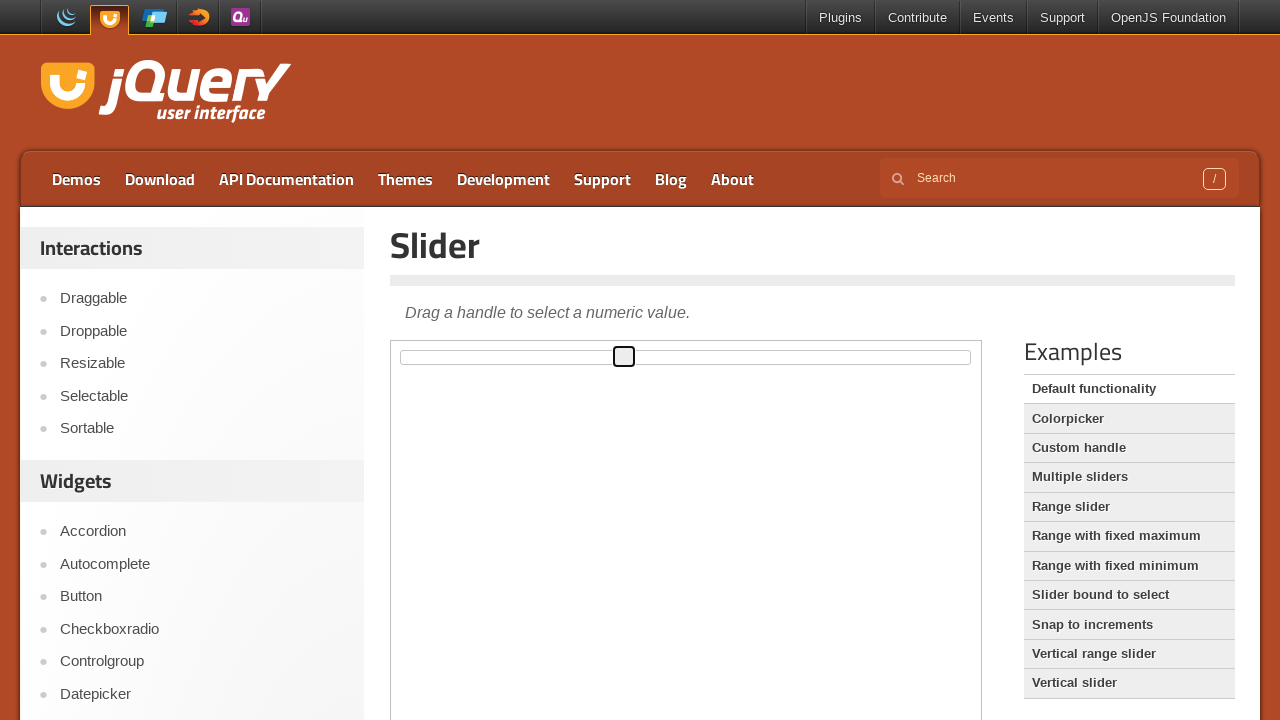

Pressed ArrowLeft key to move slider left (iteration 12/50) on iframe >> nth=0 >> internal:control=enter-frame >> span.ui-slider-handle
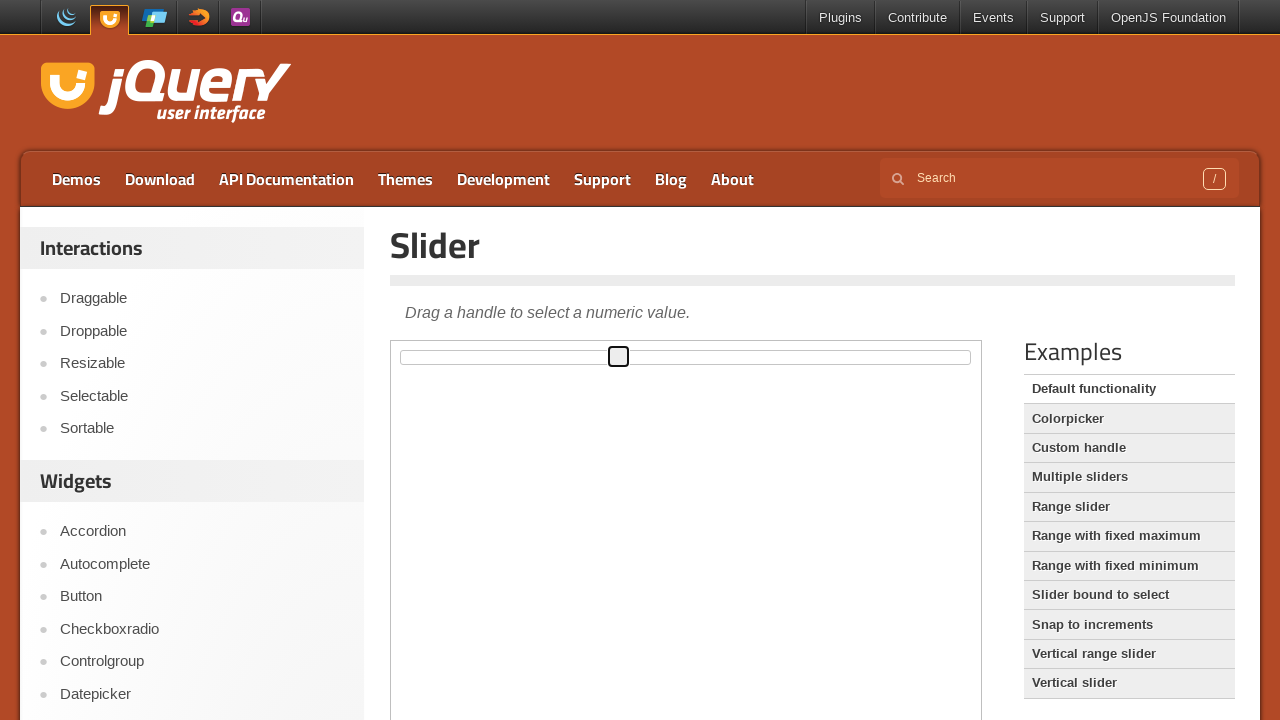

Pressed ArrowLeft key to move slider left (iteration 13/50) on iframe >> nth=0 >> internal:control=enter-frame >> span.ui-slider-handle
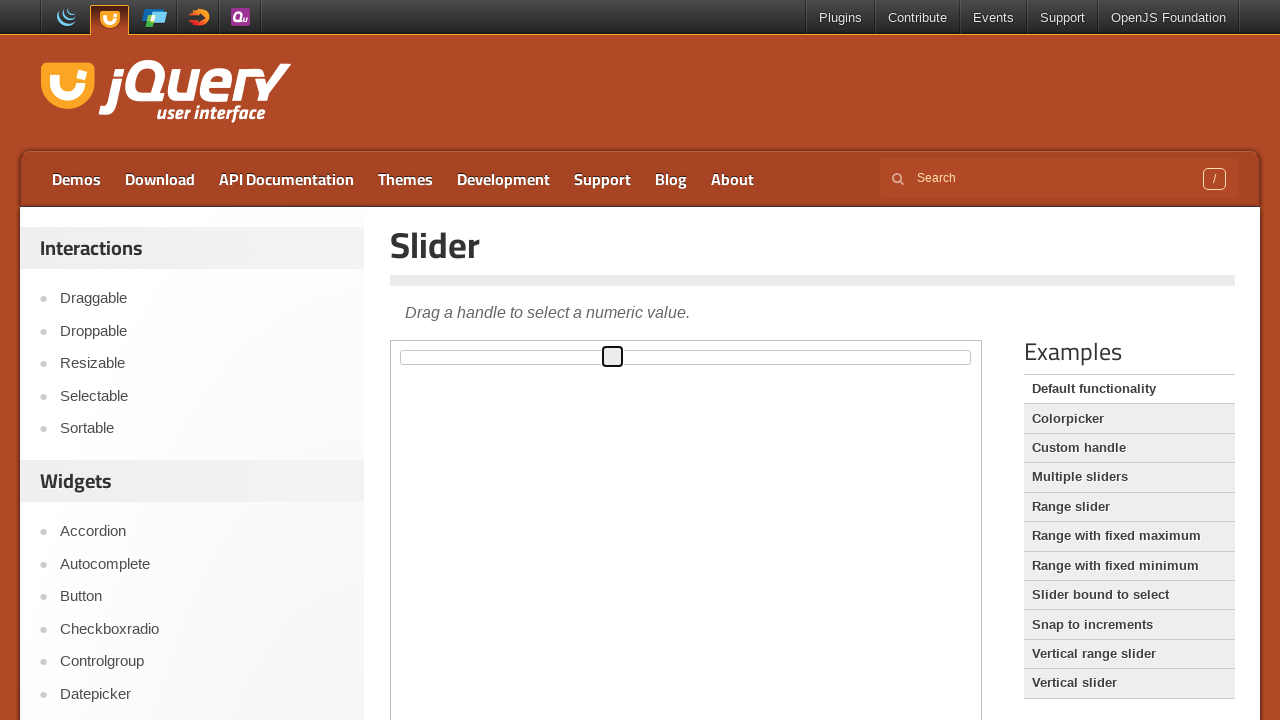

Pressed ArrowLeft key to move slider left (iteration 14/50) on iframe >> nth=0 >> internal:control=enter-frame >> span.ui-slider-handle
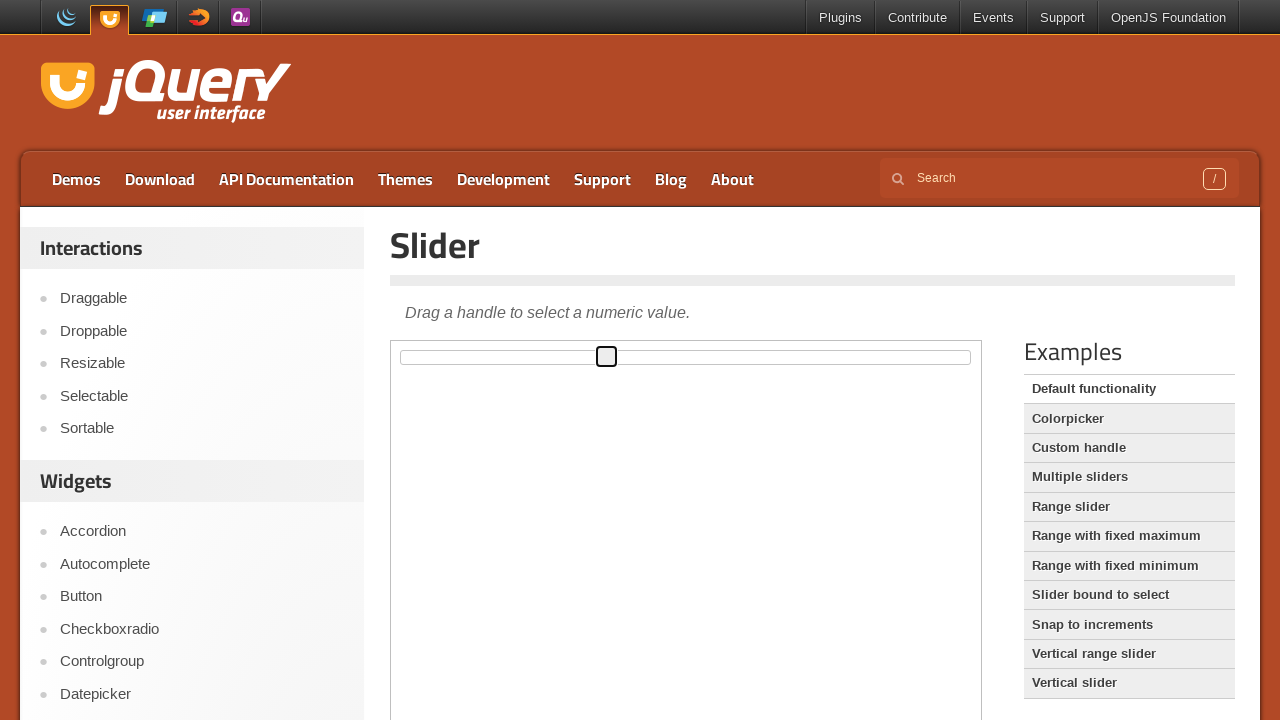

Pressed ArrowLeft key to move slider left (iteration 15/50) on iframe >> nth=0 >> internal:control=enter-frame >> span.ui-slider-handle
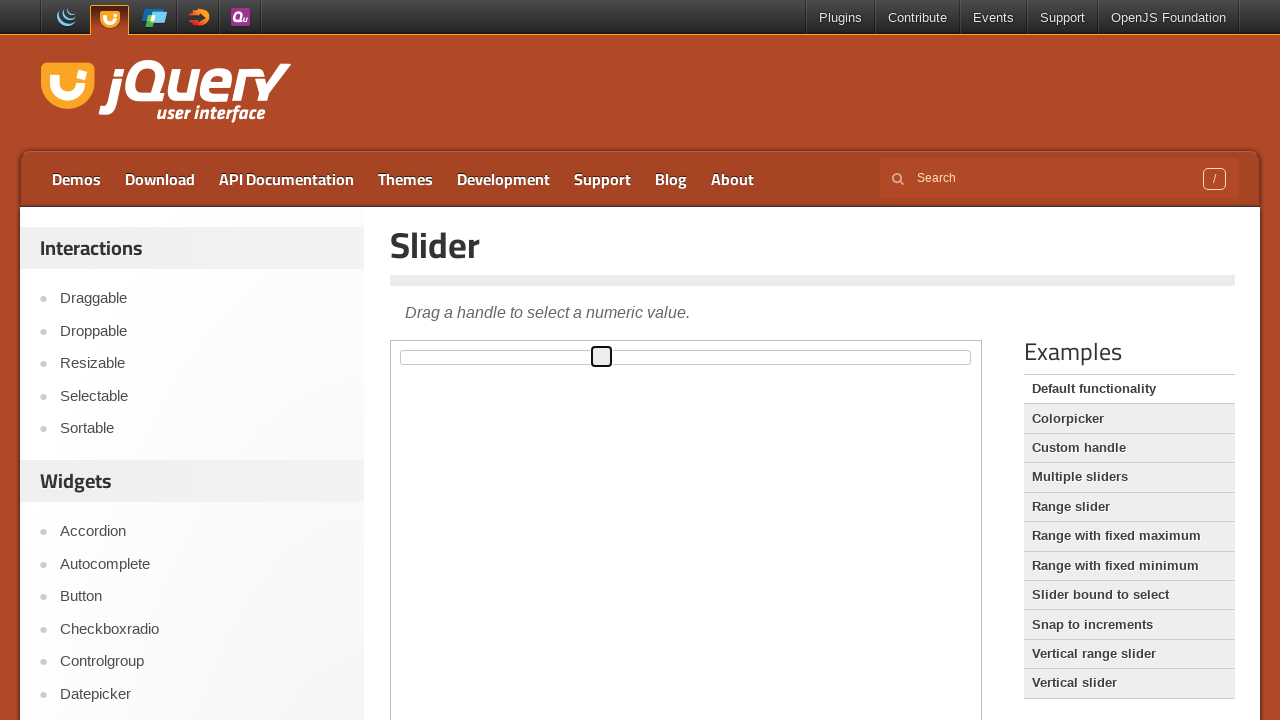

Pressed ArrowLeft key to move slider left (iteration 16/50) on iframe >> nth=0 >> internal:control=enter-frame >> span.ui-slider-handle
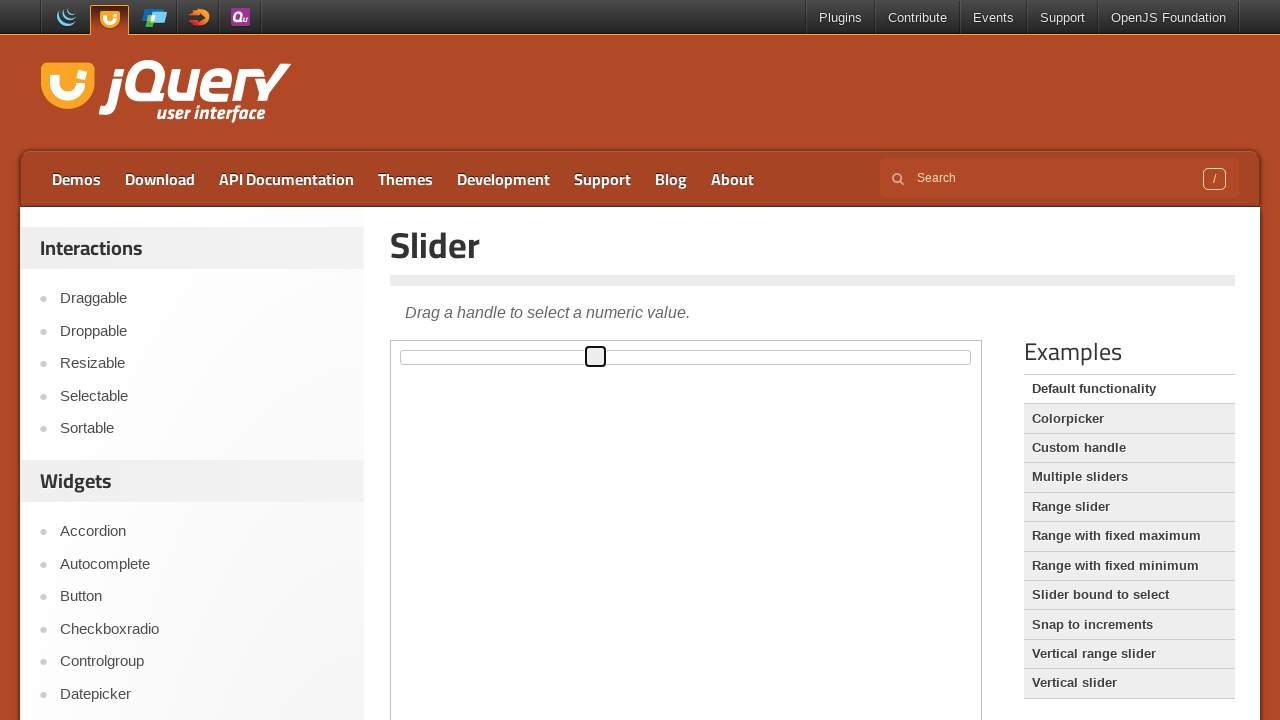

Pressed ArrowLeft key to move slider left (iteration 17/50) on iframe >> nth=0 >> internal:control=enter-frame >> span.ui-slider-handle
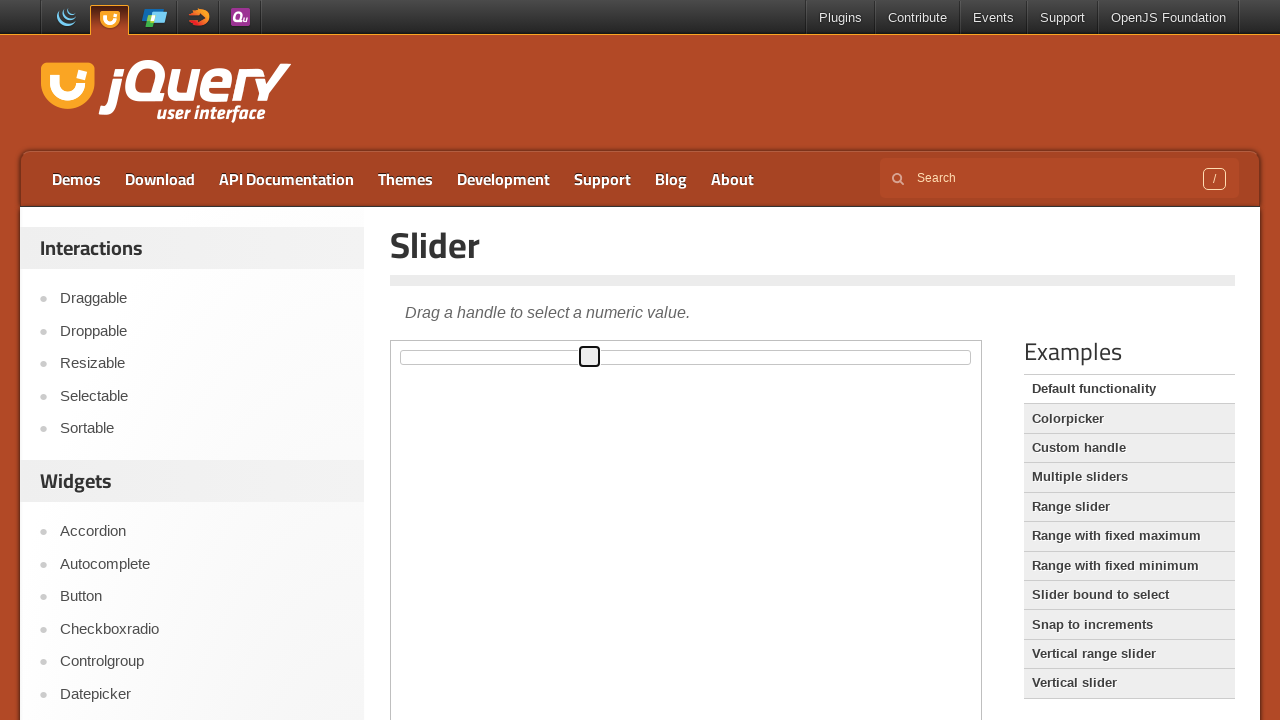

Pressed ArrowLeft key to move slider left (iteration 18/50) on iframe >> nth=0 >> internal:control=enter-frame >> span.ui-slider-handle
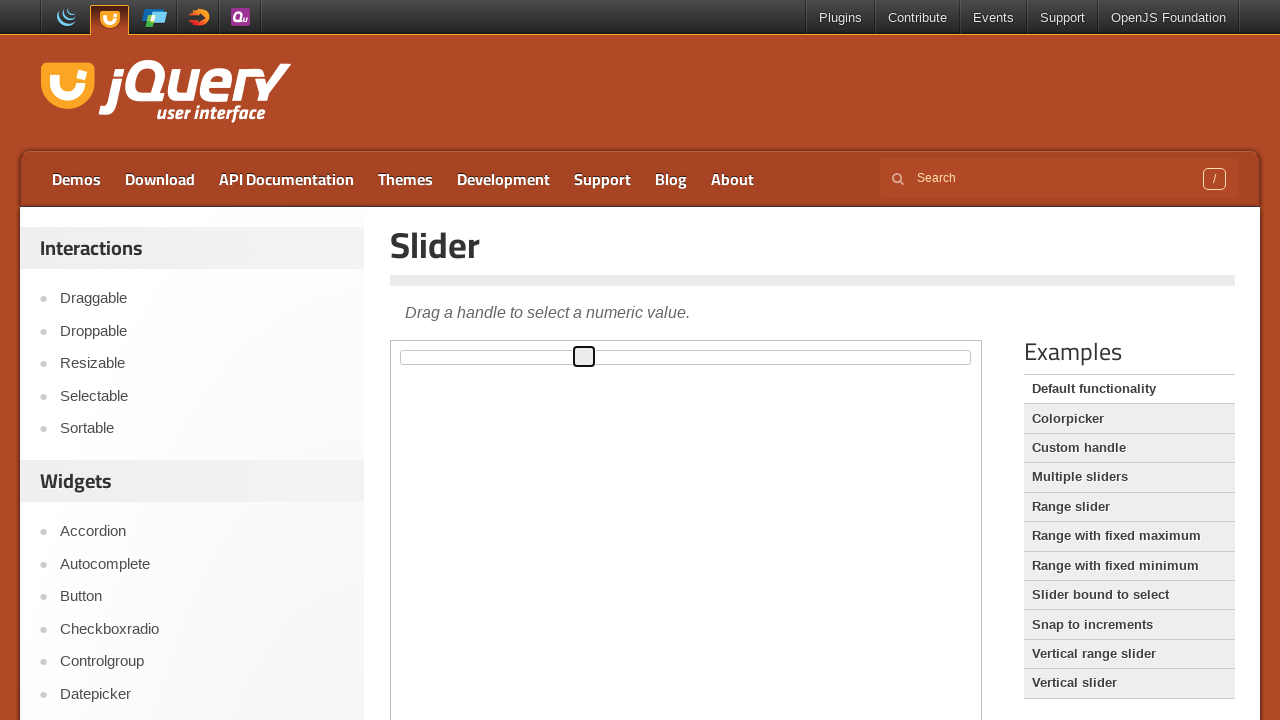

Pressed ArrowLeft key to move slider left (iteration 19/50) on iframe >> nth=0 >> internal:control=enter-frame >> span.ui-slider-handle
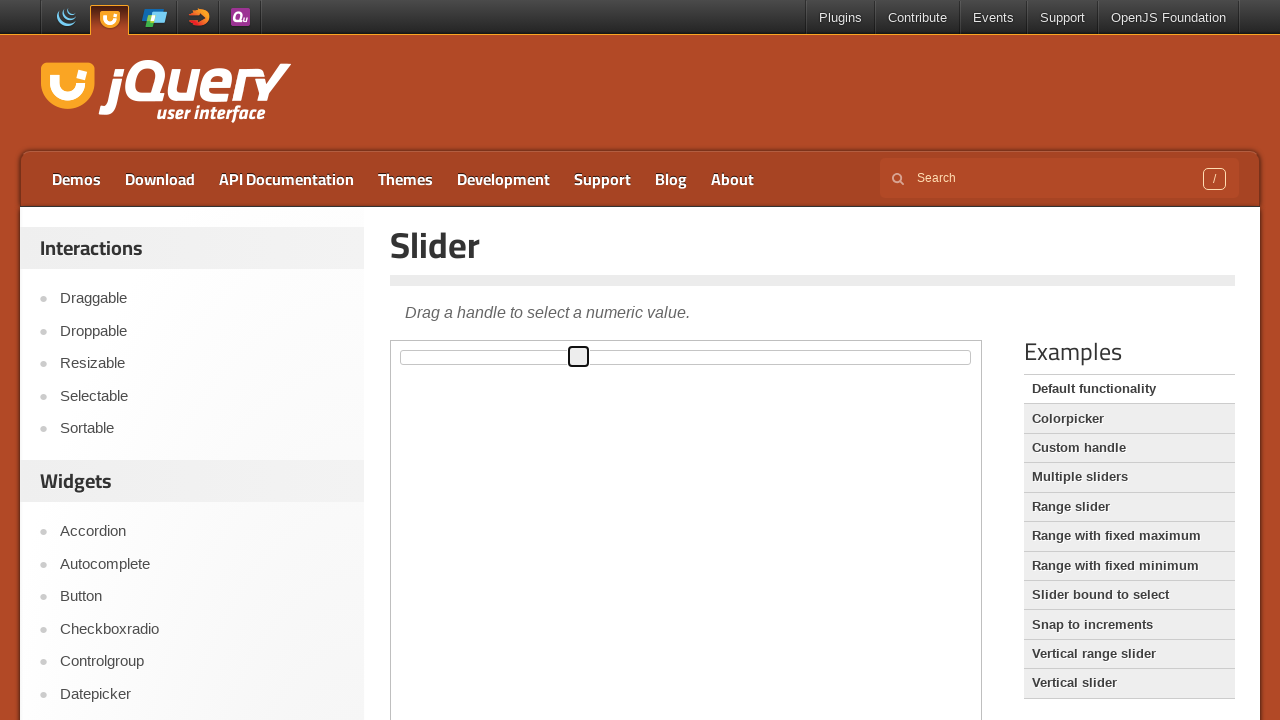

Pressed ArrowLeft key to move slider left (iteration 20/50) on iframe >> nth=0 >> internal:control=enter-frame >> span.ui-slider-handle
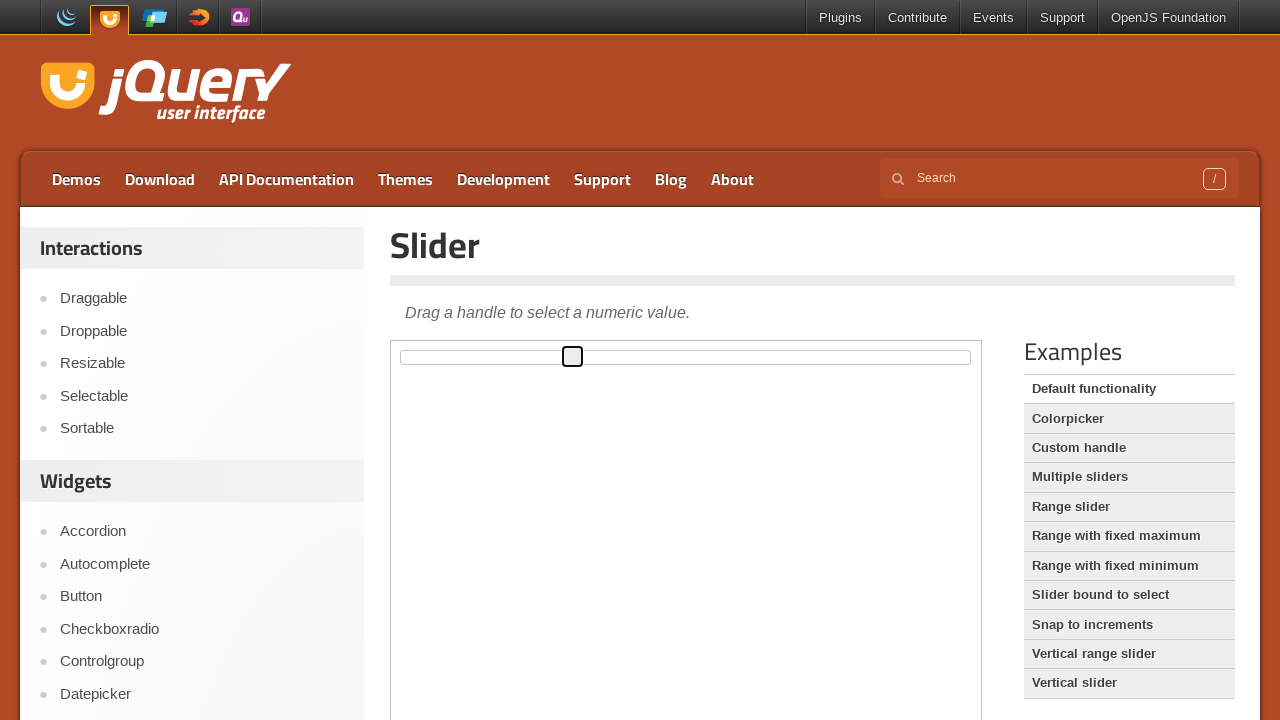

Pressed ArrowLeft key to move slider left (iteration 21/50) on iframe >> nth=0 >> internal:control=enter-frame >> span.ui-slider-handle
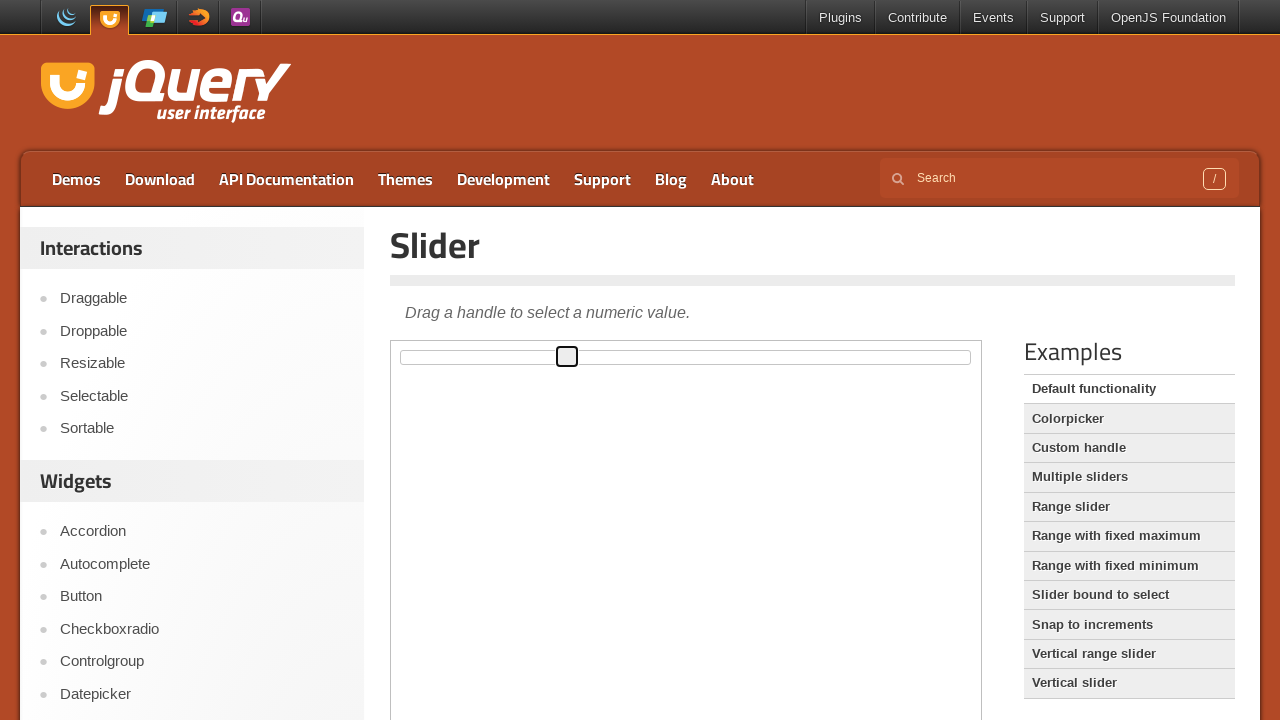

Pressed ArrowLeft key to move slider left (iteration 22/50) on iframe >> nth=0 >> internal:control=enter-frame >> span.ui-slider-handle
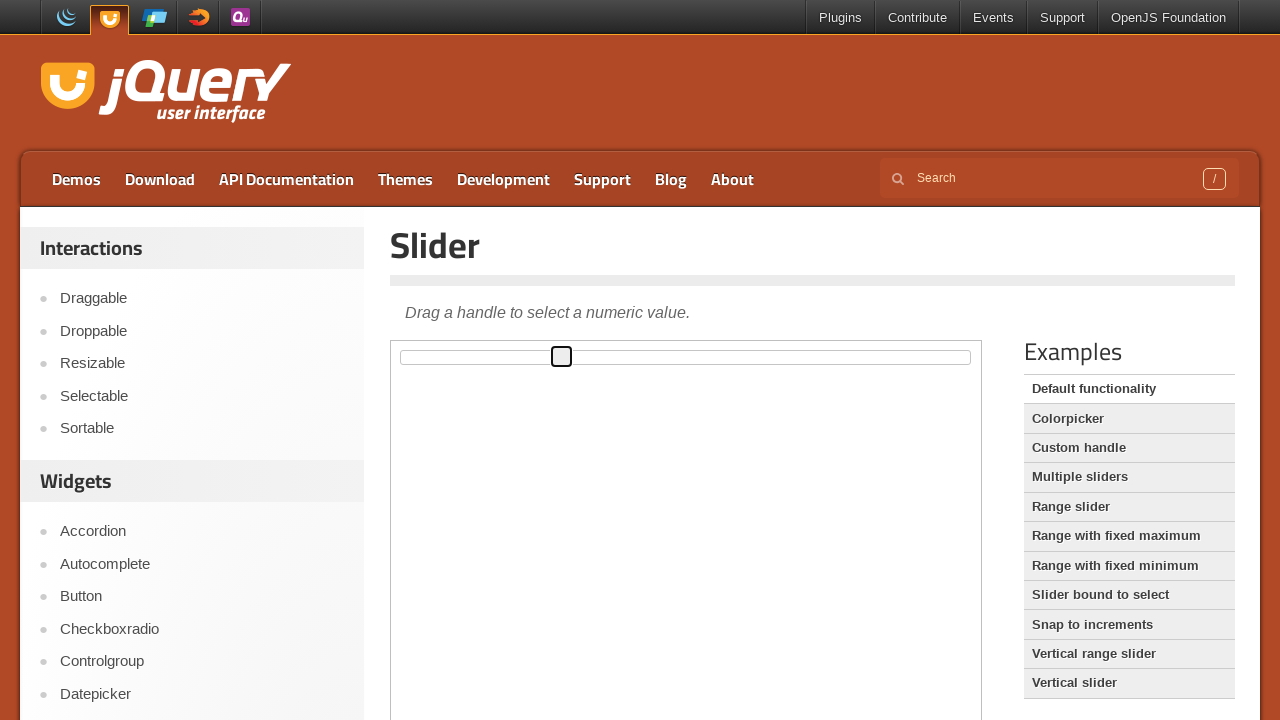

Pressed ArrowLeft key to move slider left (iteration 23/50) on iframe >> nth=0 >> internal:control=enter-frame >> span.ui-slider-handle
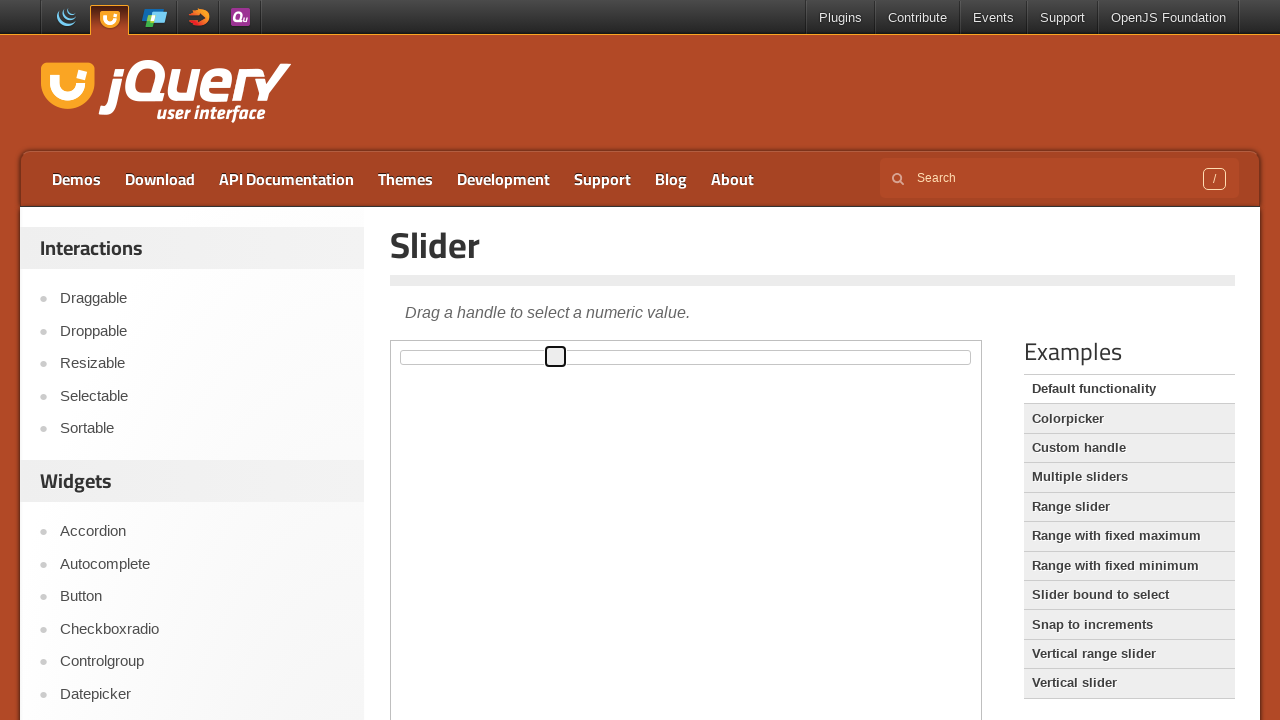

Pressed ArrowLeft key to move slider left (iteration 24/50) on iframe >> nth=0 >> internal:control=enter-frame >> span.ui-slider-handle
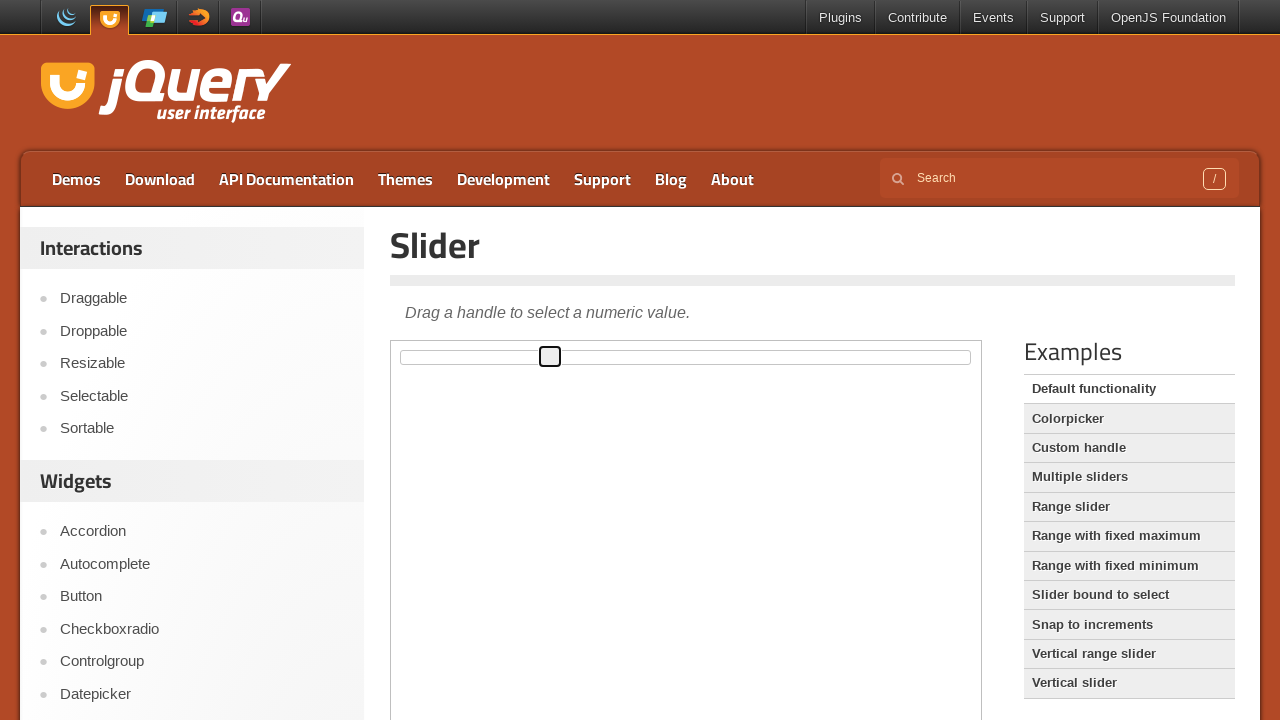

Pressed ArrowLeft key to move slider left (iteration 25/50) on iframe >> nth=0 >> internal:control=enter-frame >> span.ui-slider-handle
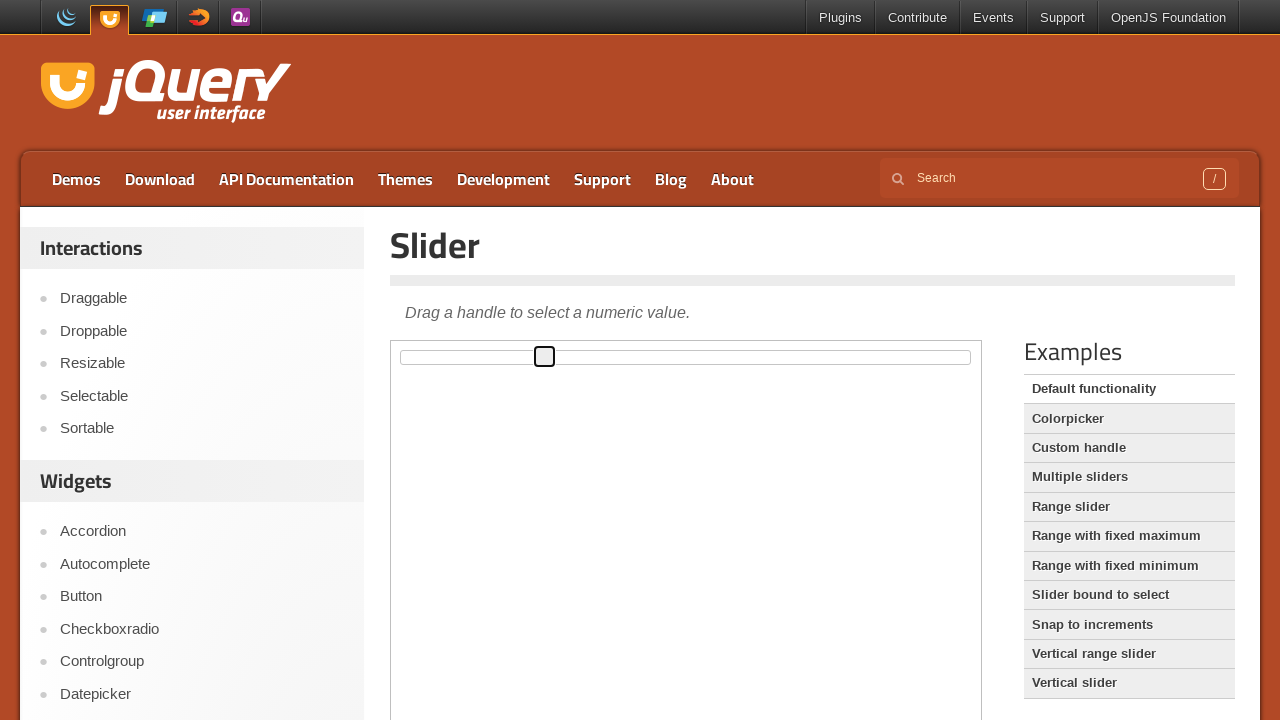

Pressed ArrowLeft key to move slider left (iteration 26/50) on iframe >> nth=0 >> internal:control=enter-frame >> span.ui-slider-handle
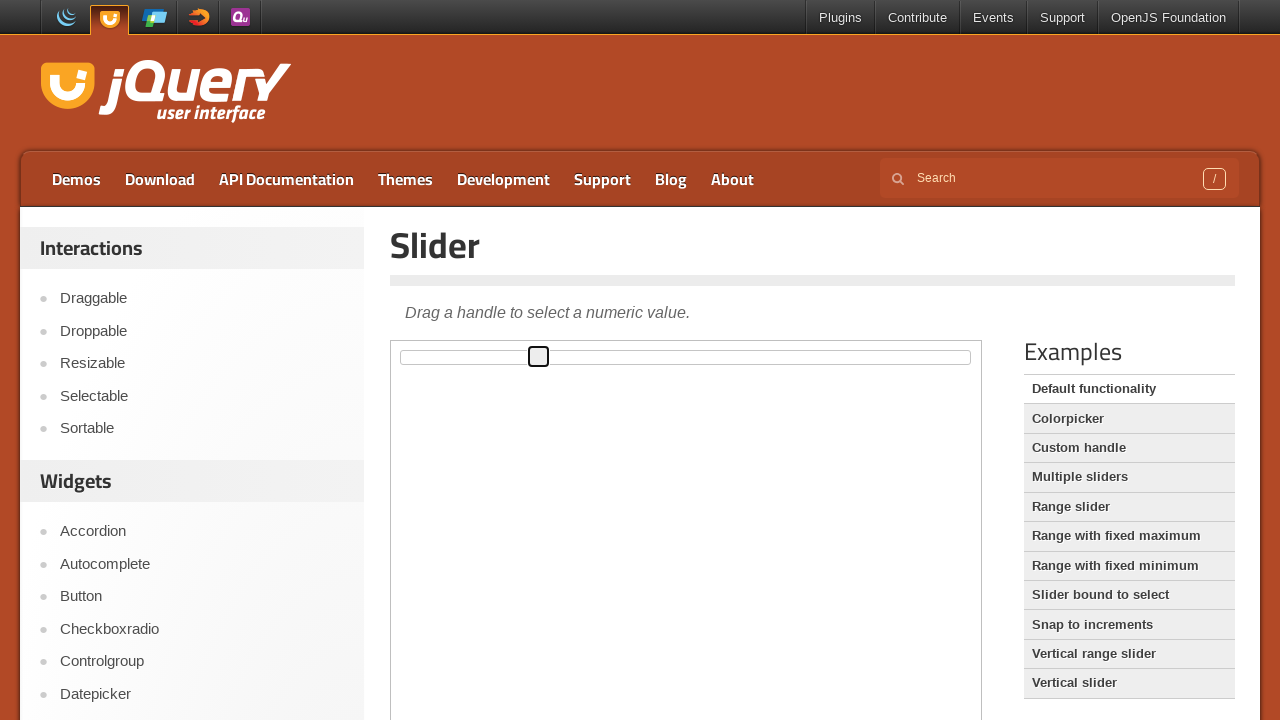

Pressed ArrowLeft key to move slider left (iteration 27/50) on iframe >> nth=0 >> internal:control=enter-frame >> span.ui-slider-handle
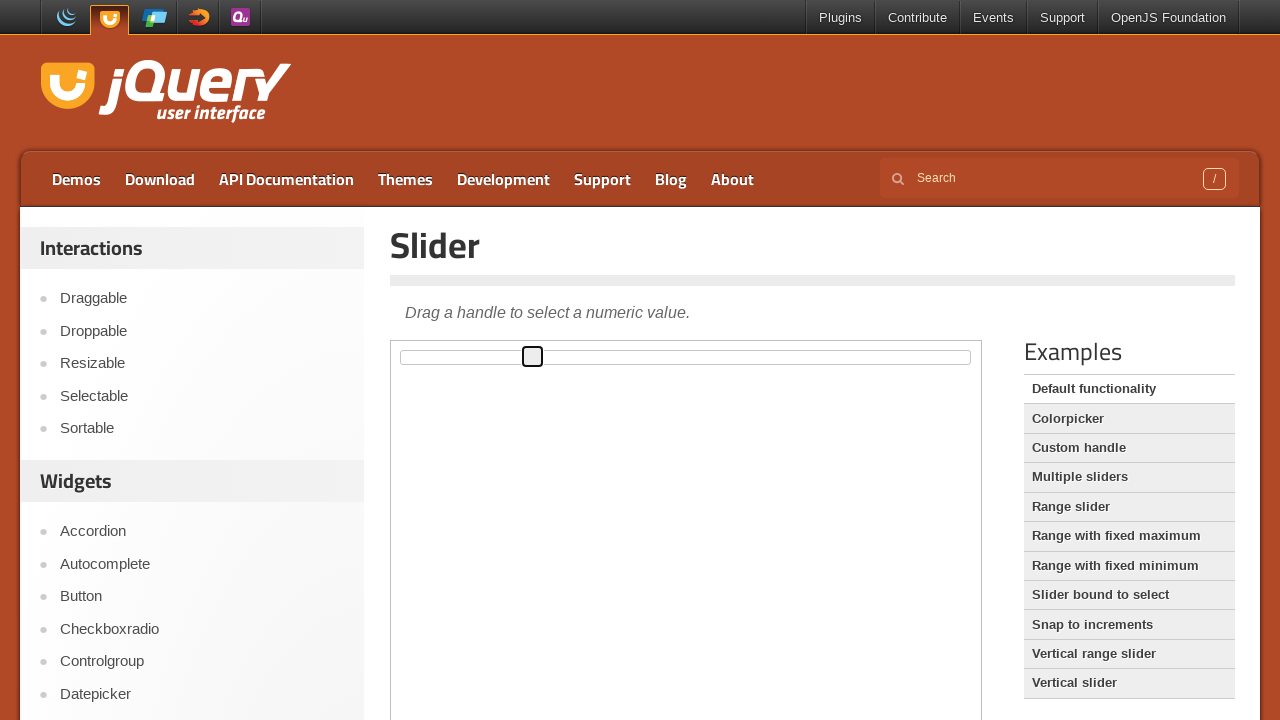

Pressed ArrowLeft key to move slider left (iteration 28/50) on iframe >> nth=0 >> internal:control=enter-frame >> span.ui-slider-handle
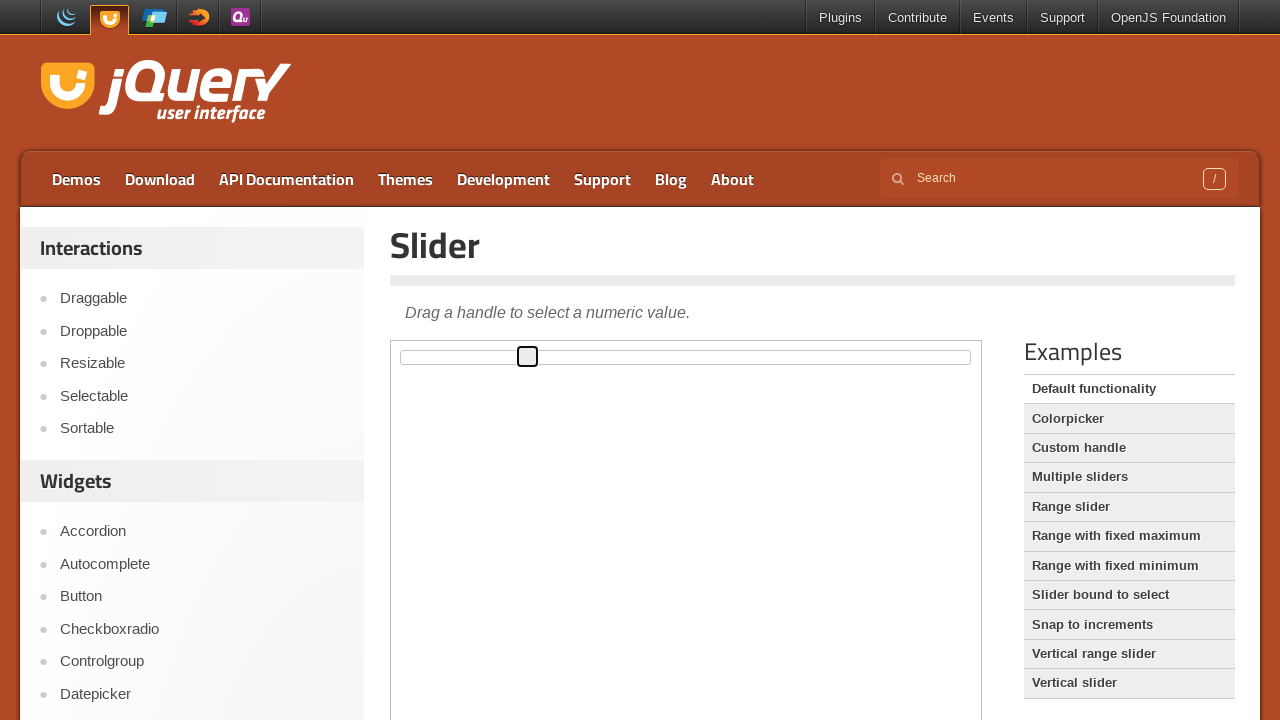

Pressed ArrowLeft key to move slider left (iteration 29/50) on iframe >> nth=0 >> internal:control=enter-frame >> span.ui-slider-handle
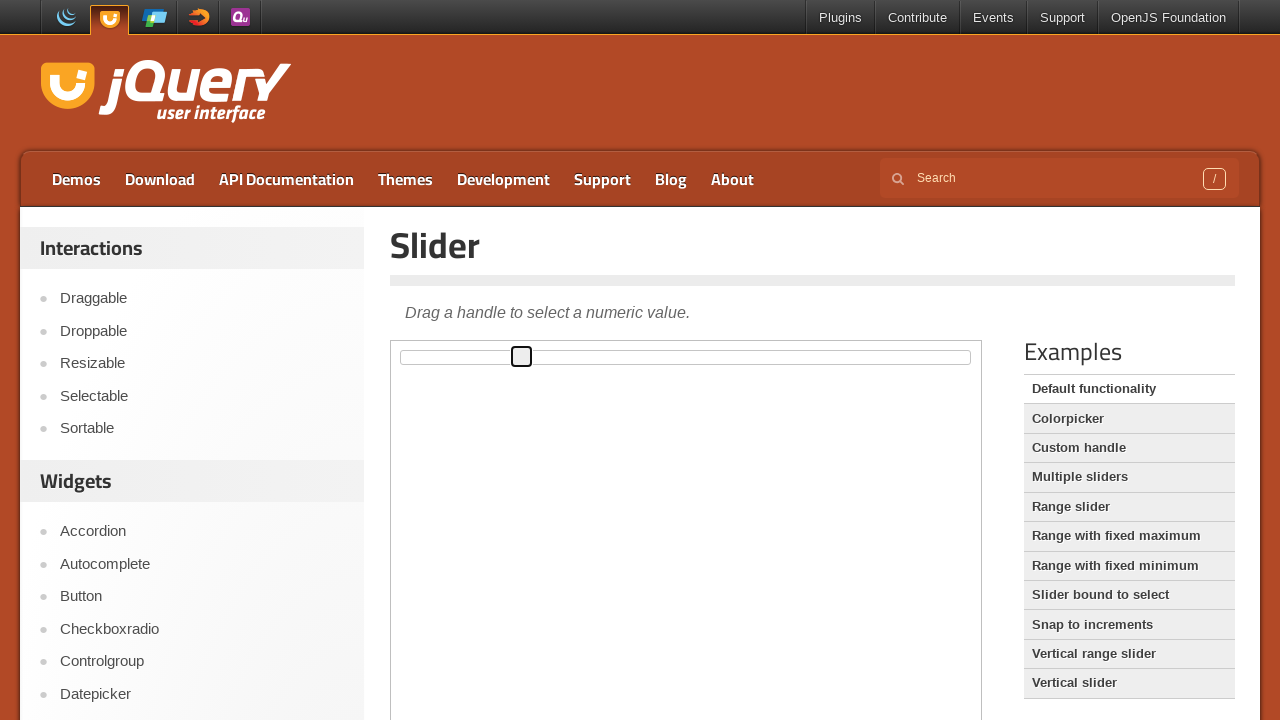

Pressed ArrowLeft key to move slider left (iteration 30/50) on iframe >> nth=0 >> internal:control=enter-frame >> span.ui-slider-handle
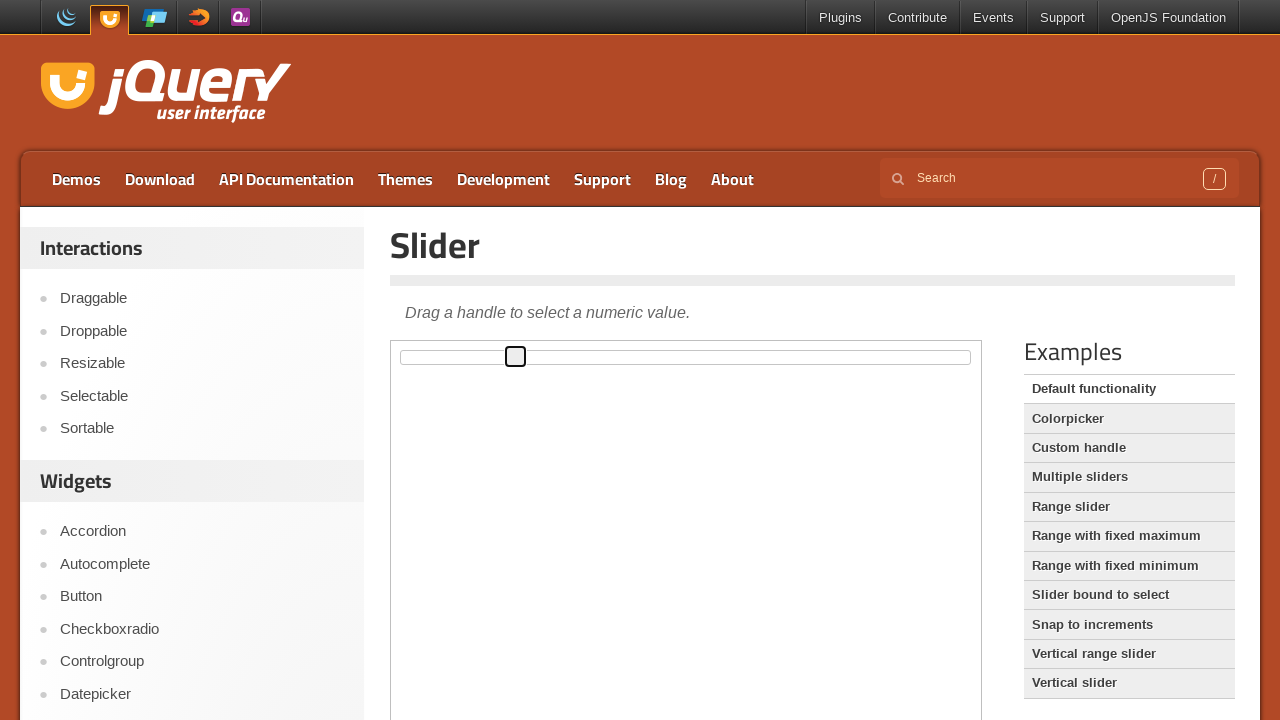

Pressed ArrowLeft key to move slider left (iteration 31/50) on iframe >> nth=0 >> internal:control=enter-frame >> span.ui-slider-handle
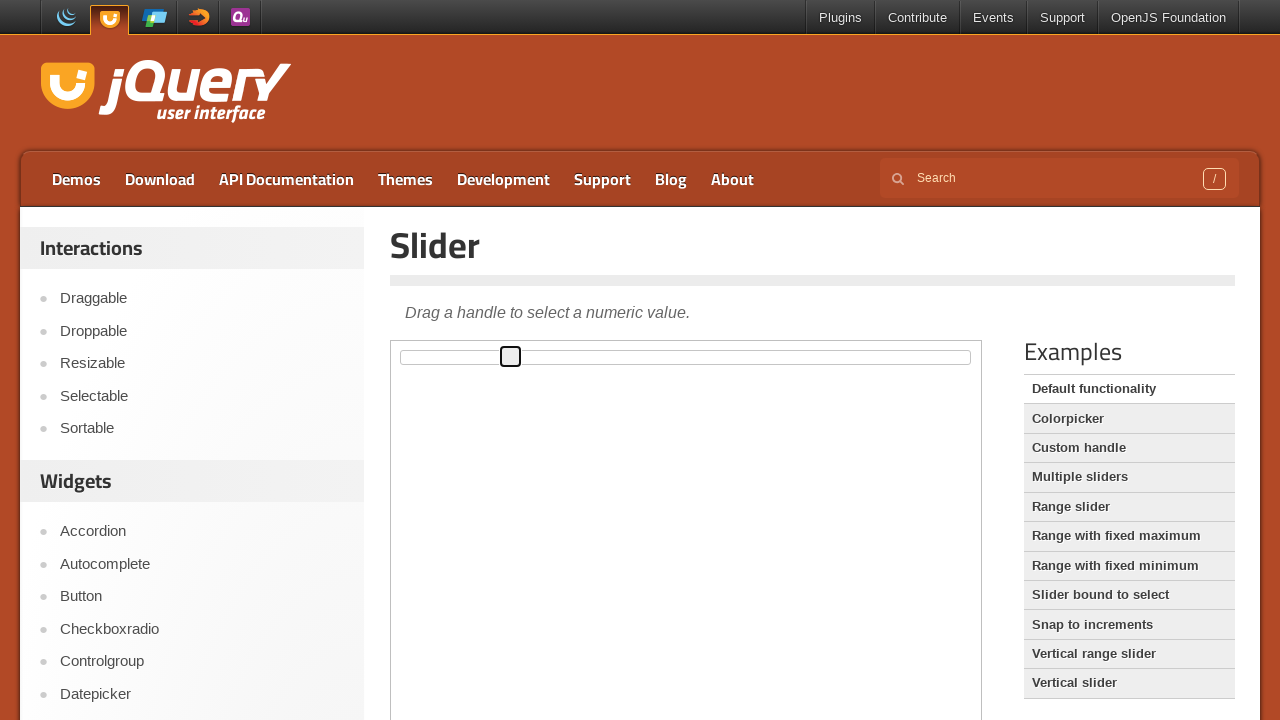

Pressed ArrowLeft key to move slider left (iteration 32/50) on iframe >> nth=0 >> internal:control=enter-frame >> span.ui-slider-handle
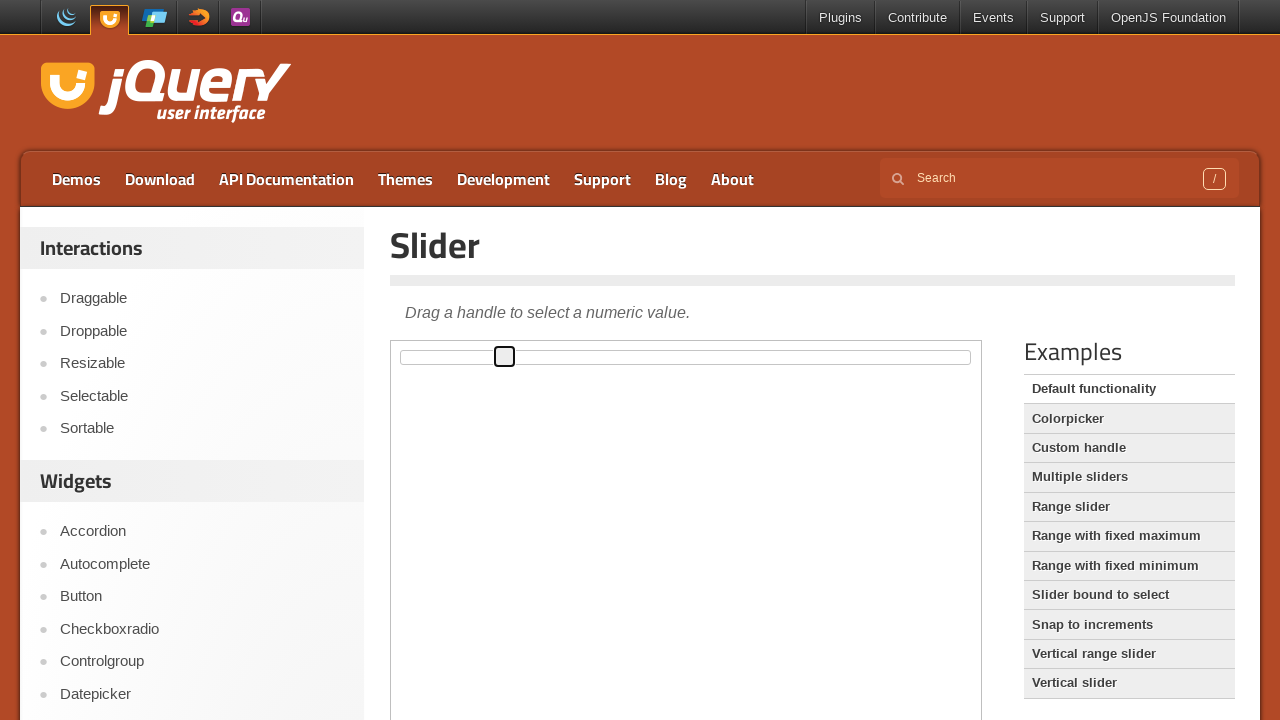

Pressed ArrowLeft key to move slider left (iteration 33/50) on iframe >> nth=0 >> internal:control=enter-frame >> span.ui-slider-handle
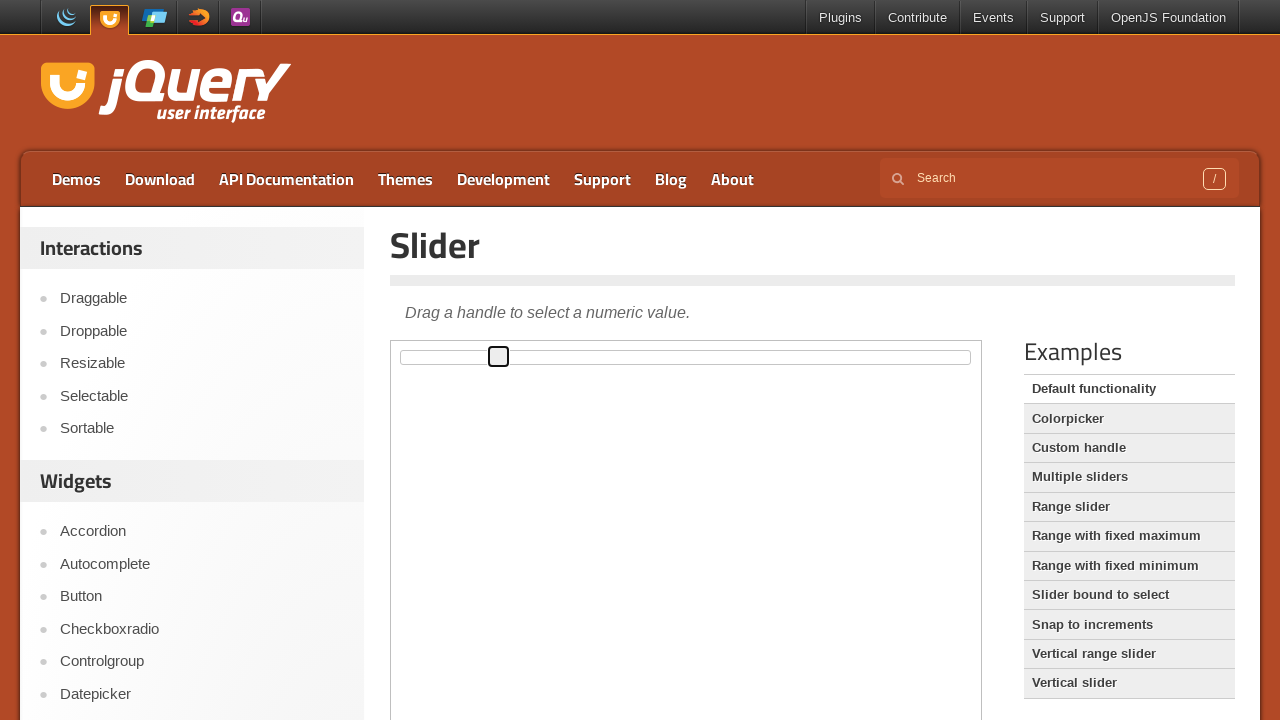

Pressed ArrowLeft key to move slider left (iteration 34/50) on iframe >> nth=0 >> internal:control=enter-frame >> span.ui-slider-handle
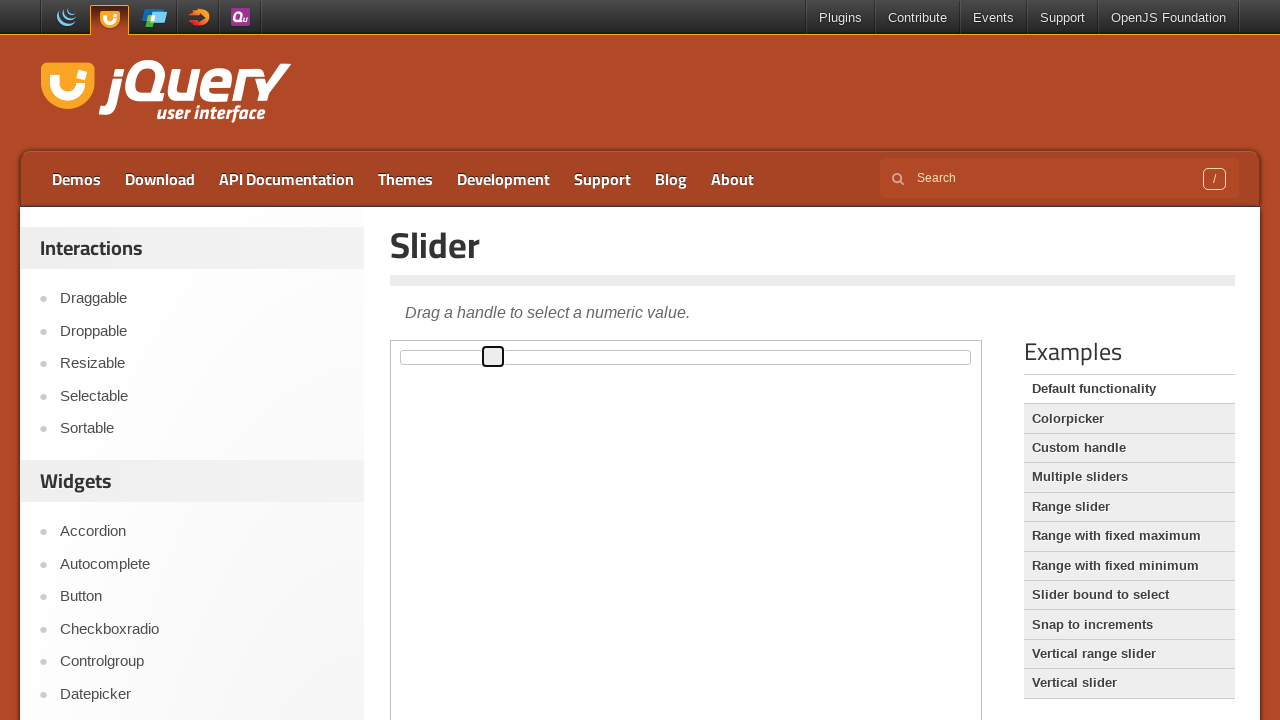

Pressed ArrowLeft key to move slider left (iteration 35/50) on iframe >> nth=0 >> internal:control=enter-frame >> span.ui-slider-handle
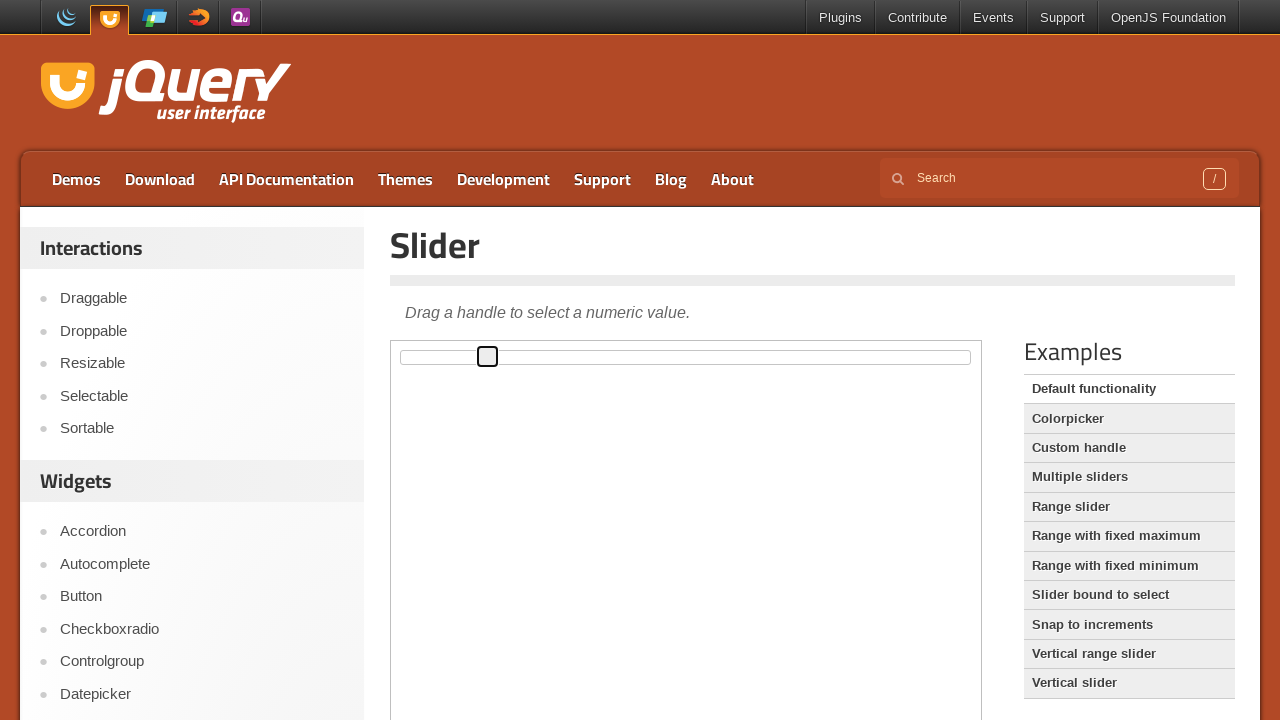

Pressed ArrowLeft key to move slider left (iteration 36/50) on iframe >> nth=0 >> internal:control=enter-frame >> span.ui-slider-handle
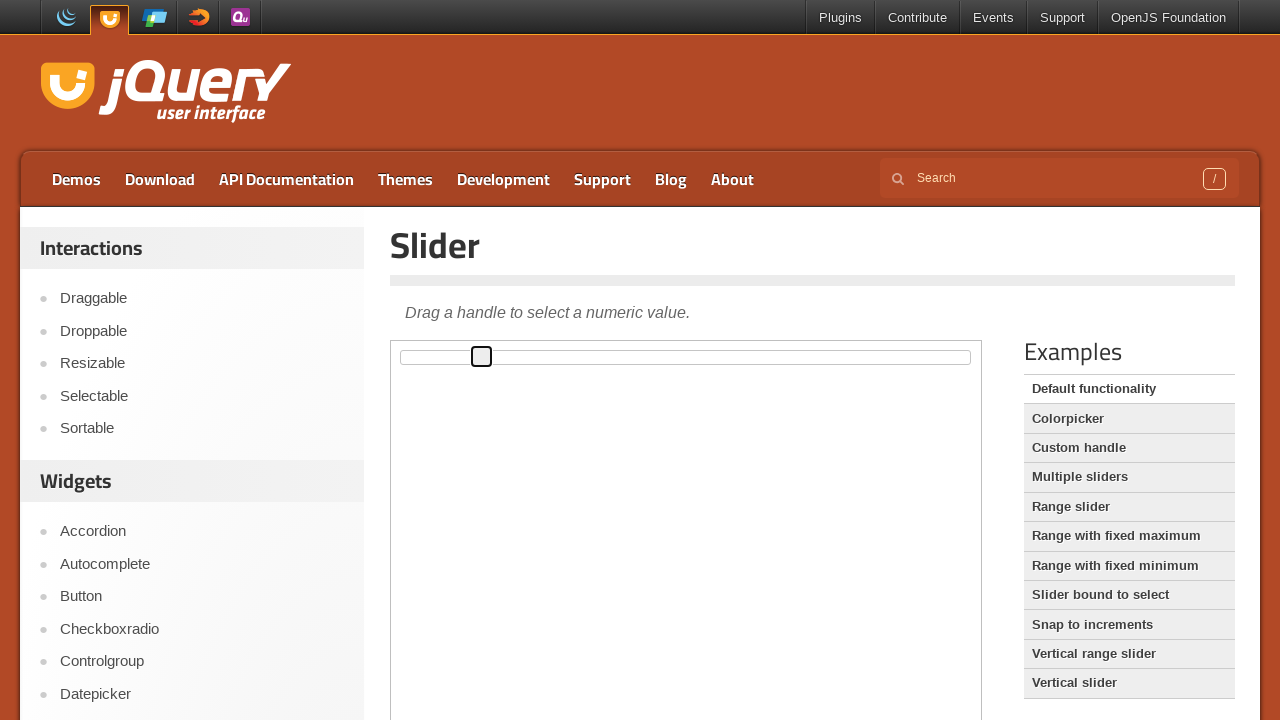

Pressed ArrowLeft key to move slider left (iteration 37/50) on iframe >> nth=0 >> internal:control=enter-frame >> span.ui-slider-handle
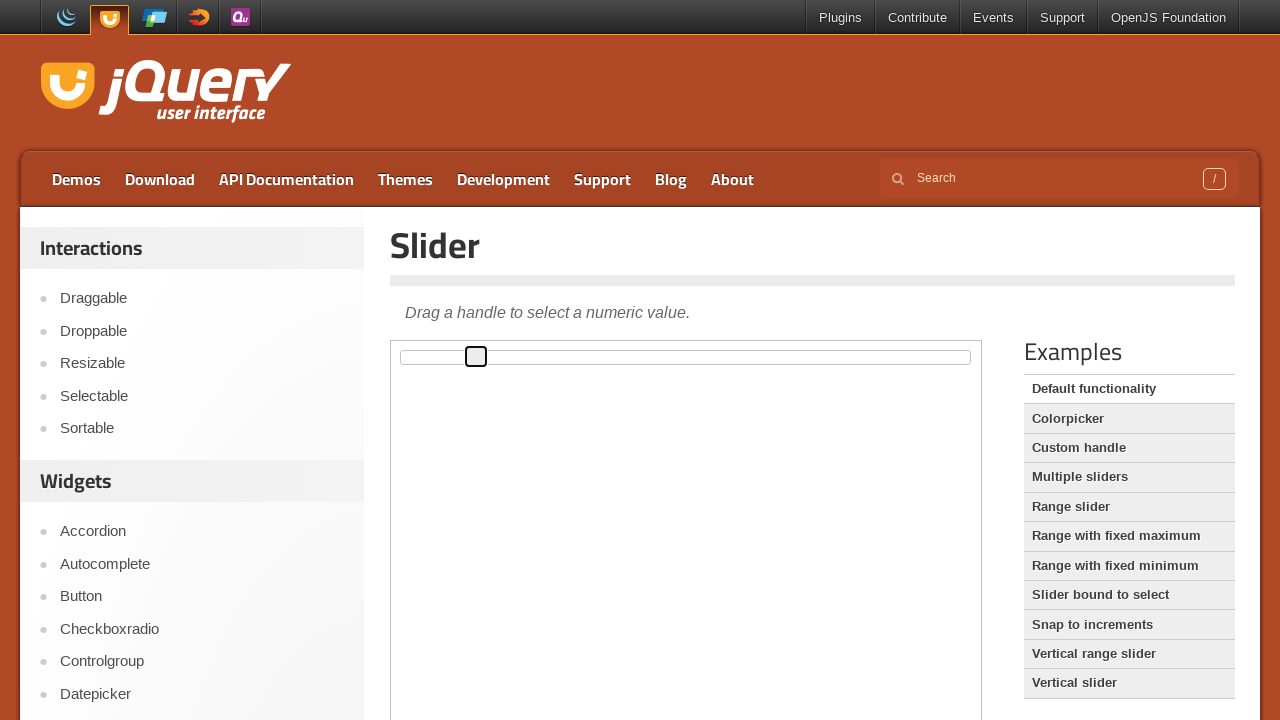

Pressed ArrowLeft key to move slider left (iteration 38/50) on iframe >> nth=0 >> internal:control=enter-frame >> span.ui-slider-handle
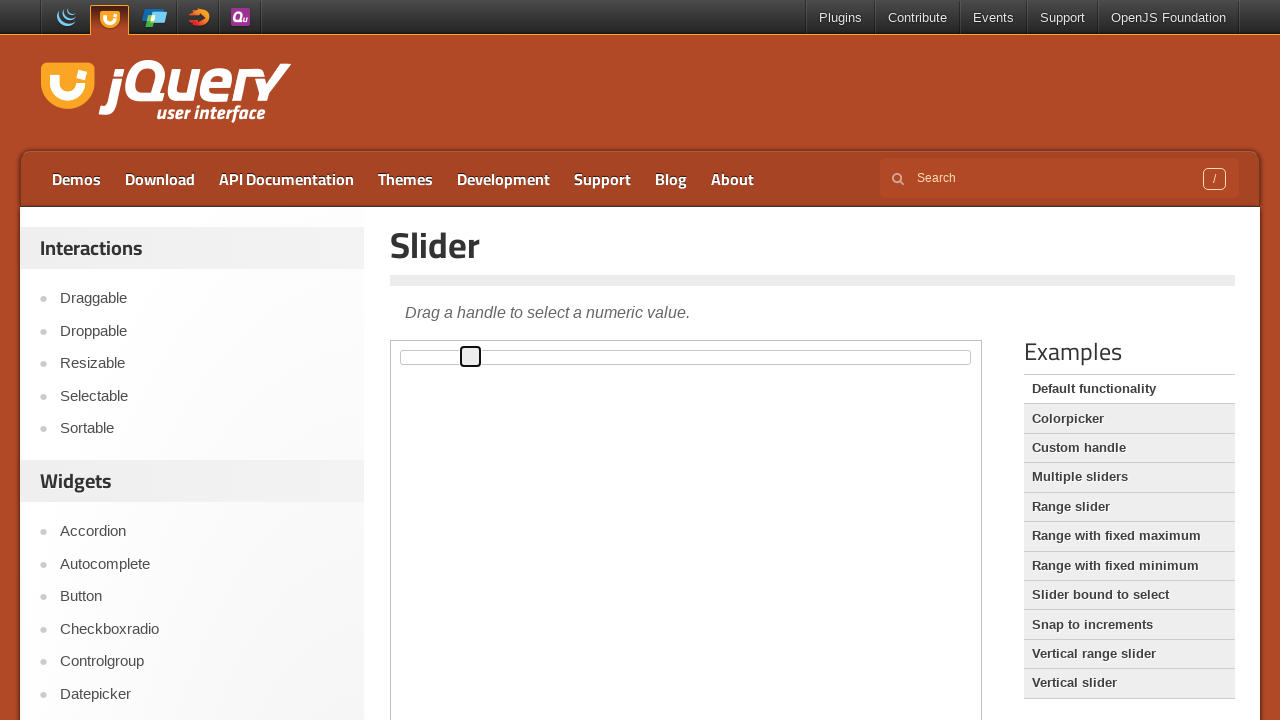

Pressed ArrowLeft key to move slider left (iteration 39/50) on iframe >> nth=0 >> internal:control=enter-frame >> span.ui-slider-handle
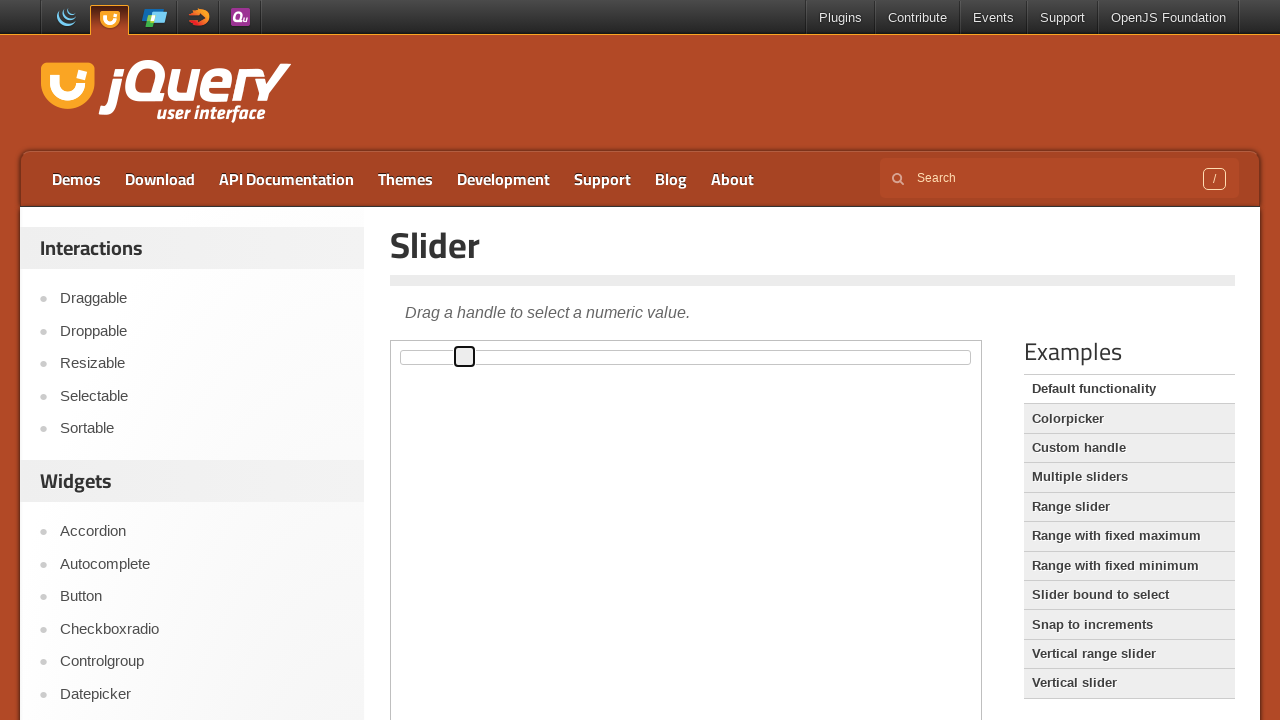

Pressed ArrowLeft key to move slider left (iteration 40/50) on iframe >> nth=0 >> internal:control=enter-frame >> span.ui-slider-handle
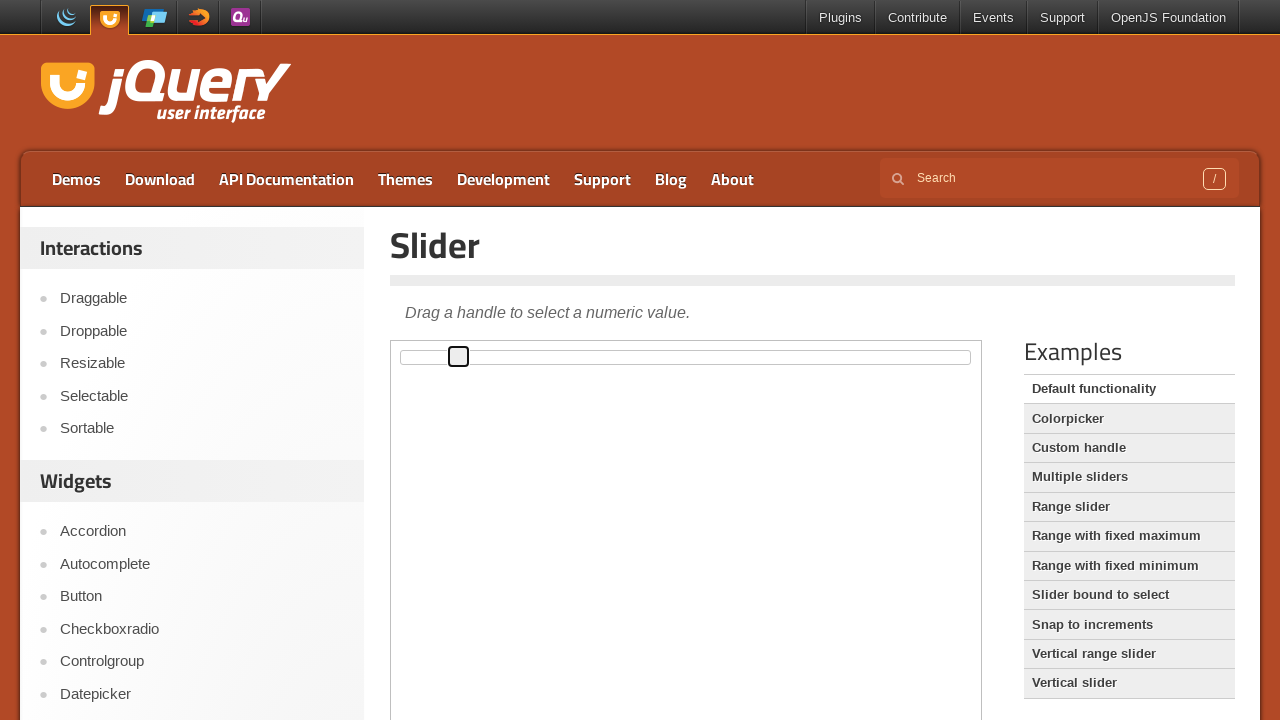

Pressed ArrowLeft key to move slider left (iteration 41/50) on iframe >> nth=0 >> internal:control=enter-frame >> span.ui-slider-handle
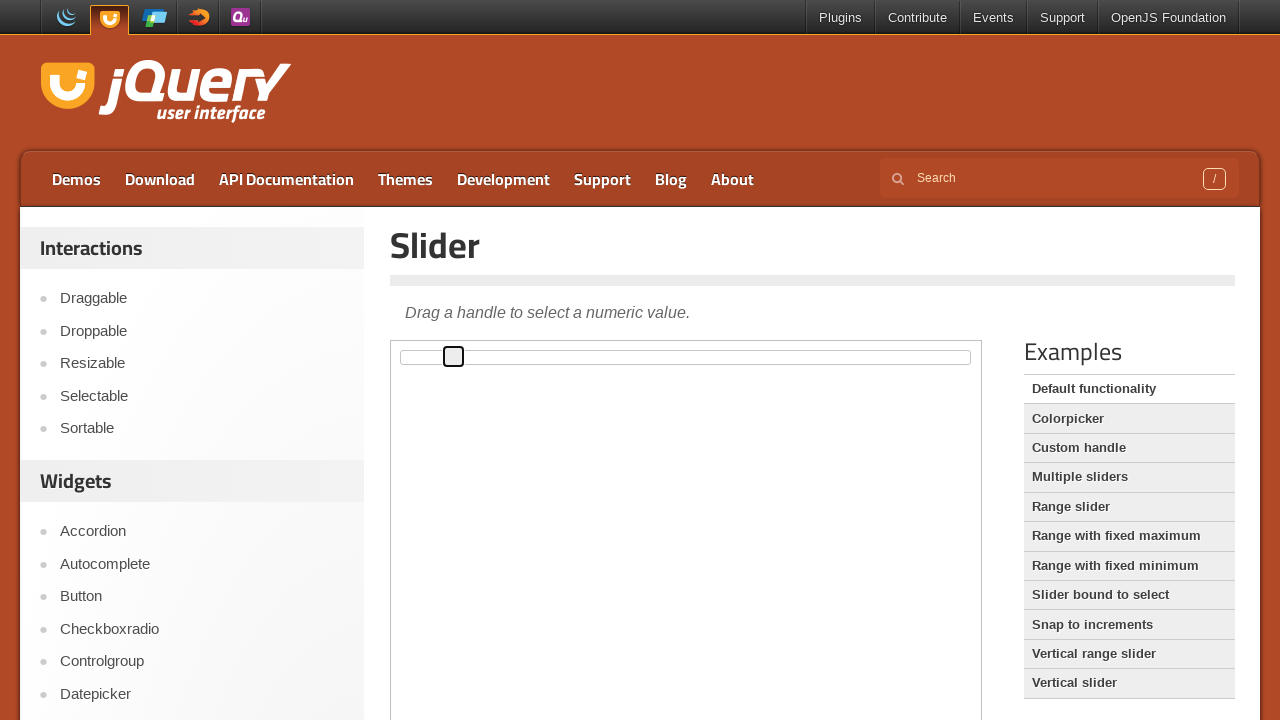

Pressed ArrowLeft key to move slider left (iteration 42/50) on iframe >> nth=0 >> internal:control=enter-frame >> span.ui-slider-handle
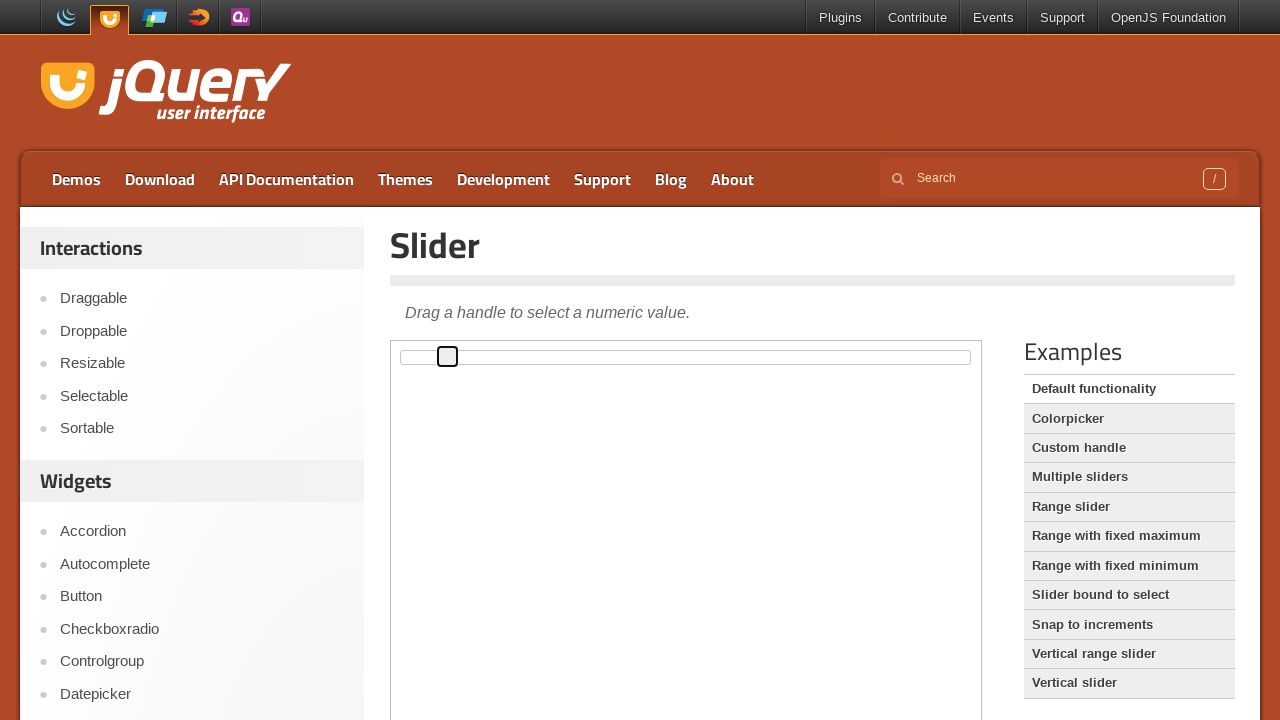

Pressed ArrowLeft key to move slider left (iteration 43/50) on iframe >> nth=0 >> internal:control=enter-frame >> span.ui-slider-handle
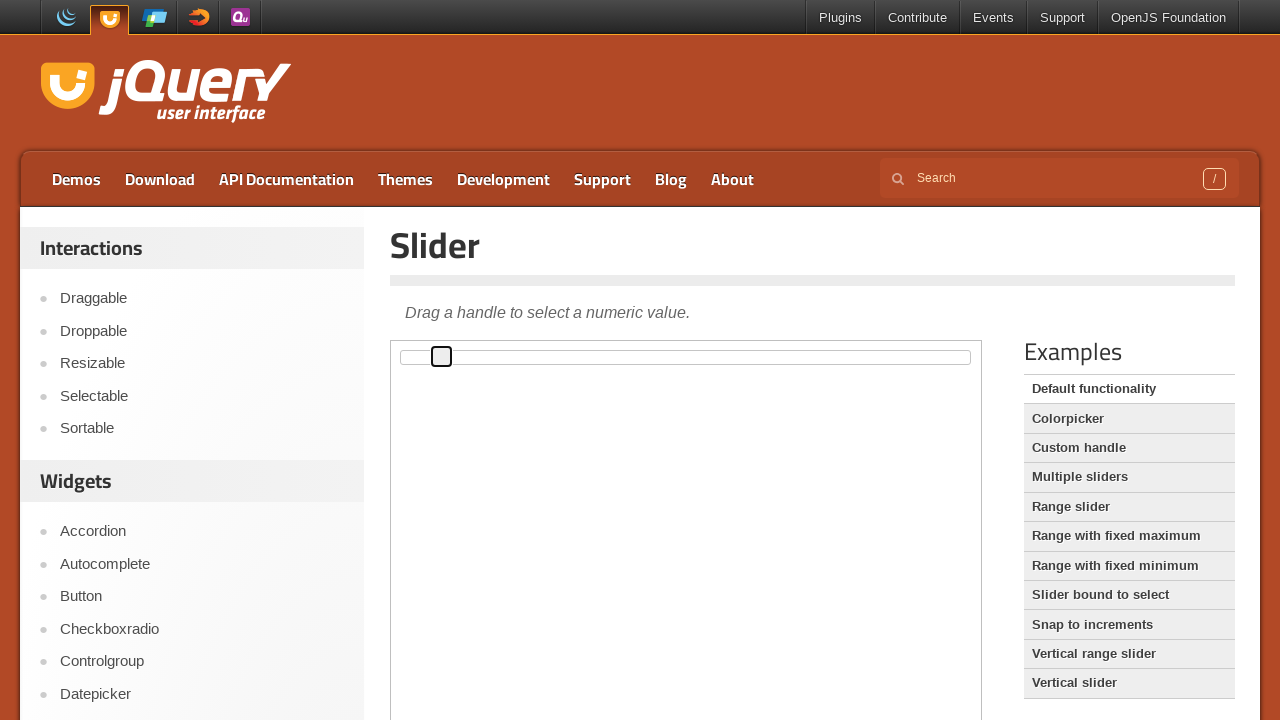

Pressed ArrowLeft key to move slider left (iteration 44/50) on iframe >> nth=0 >> internal:control=enter-frame >> span.ui-slider-handle
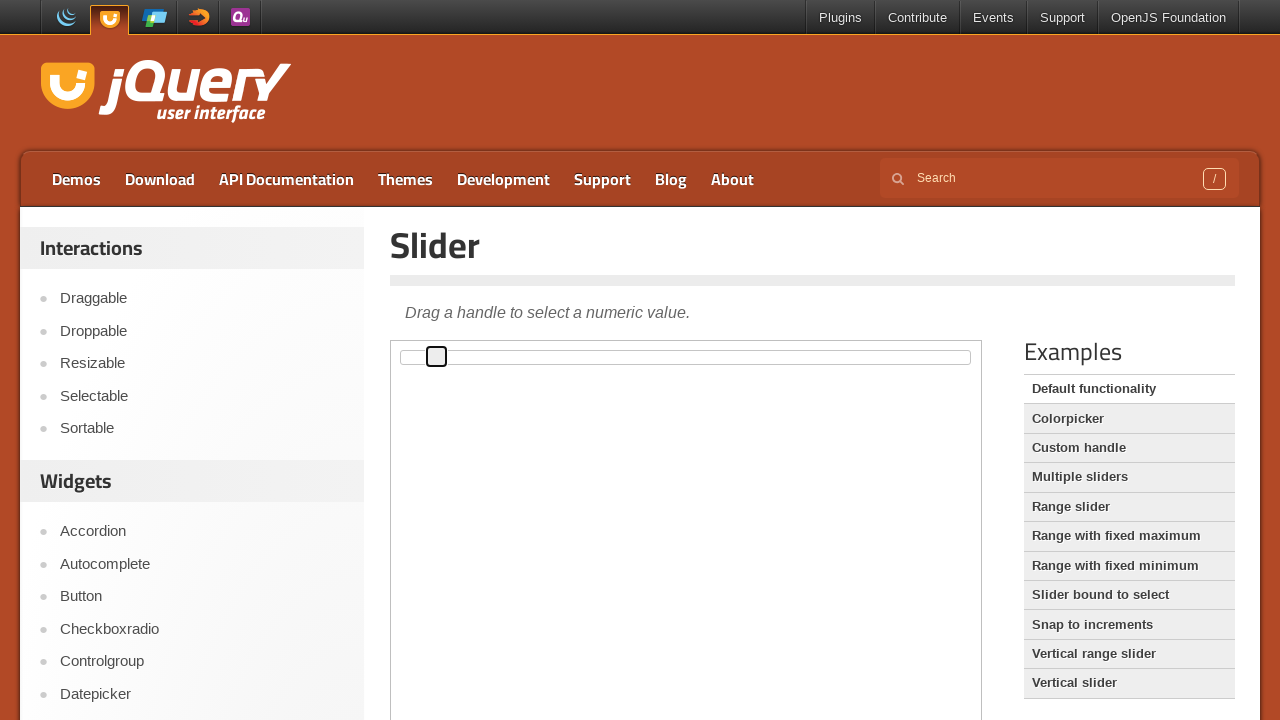

Pressed ArrowLeft key to move slider left (iteration 45/50) on iframe >> nth=0 >> internal:control=enter-frame >> span.ui-slider-handle
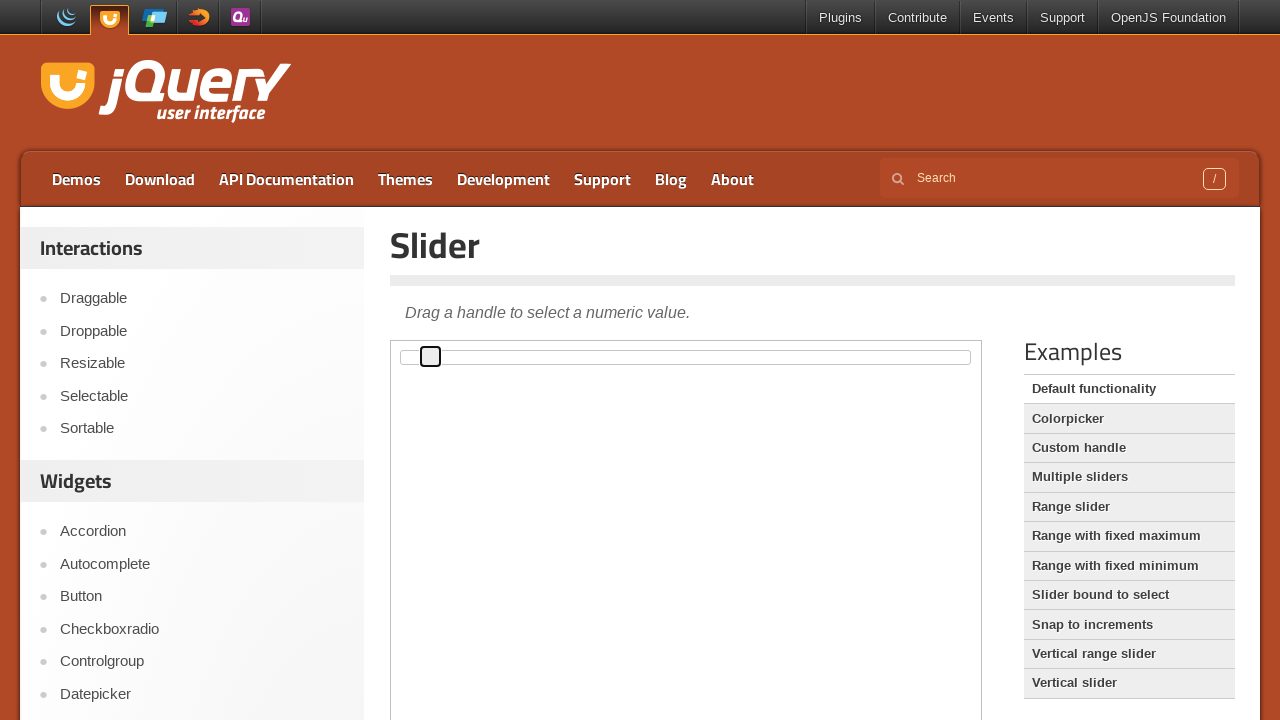

Pressed ArrowLeft key to move slider left (iteration 46/50) on iframe >> nth=0 >> internal:control=enter-frame >> span.ui-slider-handle
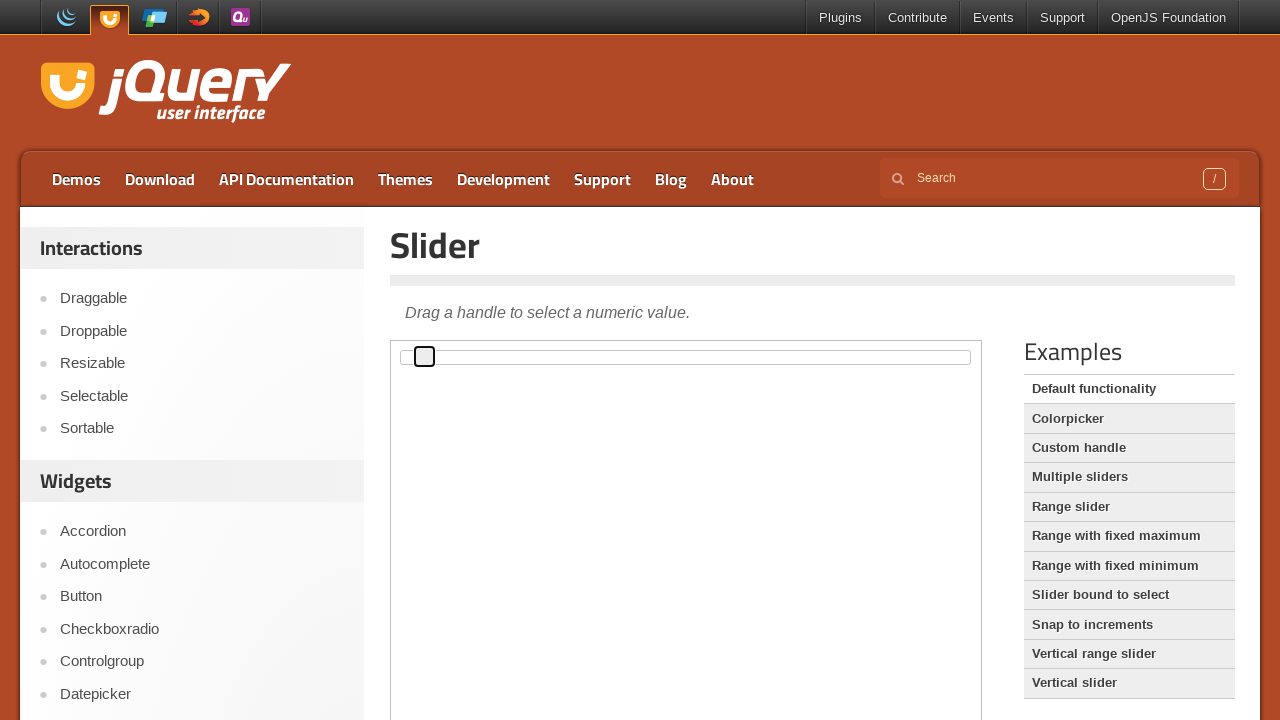

Pressed ArrowLeft key to move slider left (iteration 47/50) on iframe >> nth=0 >> internal:control=enter-frame >> span.ui-slider-handle
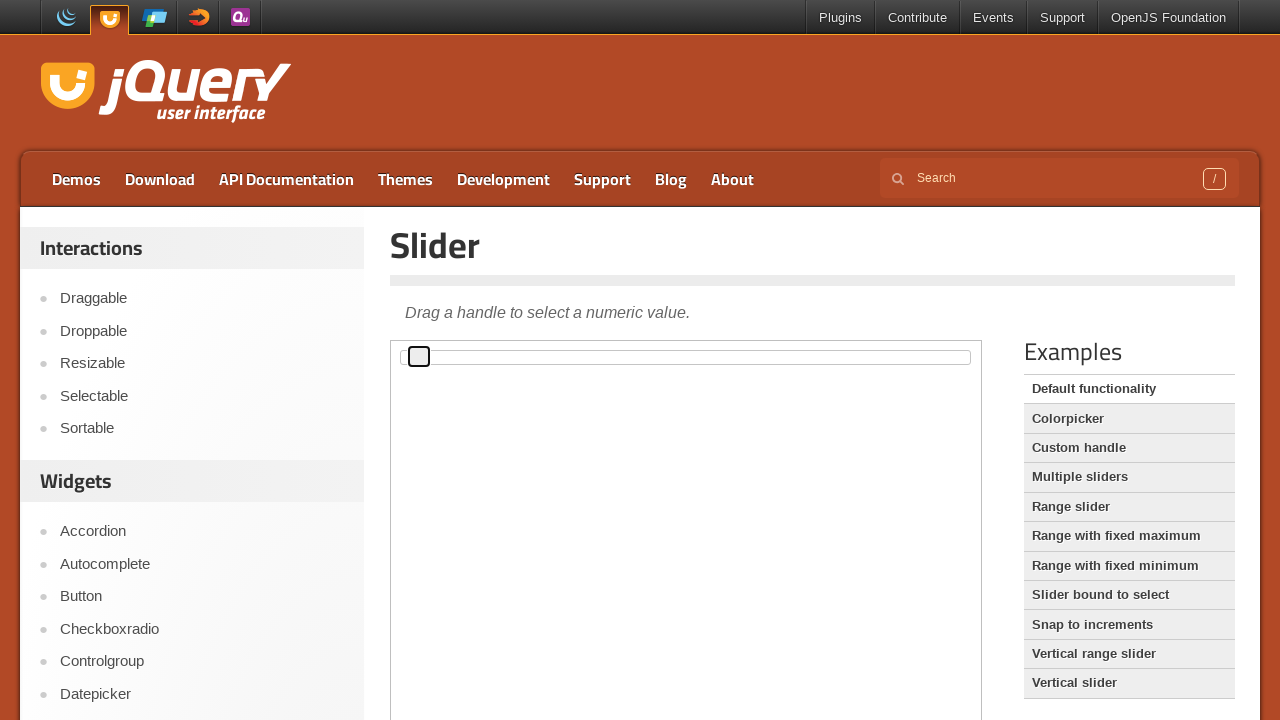

Pressed ArrowLeft key to move slider left (iteration 48/50) on iframe >> nth=0 >> internal:control=enter-frame >> span.ui-slider-handle
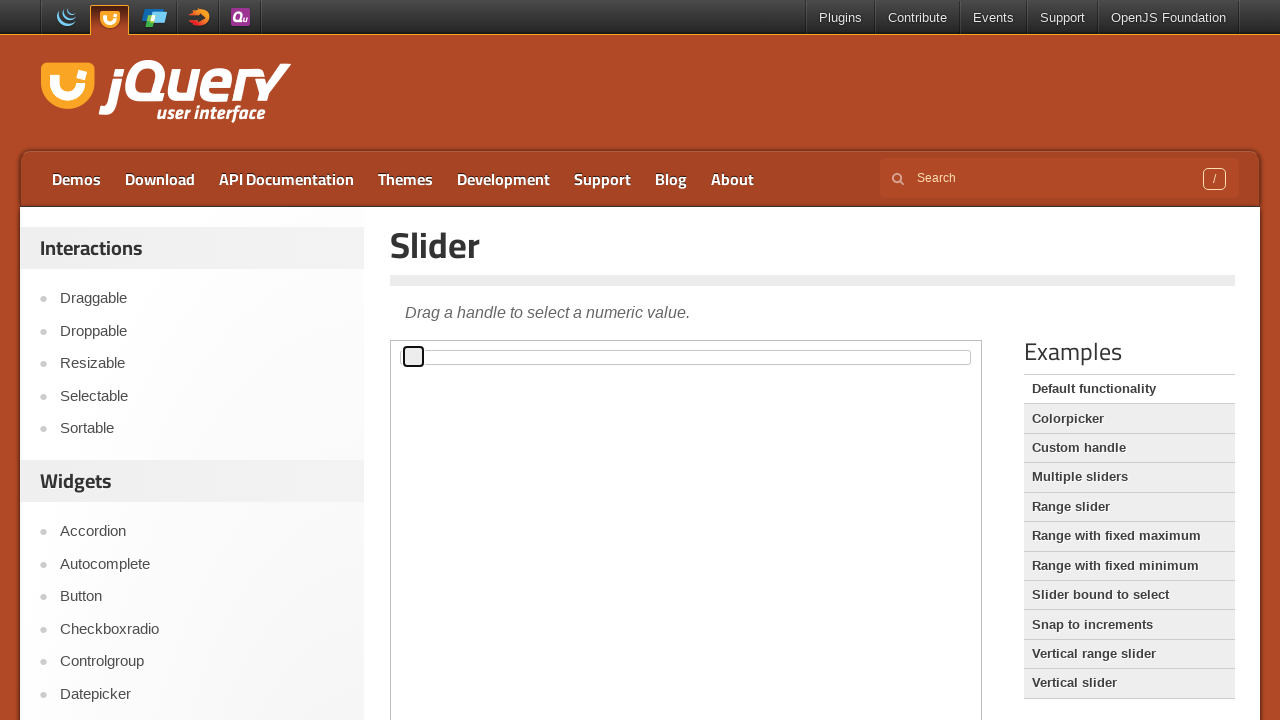

Pressed ArrowLeft key to move slider left (iteration 49/50) on iframe >> nth=0 >> internal:control=enter-frame >> span.ui-slider-handle
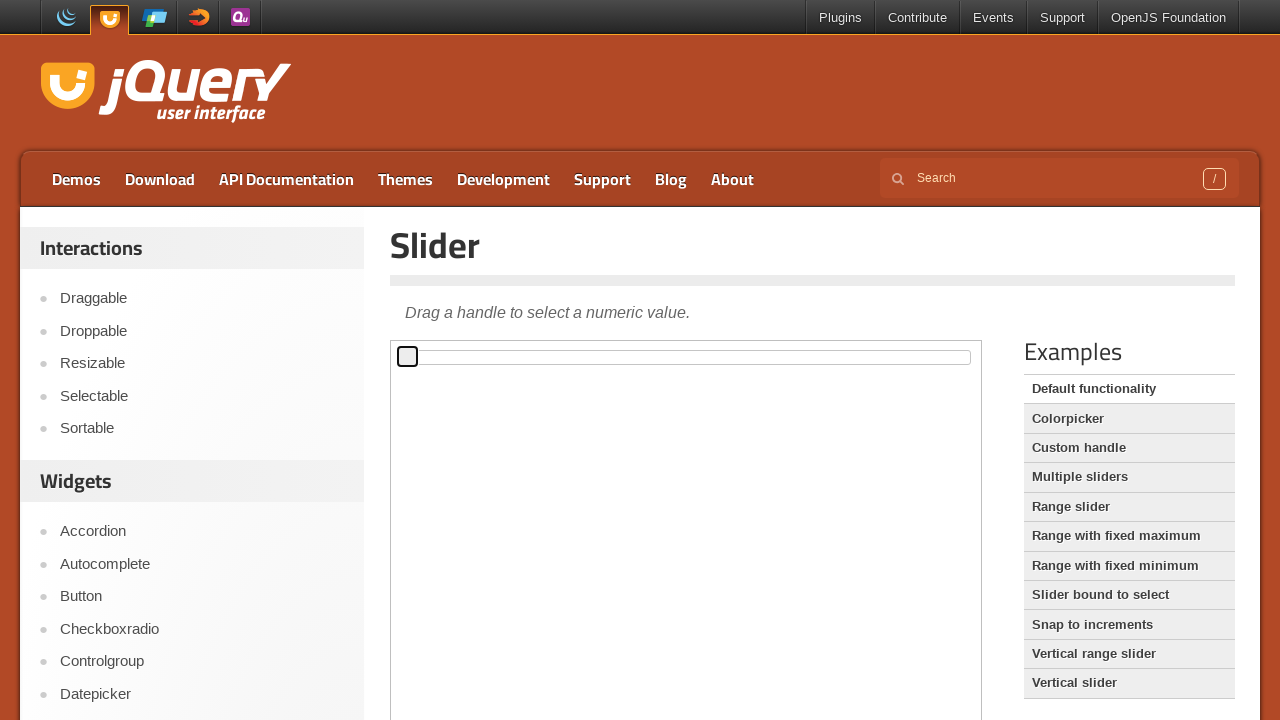

Pressed ArrowLeft key to move slider left (iteration 50/50) on iframe >> nth=0 >> internal:control=enter-frame >> span.ui-slider-handle
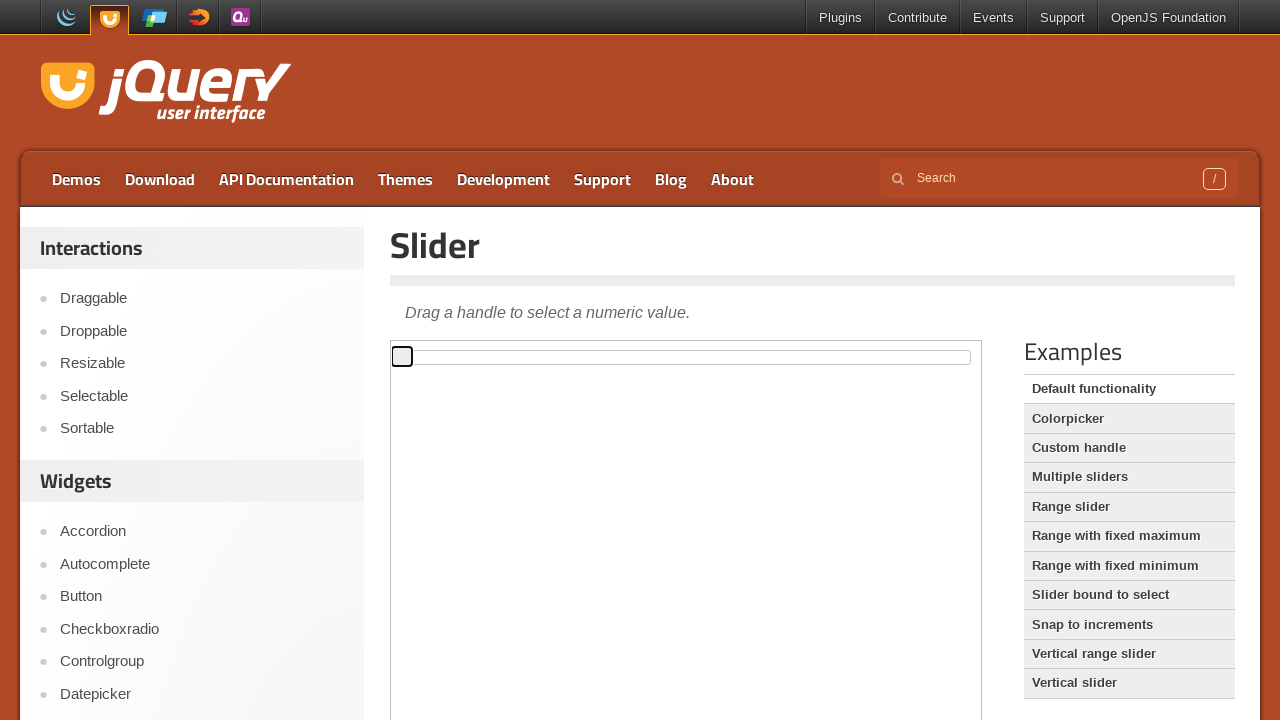

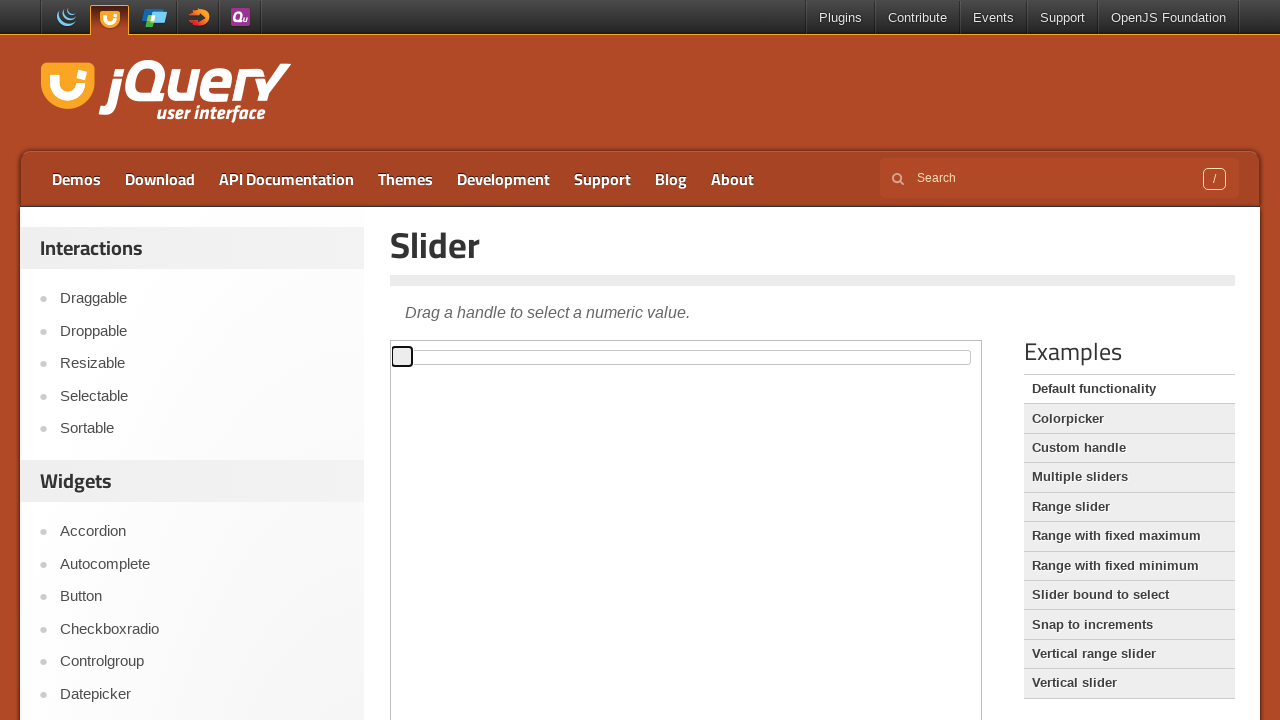